Tests a large form by filling all input fields with text and submitting the form via the submit button.

Starting URL: http://suninjuly.github.io/huge_form.html

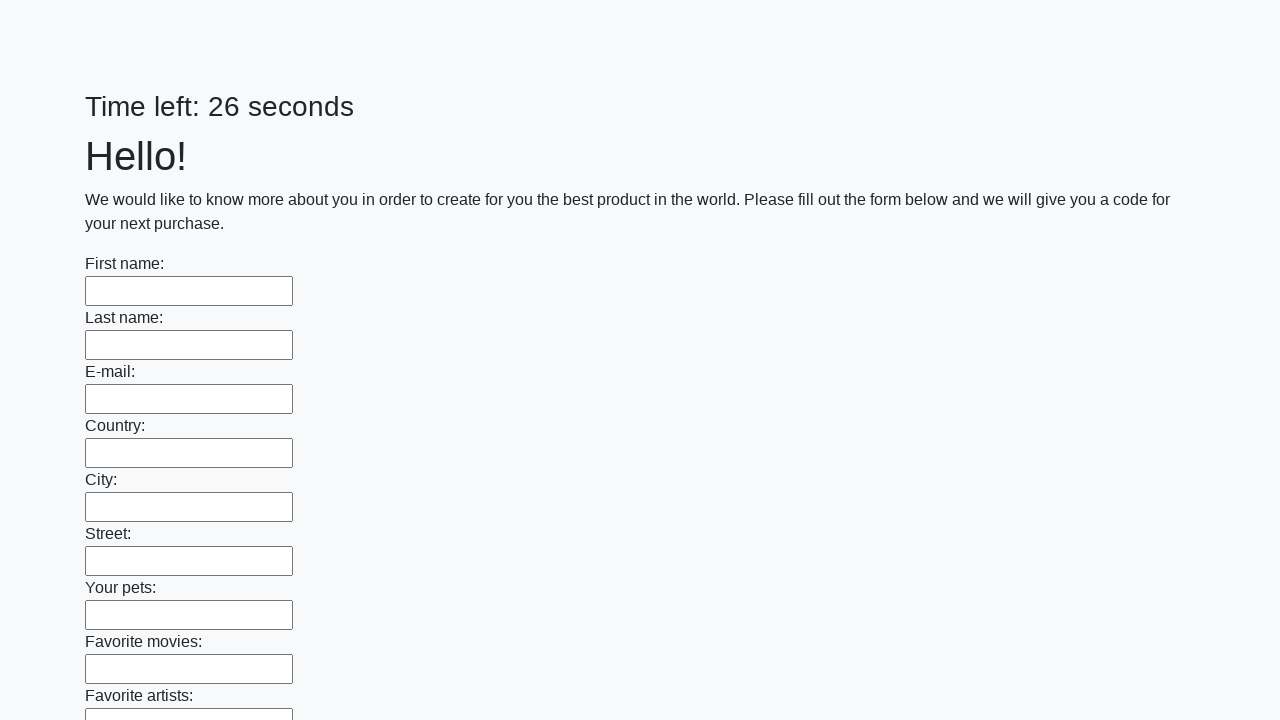

Located all input fields on the huge form page
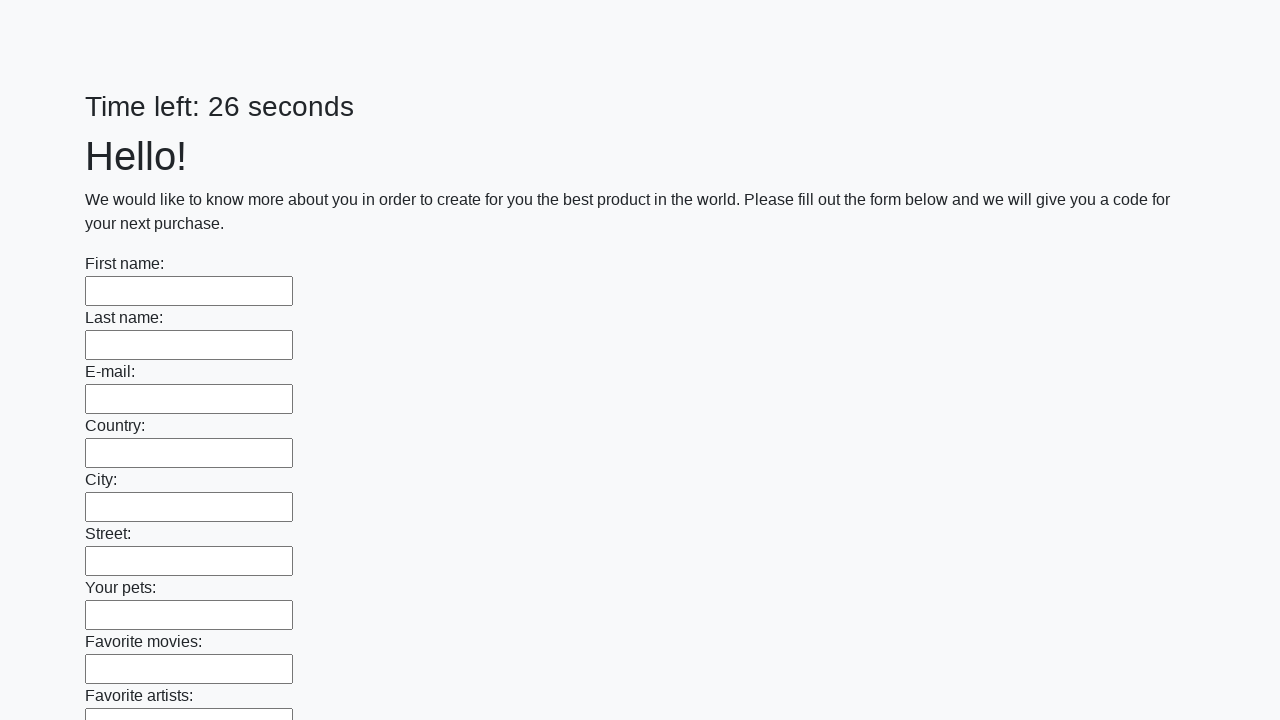

Filled an input field with 'test' on input >> nth=0
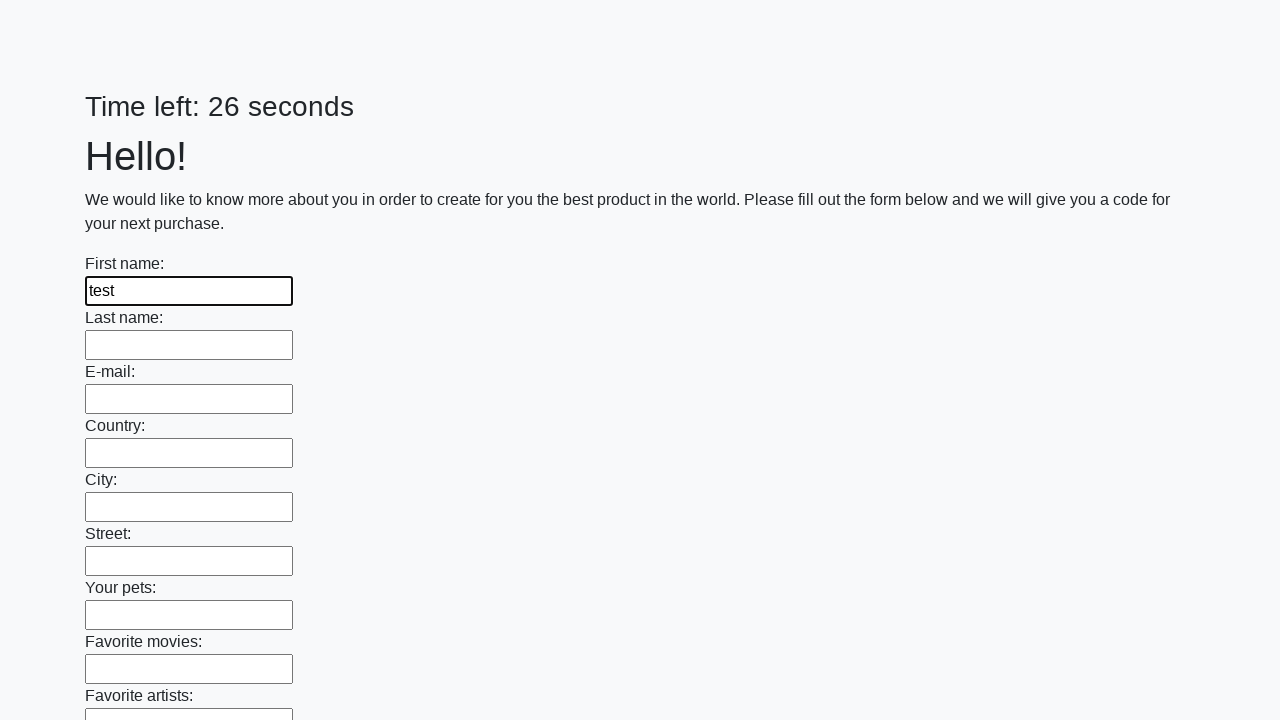

Filled an input field with 'test' on input >> nth=1
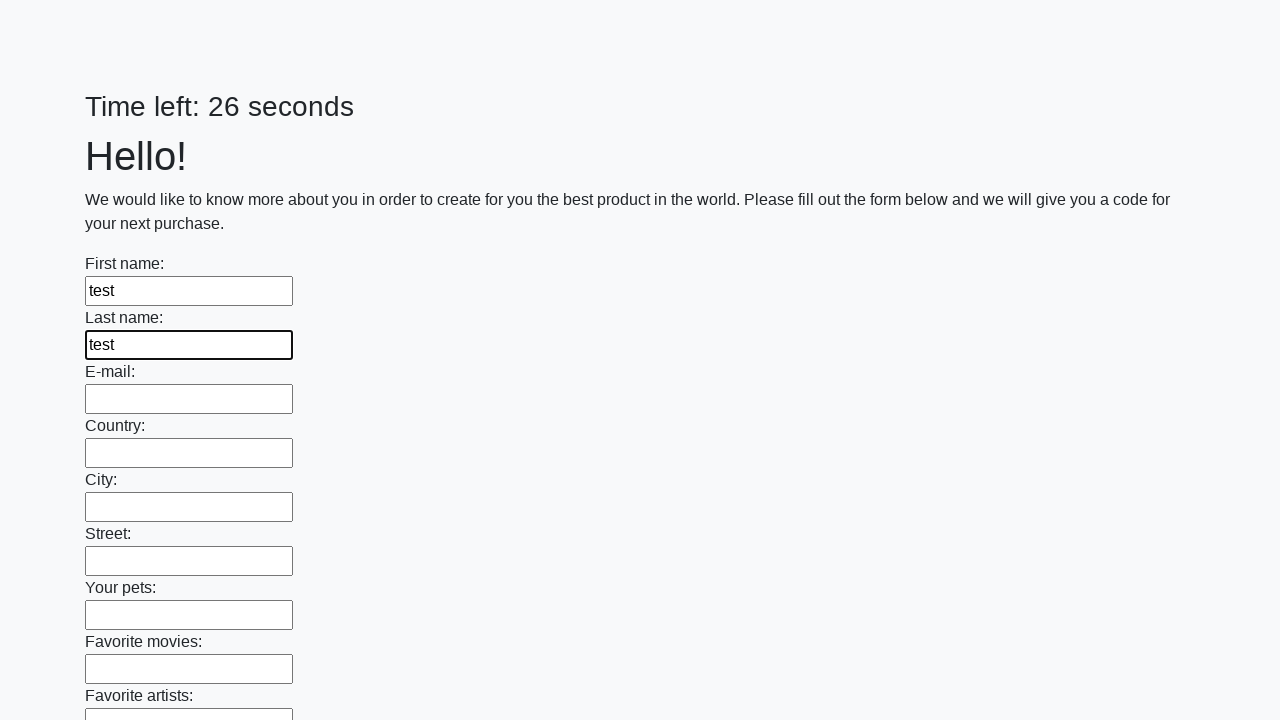

Filled an input field with 'test' on input >> nth=2
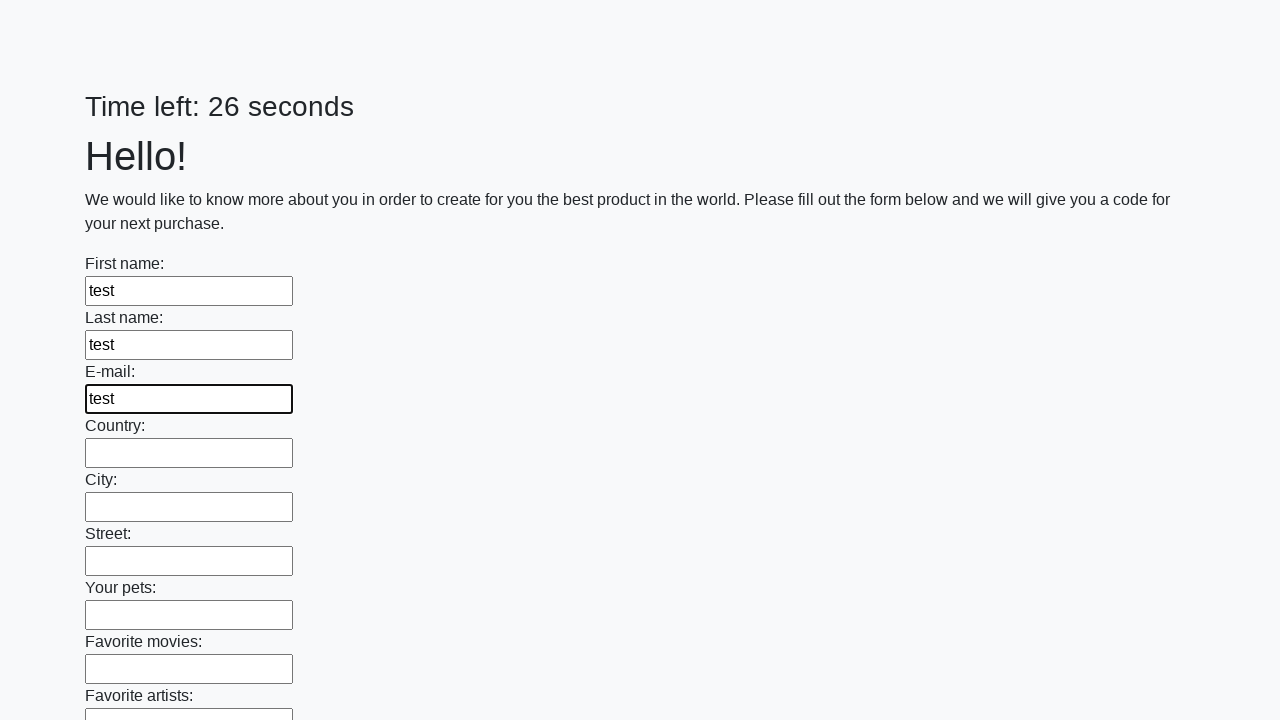

Filled an input field with 'test' on input >> nth=3
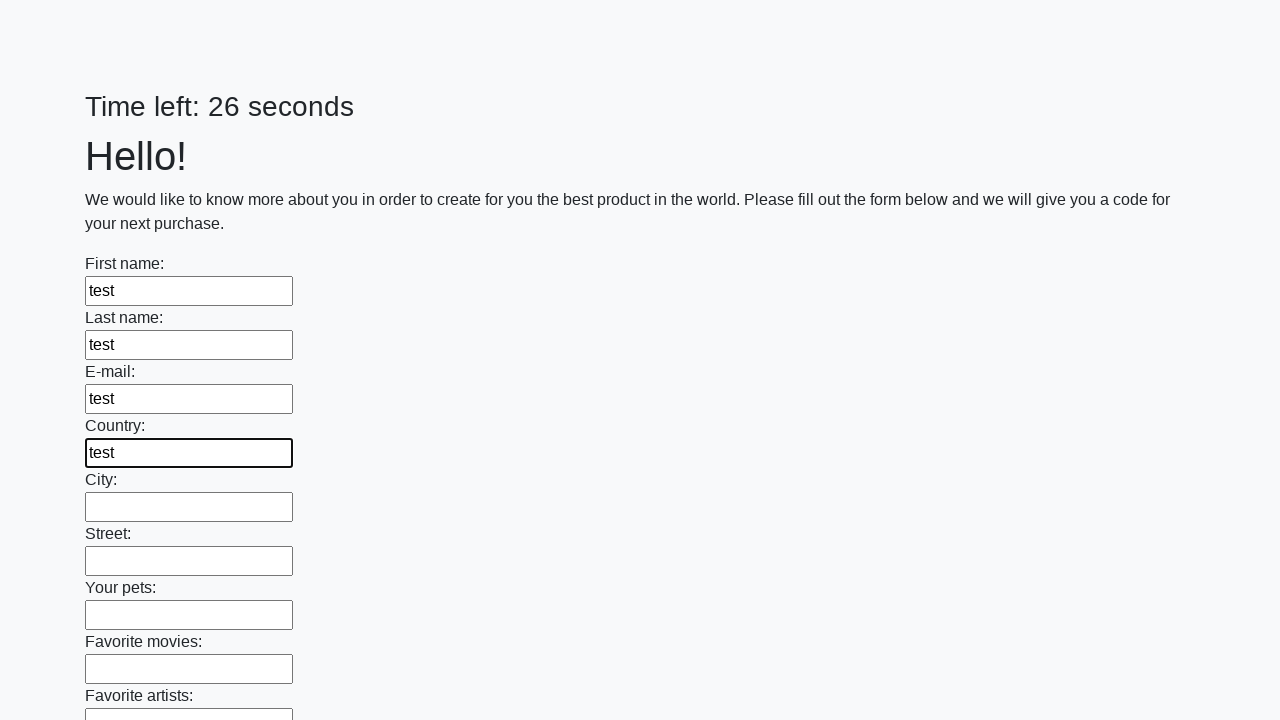

Filled an input field with 'test' on input >> nth=4
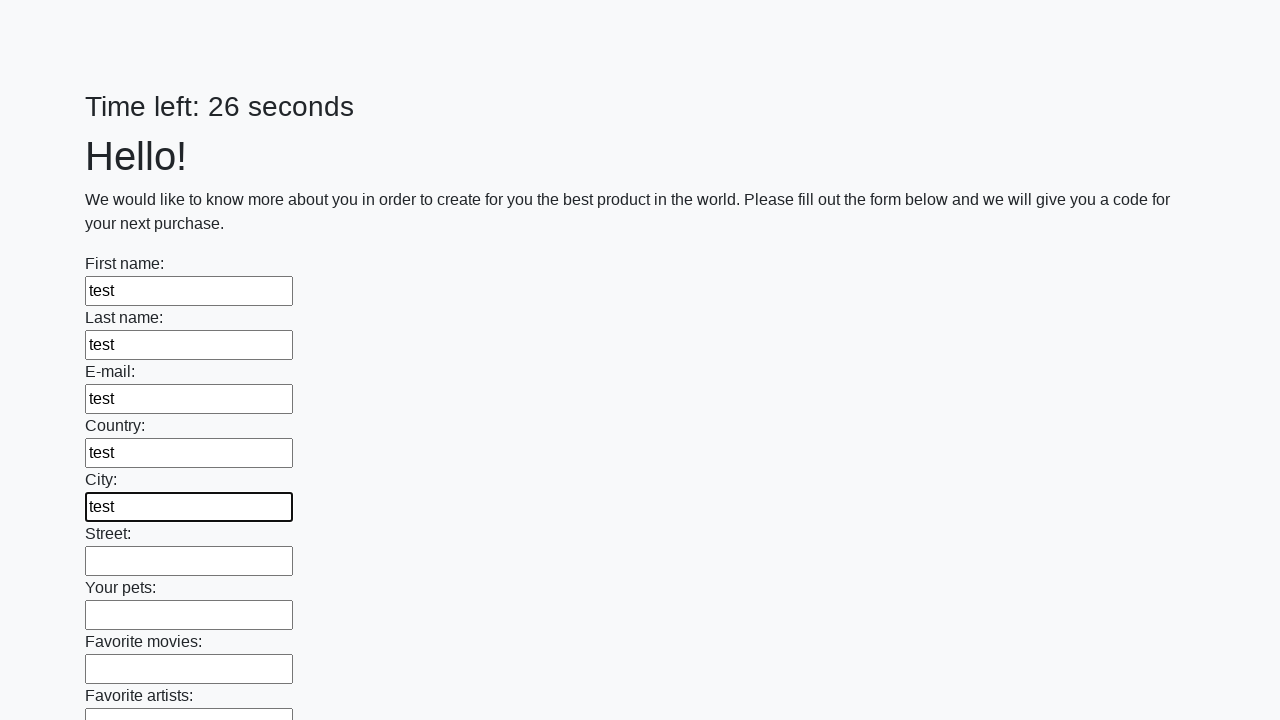

Filled an input field with 'test' on input >> nth=5
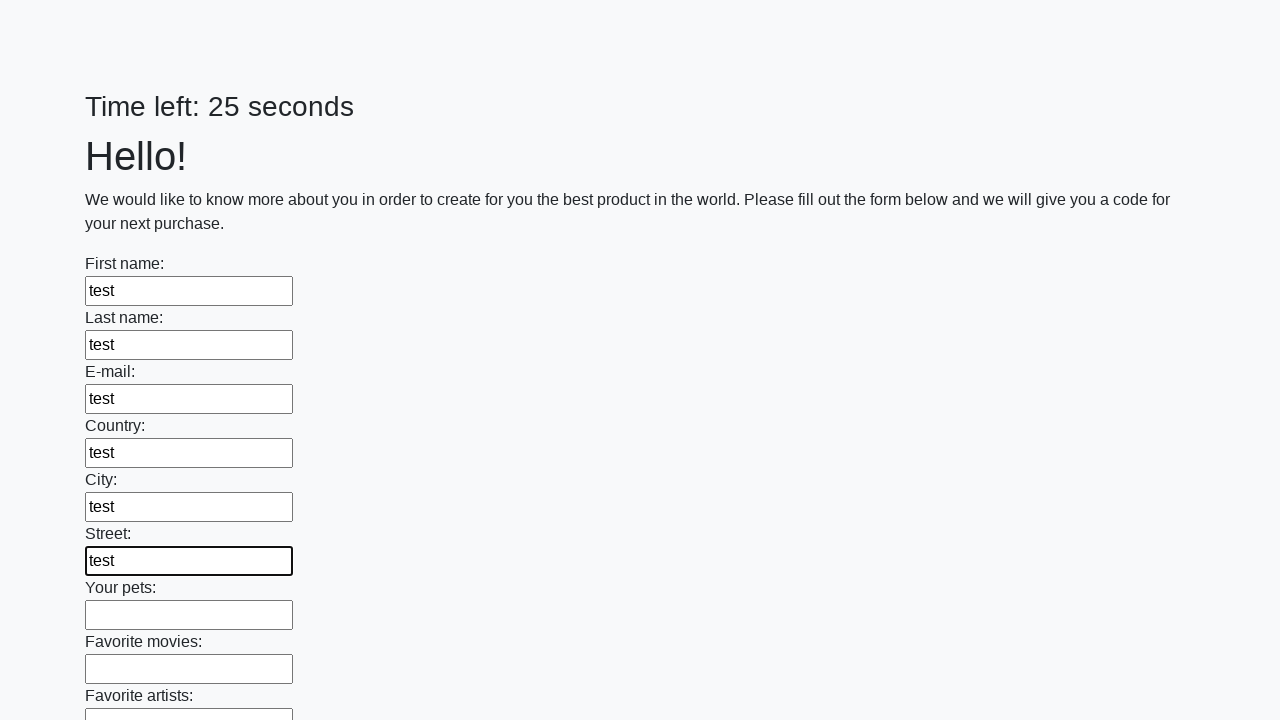

Filled an input field with 'test' on input >> nth=6
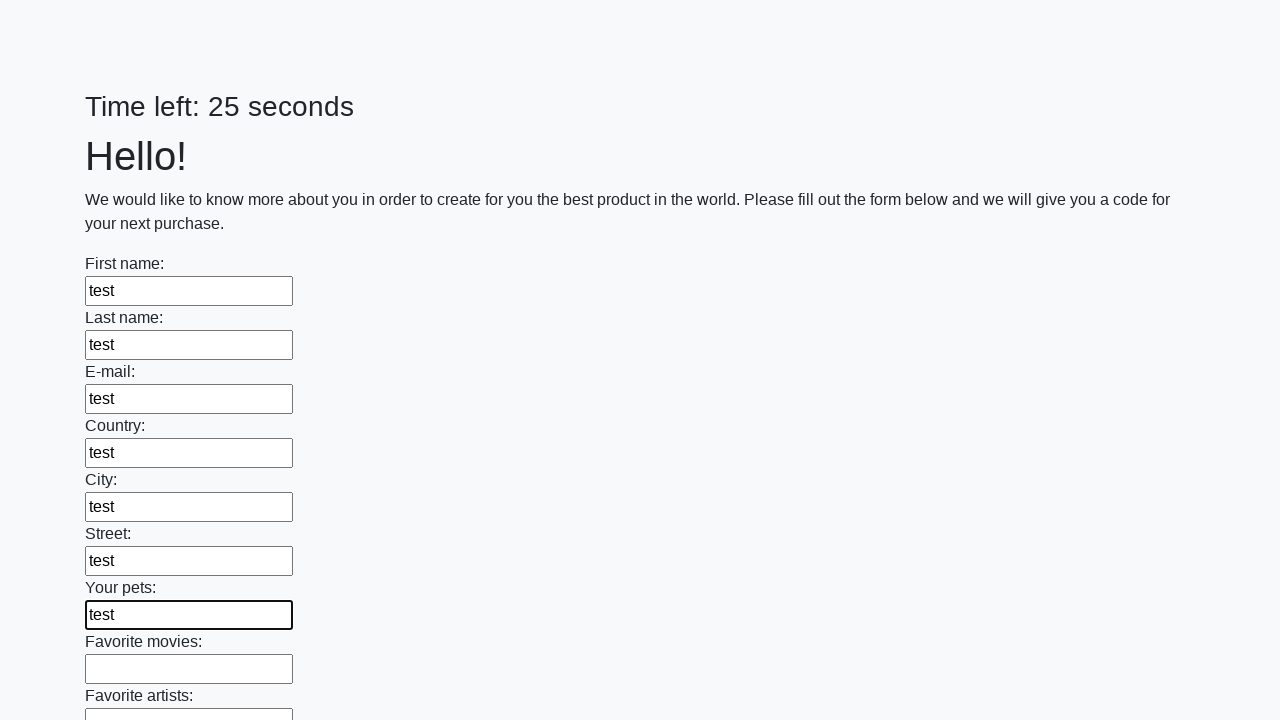

Filled an input field with 'test' on input >> nth=7
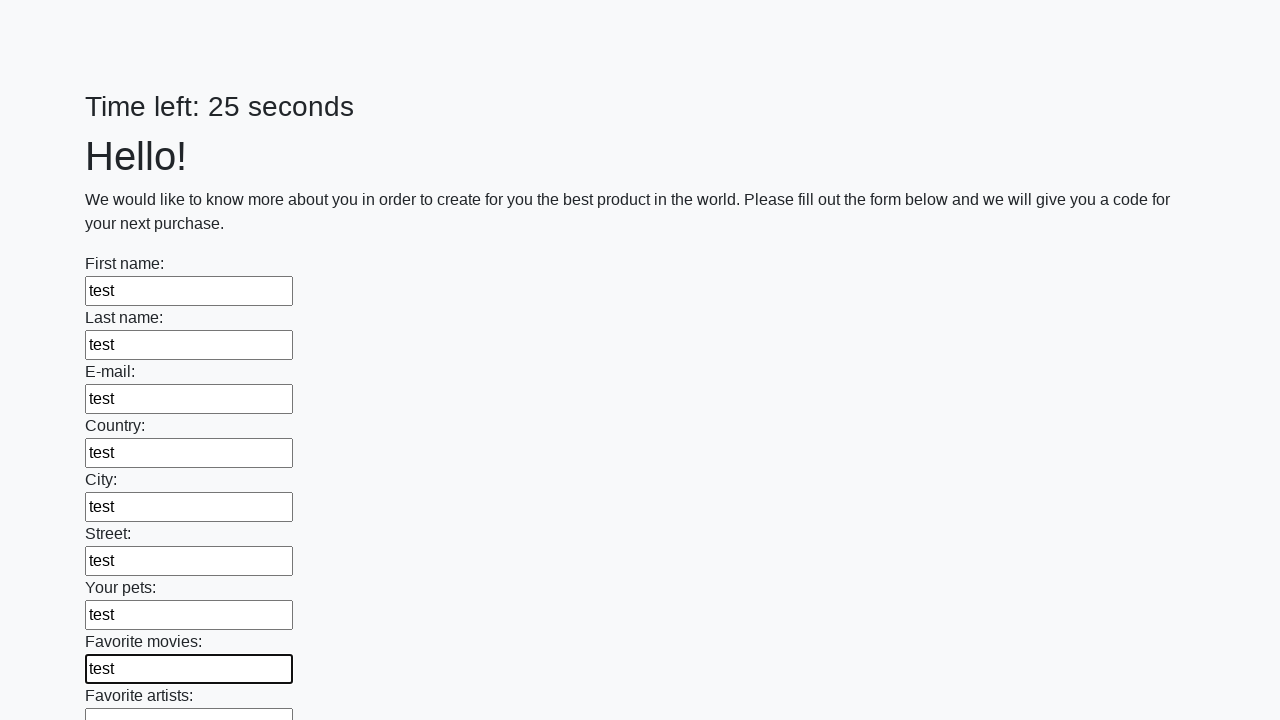

Filled an input field with 'test' on input >> nth=8
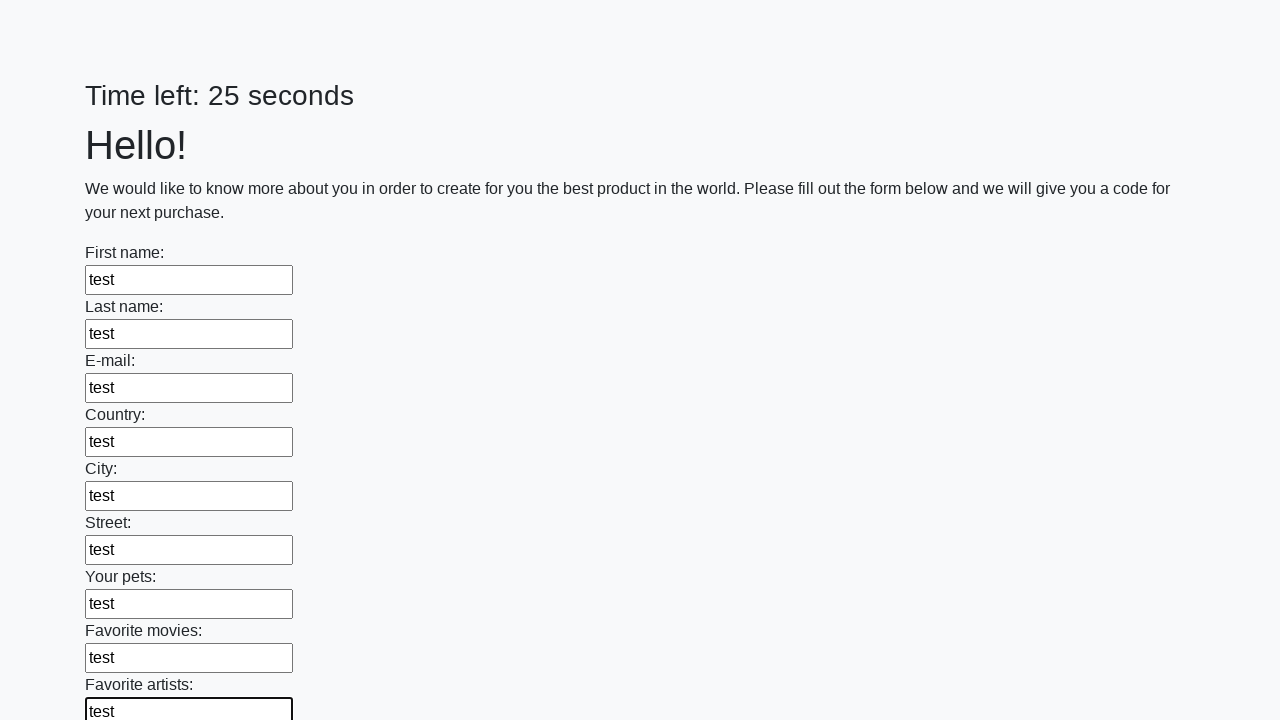

Filled an input field with 'test' on input >> nth=9
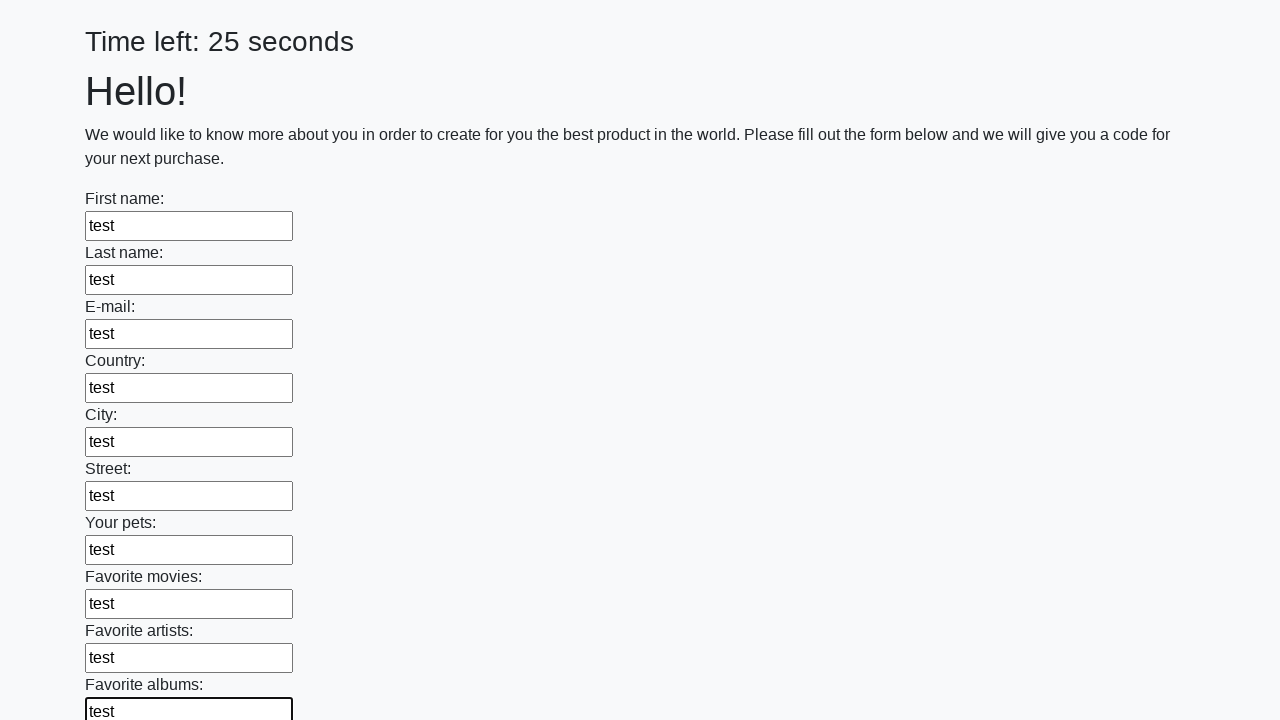

Filled an input field with 'test' on input >> nth=10
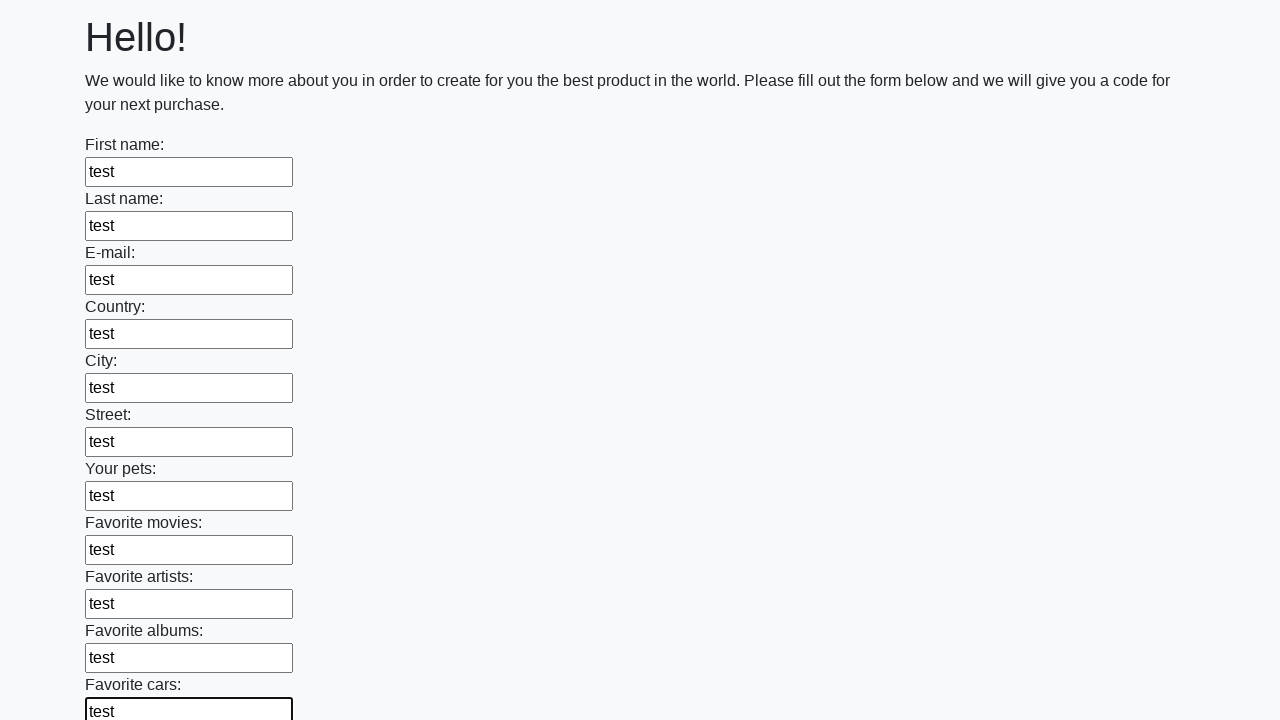

Filled an input field with 'test' on input >> nth=11
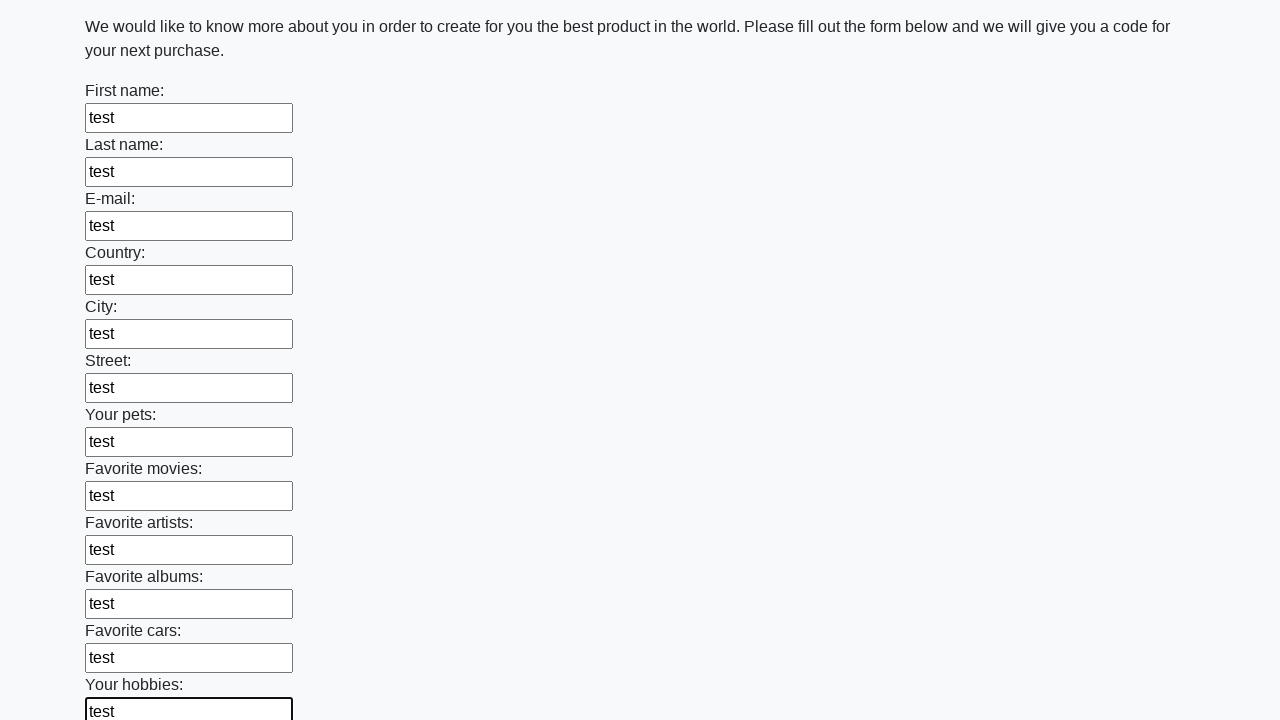

Filled an input field with 'test' on input >> nth=12
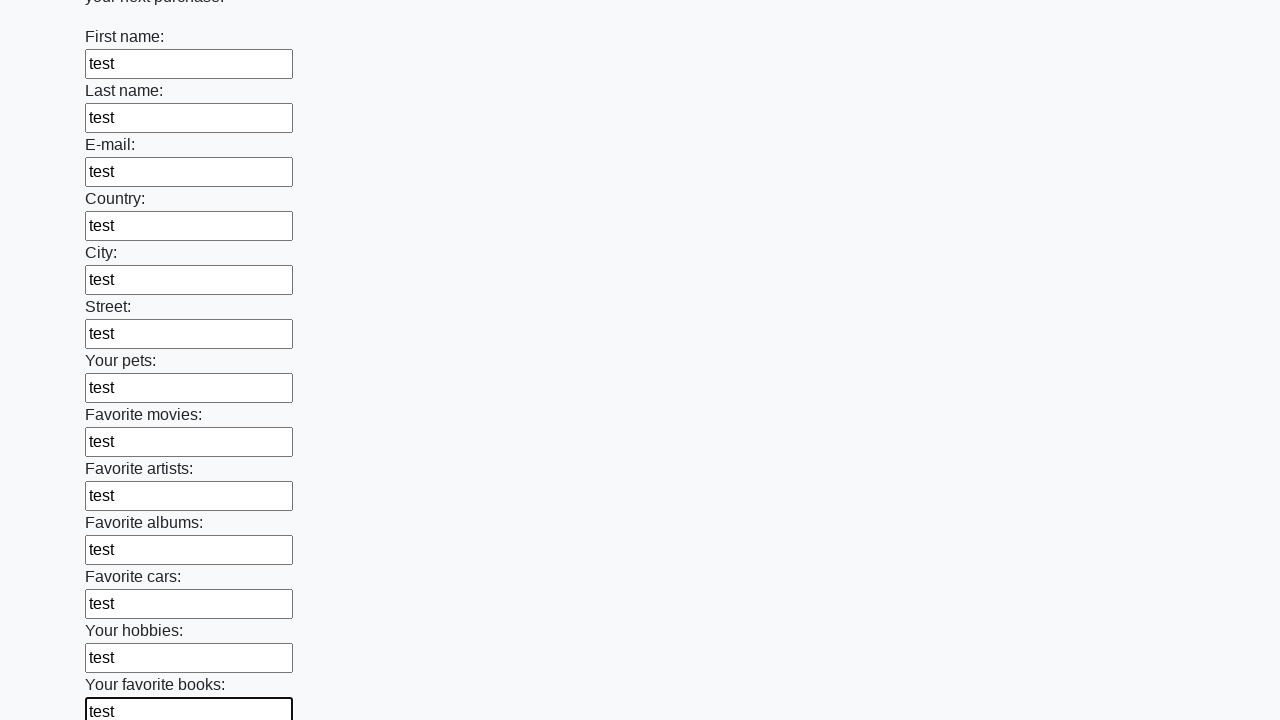

Filled an input field with 'test' on input >> nth=13
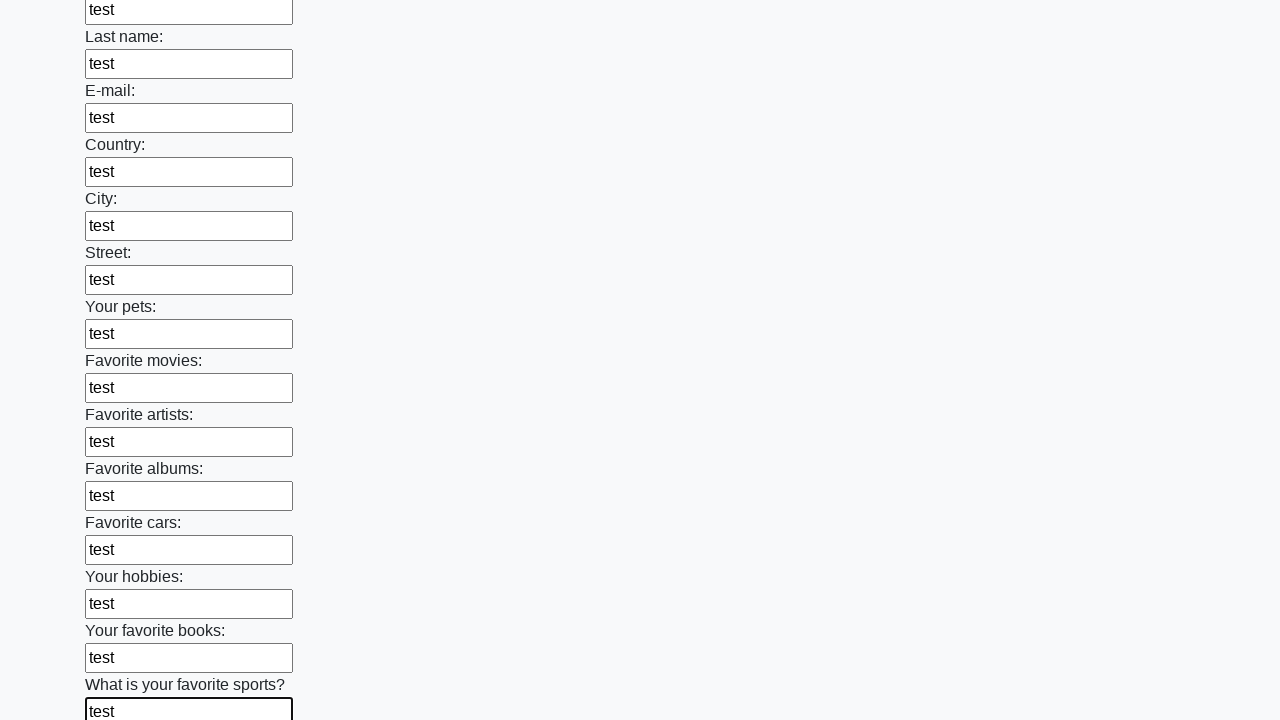

Filled an input field with 'test' on input >> nth=14
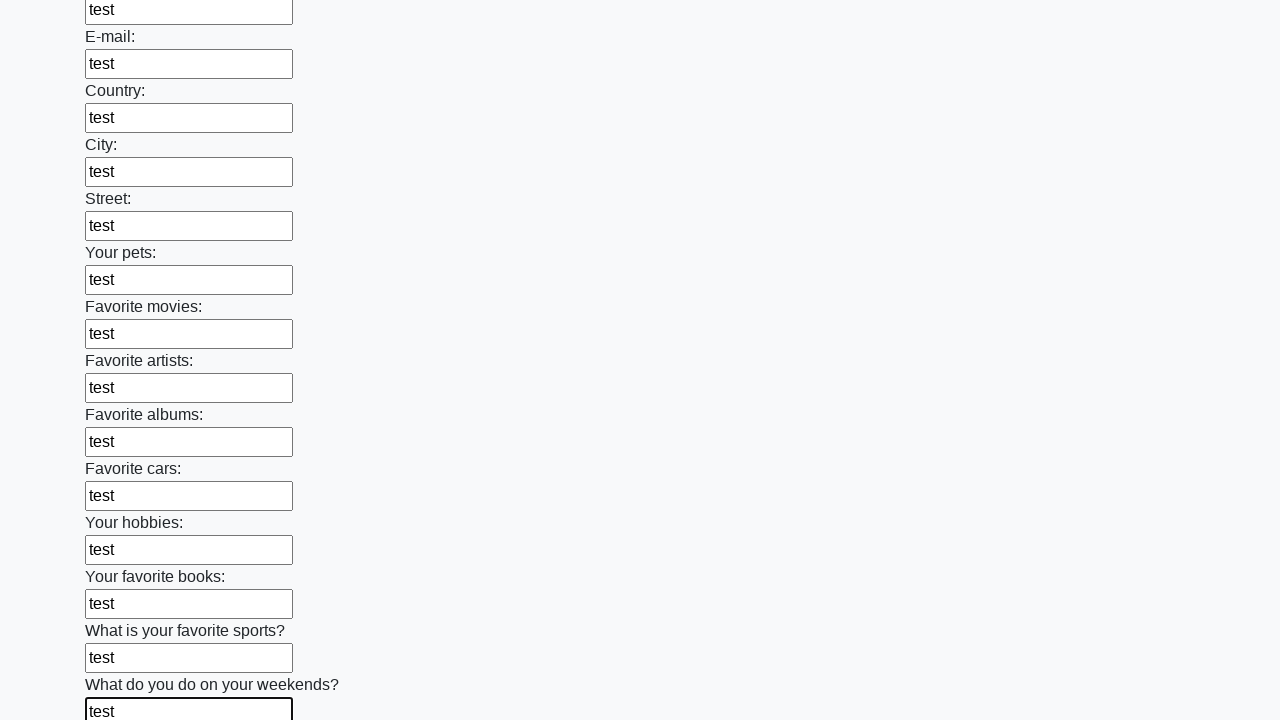

Filled an input field with 'test' on input >> nth=15
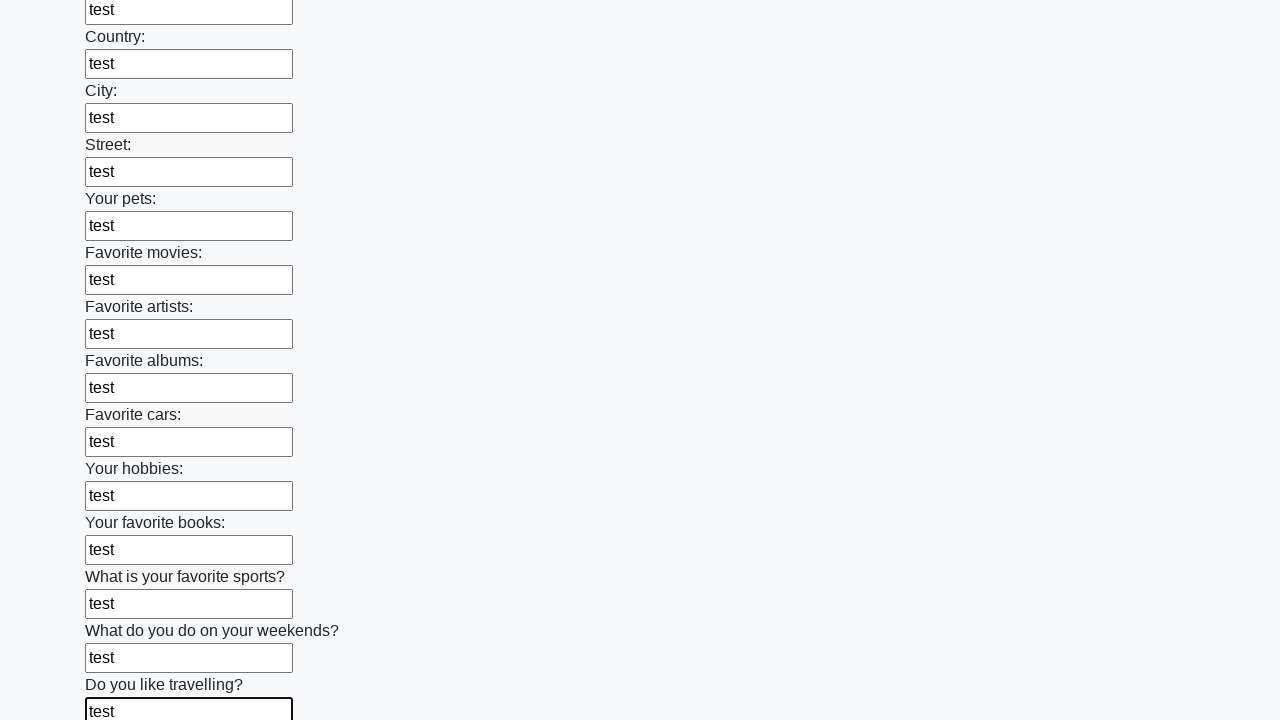

Filled an input field with 'test' on input >> nth=16
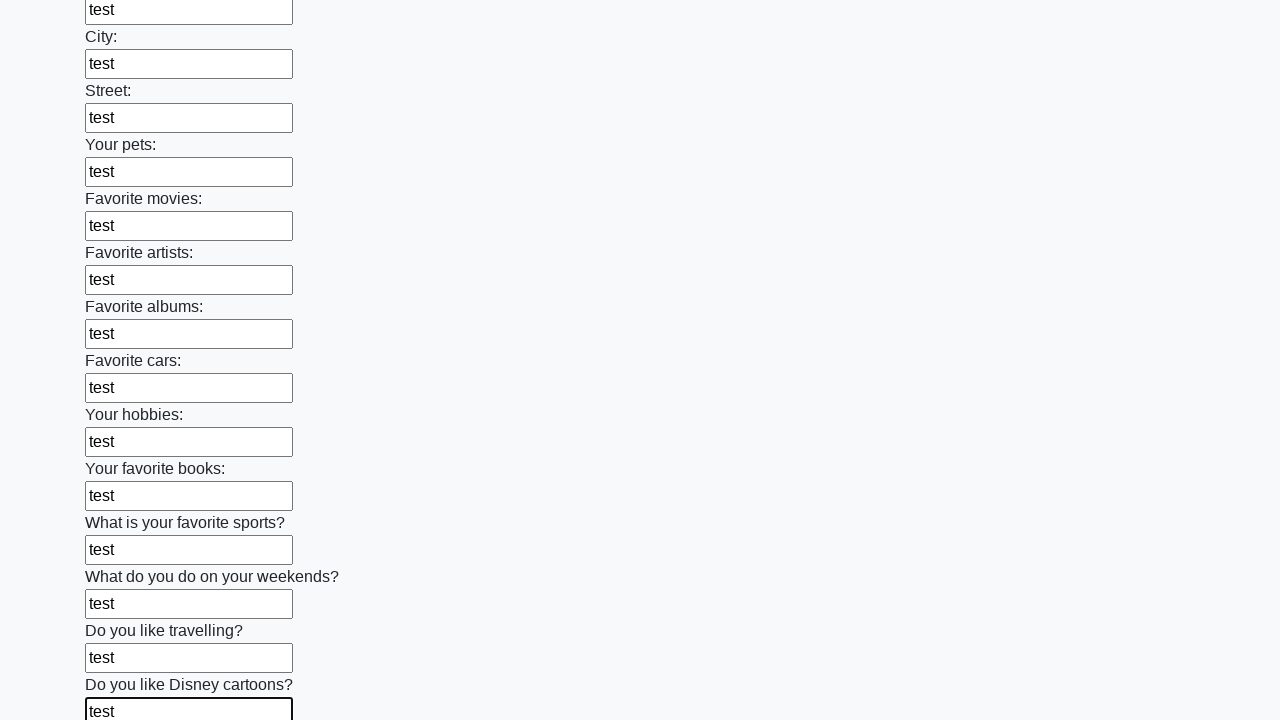

Filled an input field with 'test' on input >> nth=17
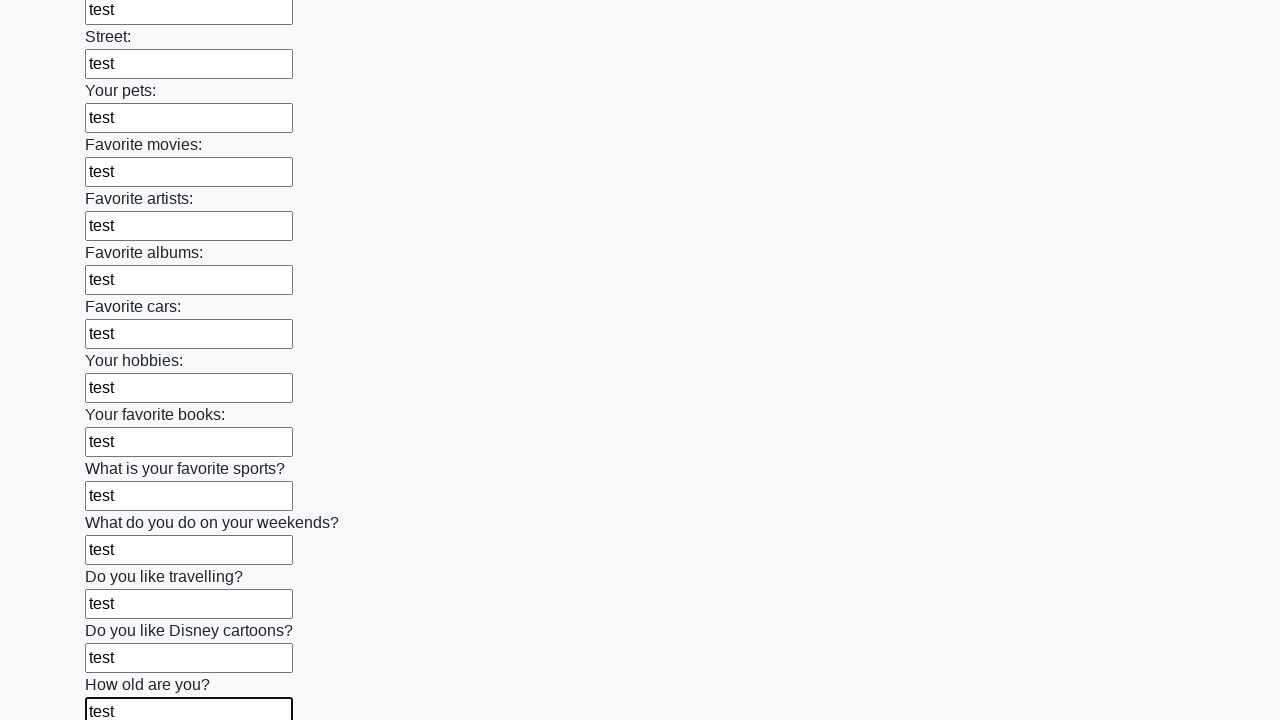

Filled an input field with 'test' on input >> nth=18
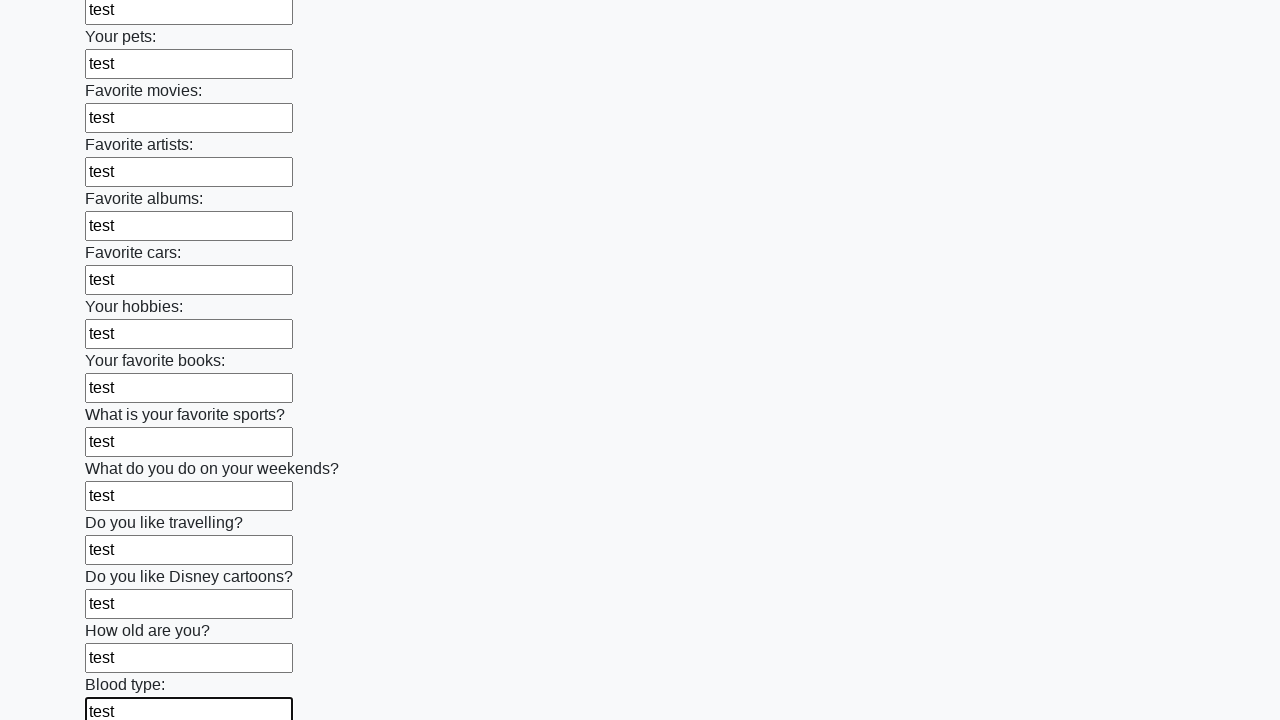

Filled an input field with 'test' on input >> nth=19
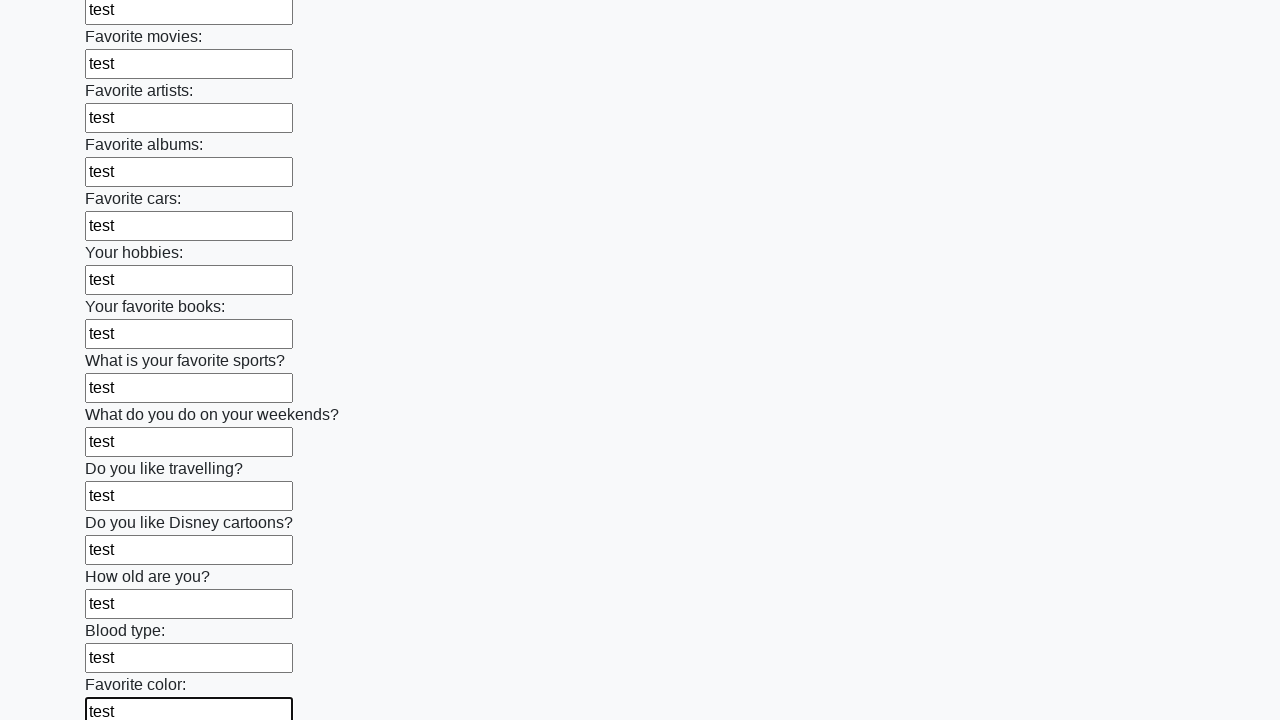

Filled an input field with 'test' on input >> nth=20
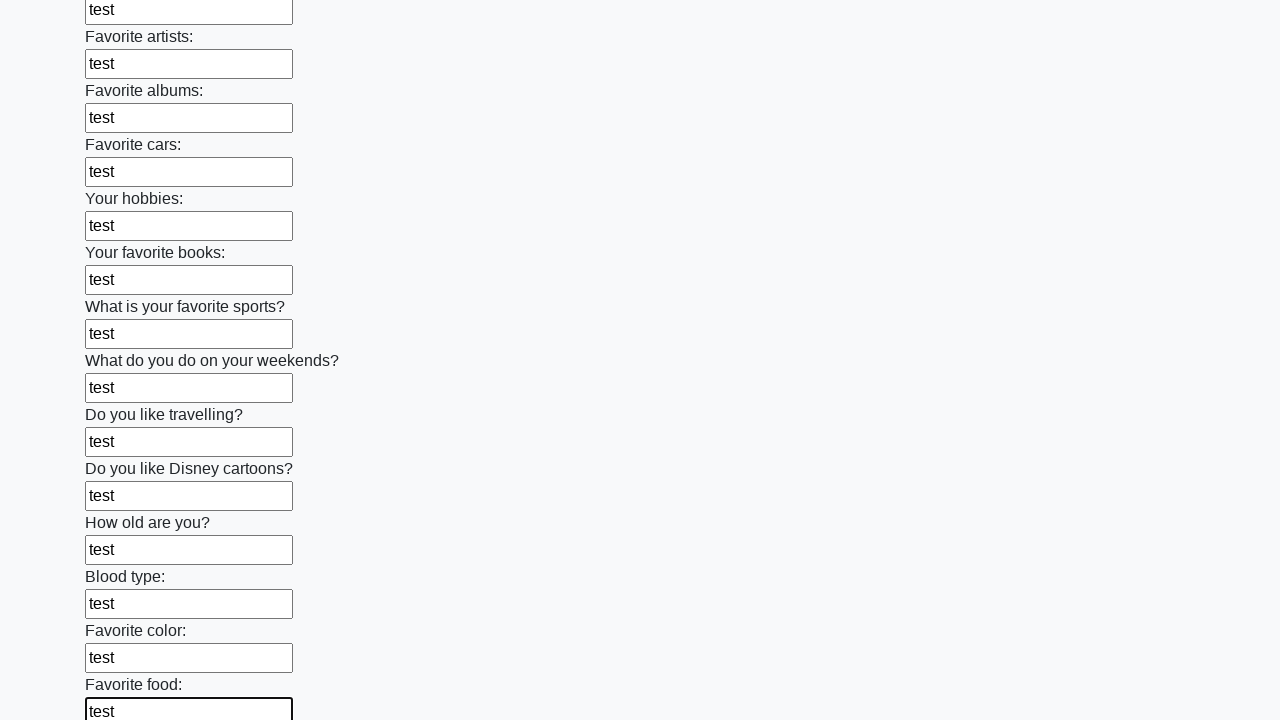

Filled an input field with 'test' on input >> nth=21
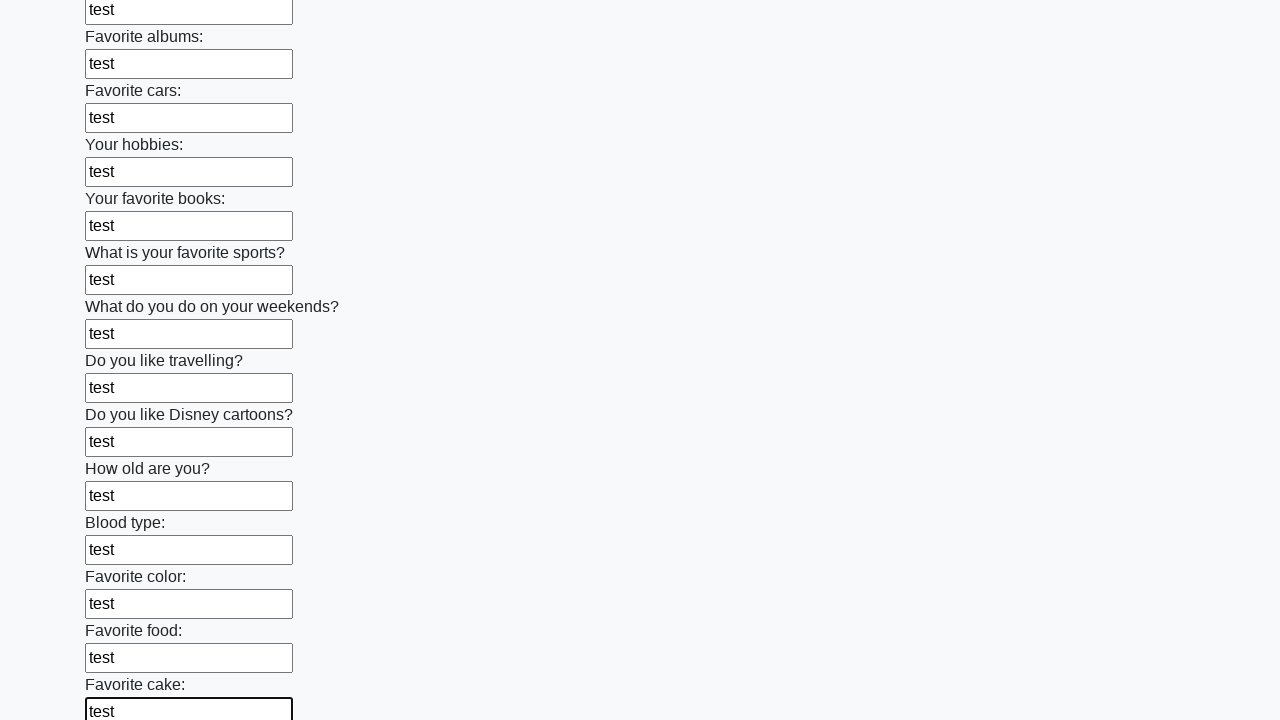

Filled an input field with 'test' on input >> nth=22
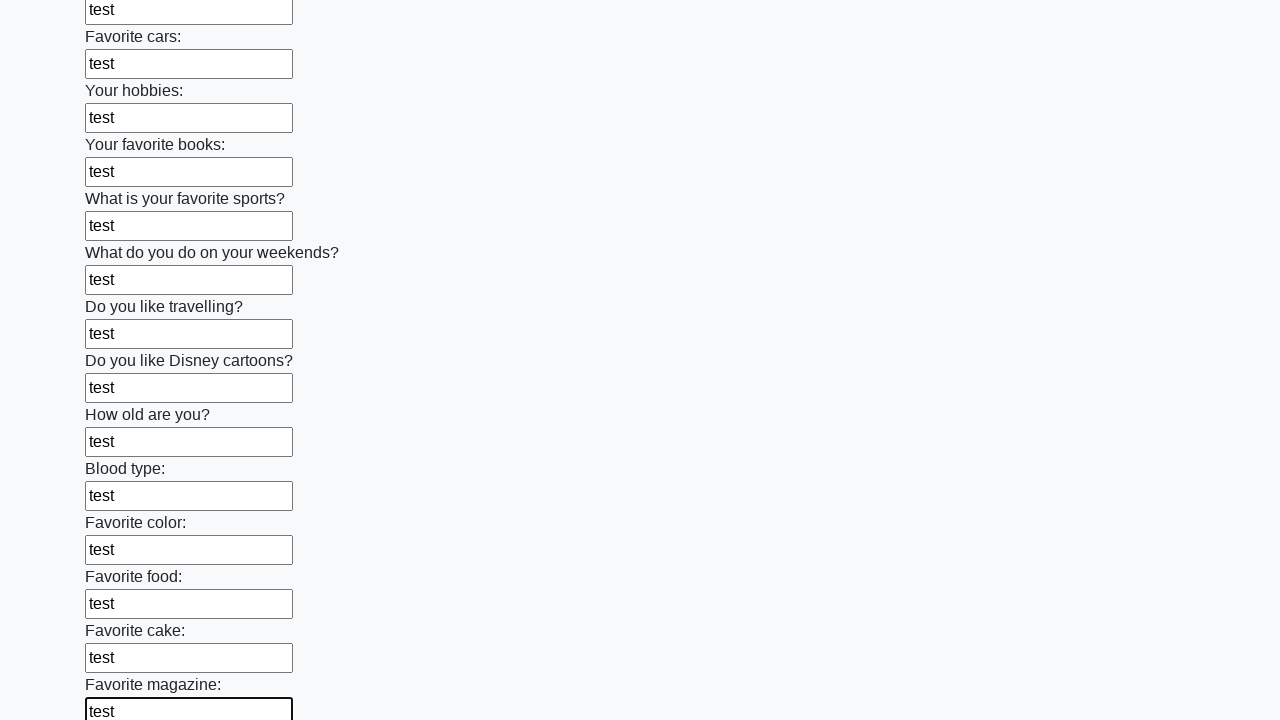

Filled an input field with 'test' on input >> nth=23
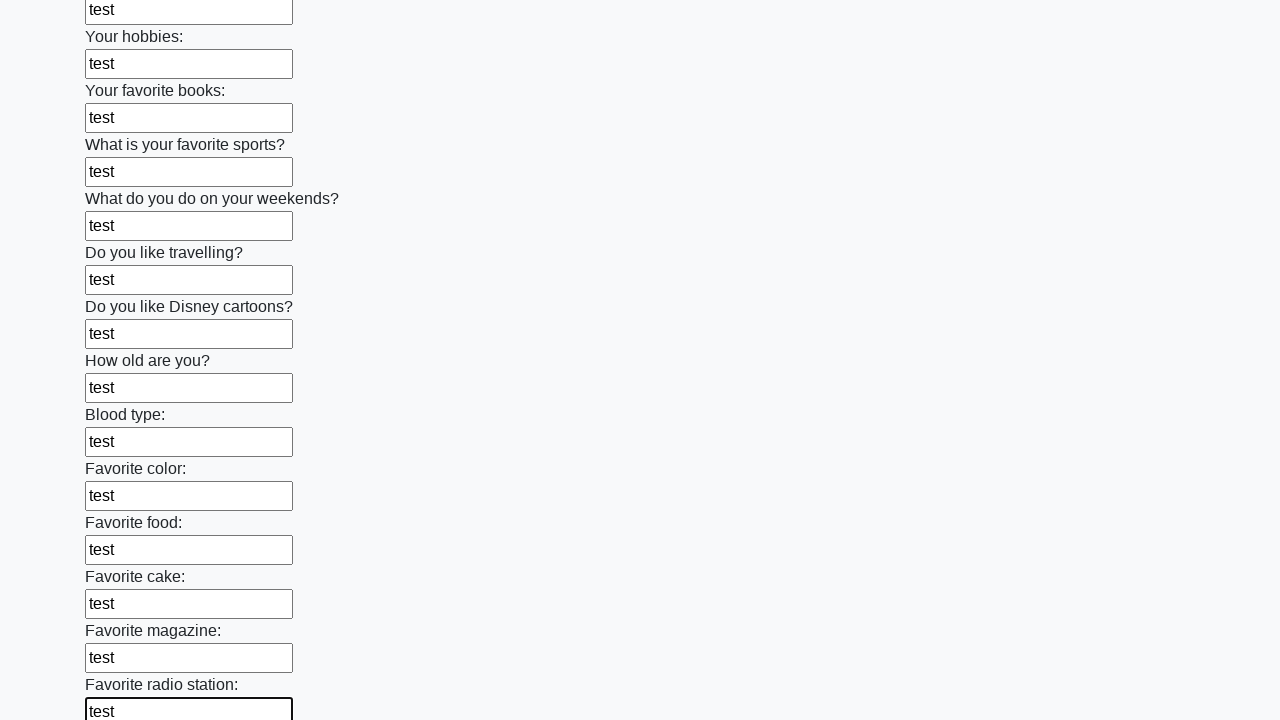

Filled an input field with 'test' on input >> nth=24
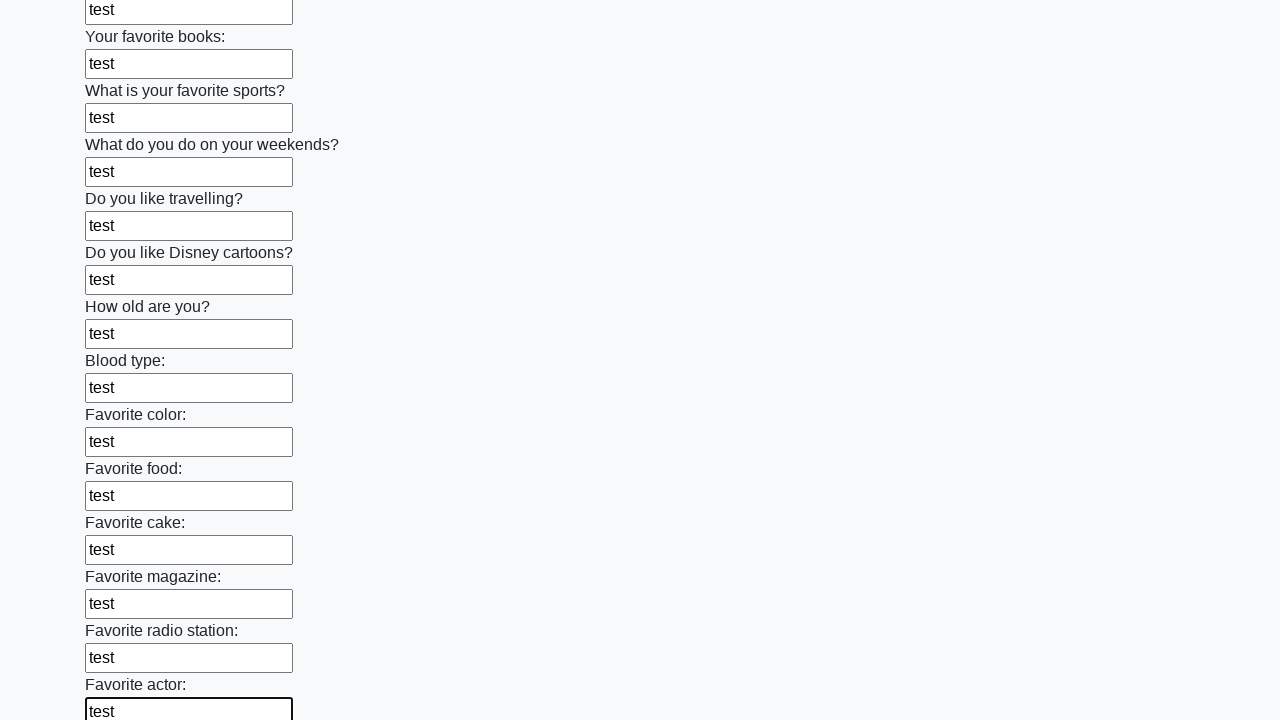

Filled an input field with 'test' on input >> nth=25
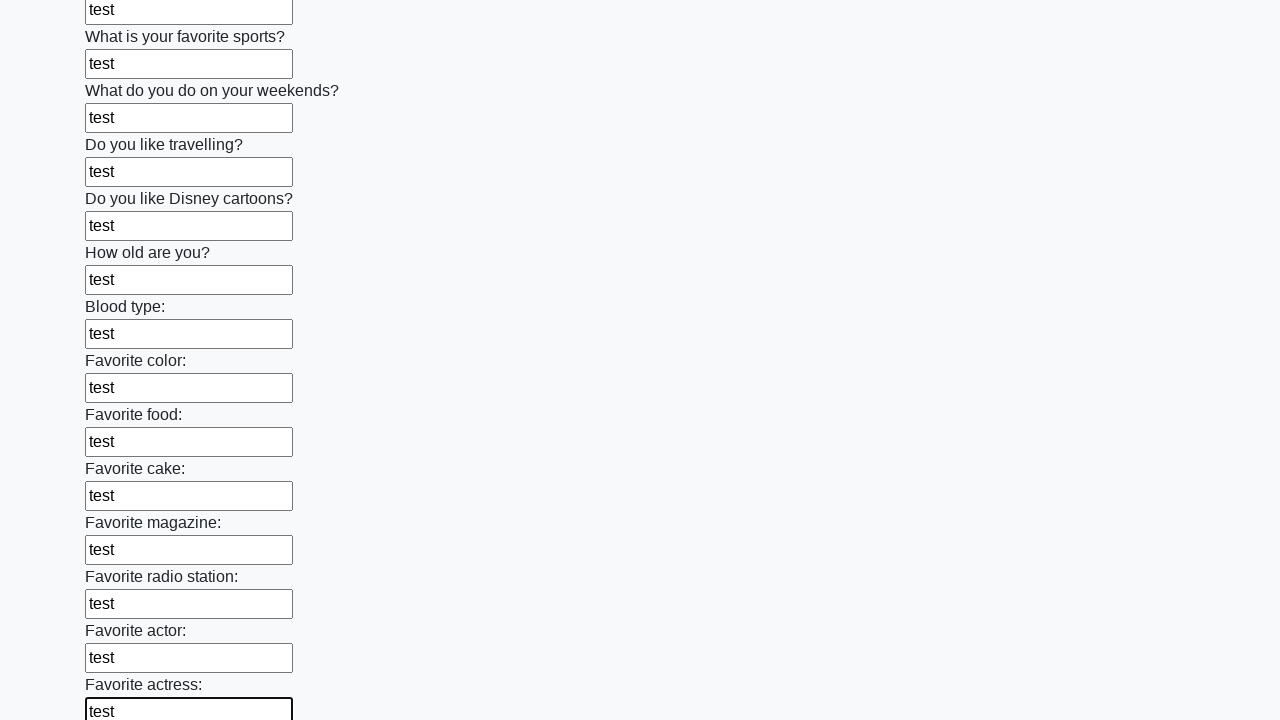

Filled an input field with 'test' on input >> nth=26
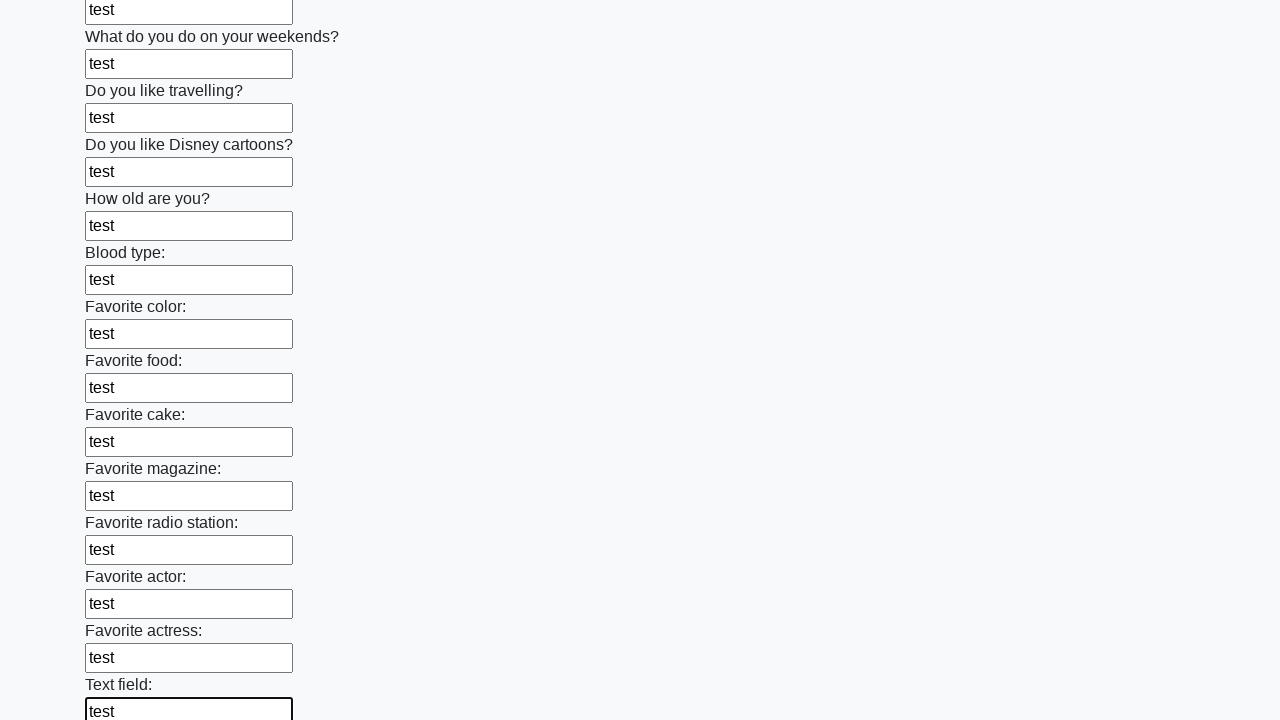

Filled an input field with 'test' on input >> nth=27
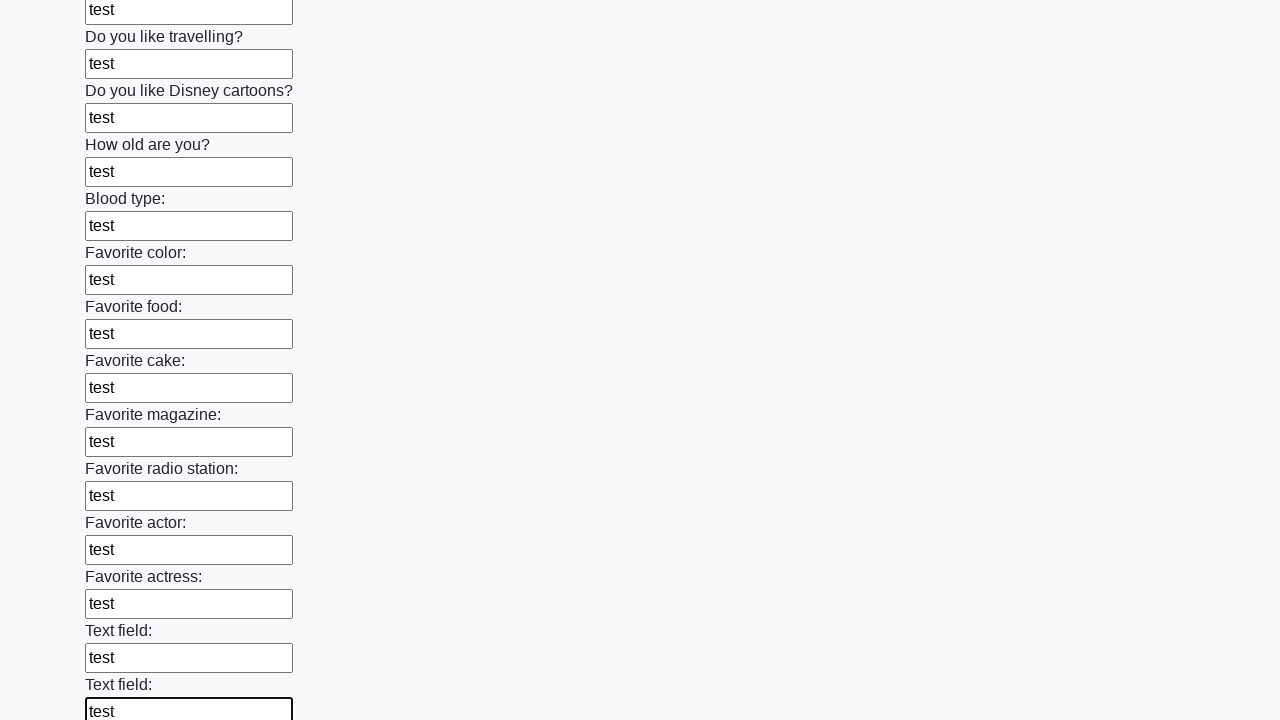

Filled an input field with 'test' on input >> nth=28
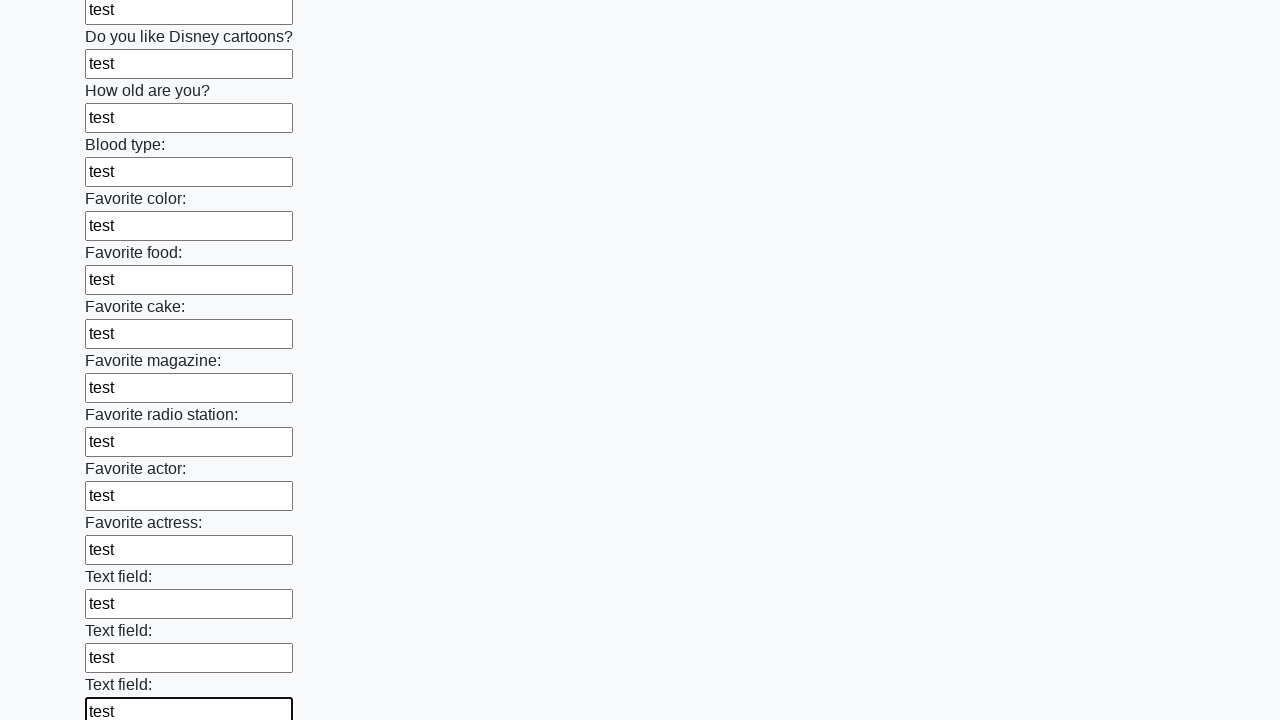

Filled an input field with 'test' on input >> nth=29
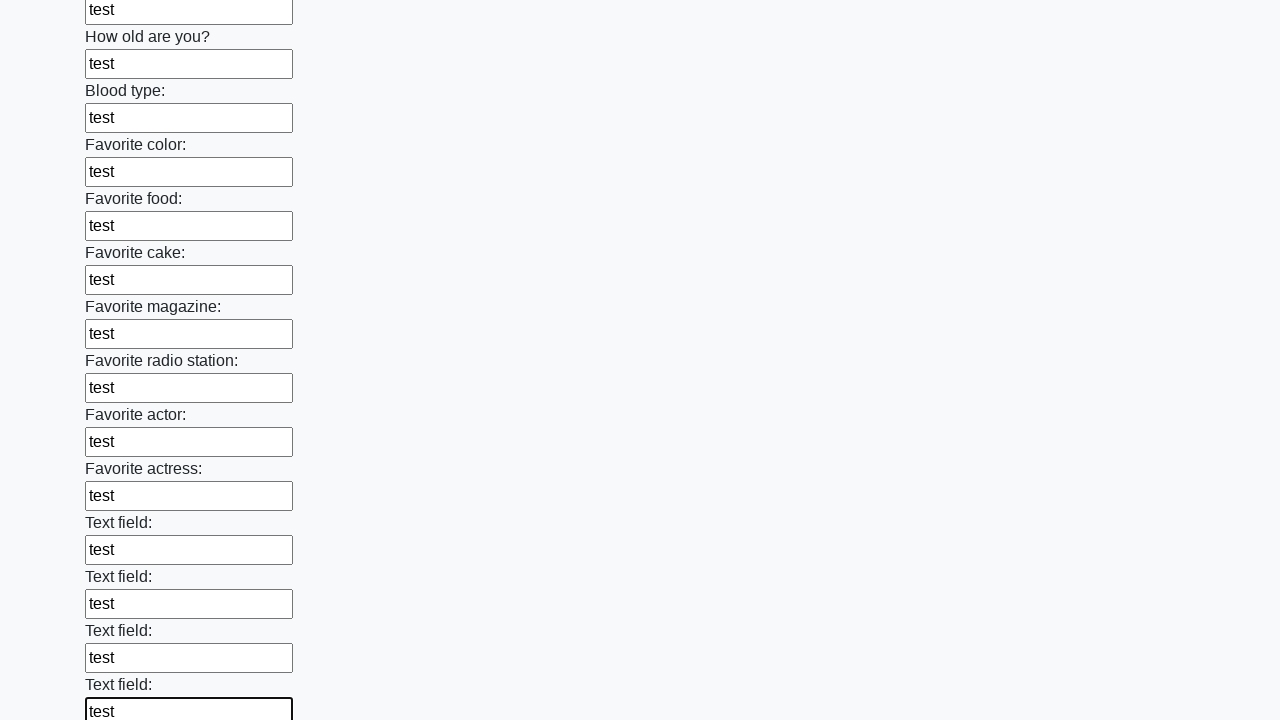

Filled an input field with 'test' on input >> nth=30
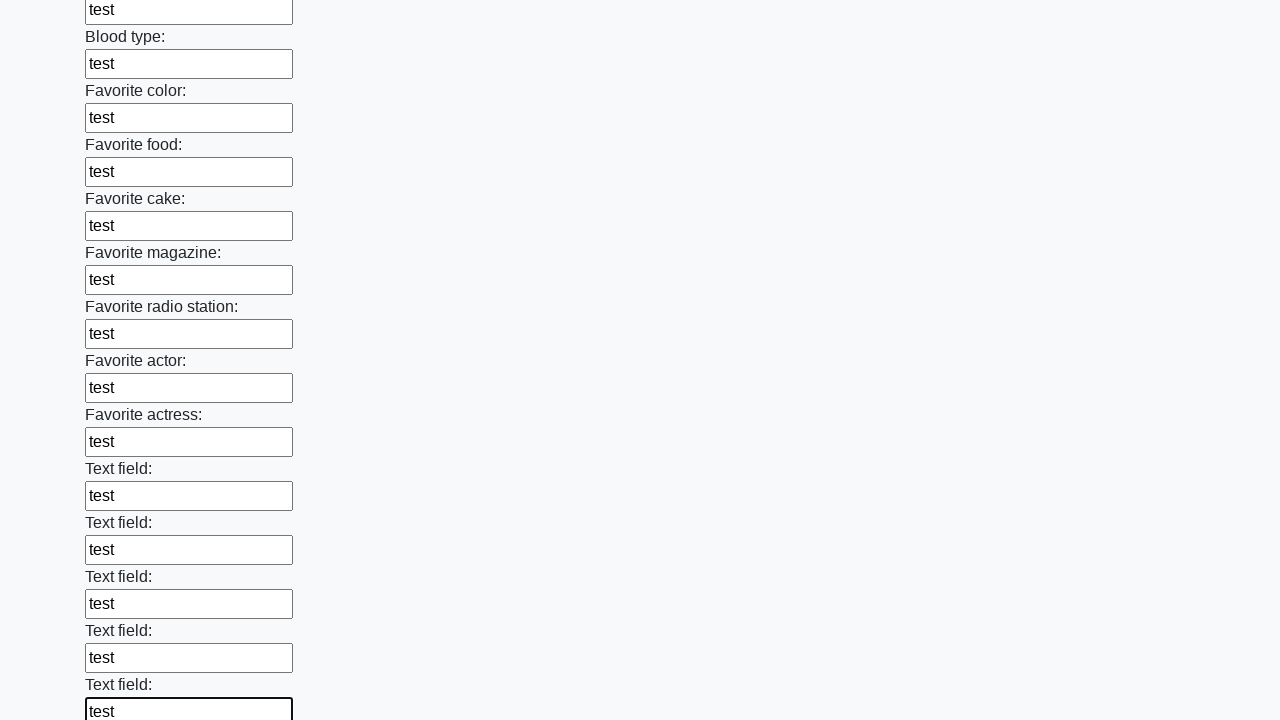

Filled an input field with 'test' on input >> nth=31
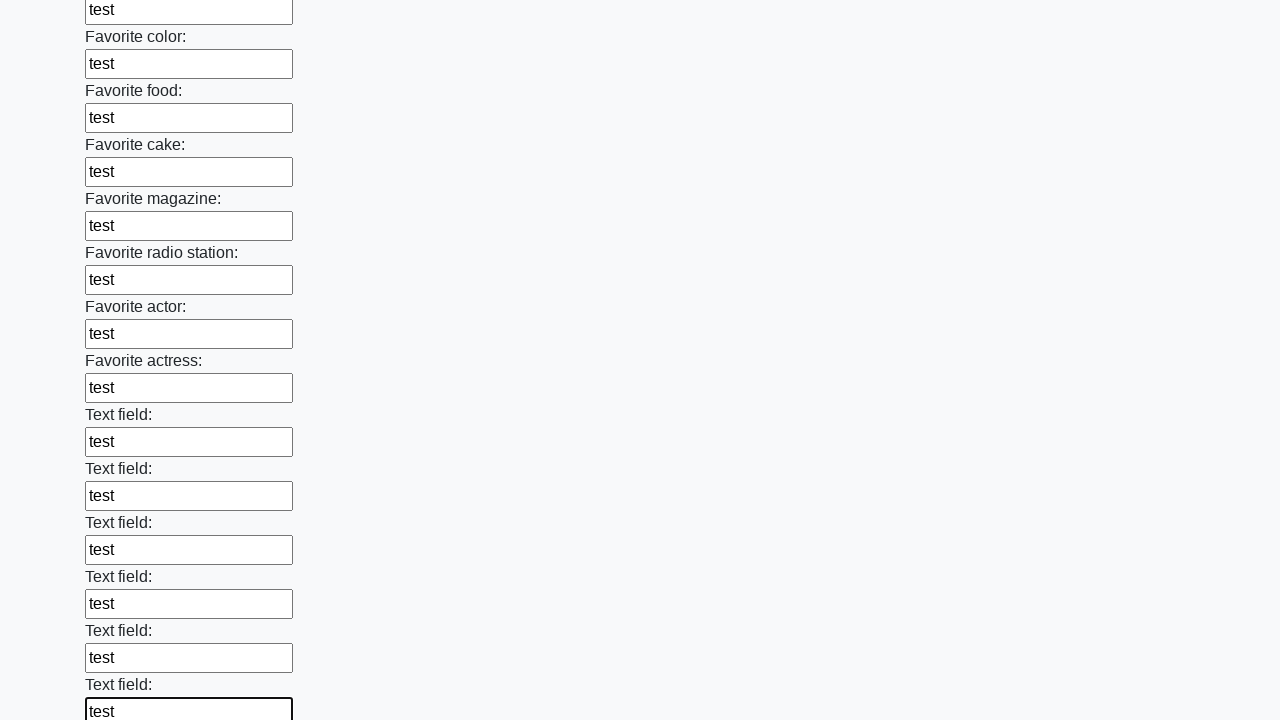

Filled an input field with 'test' on input >> nth=32
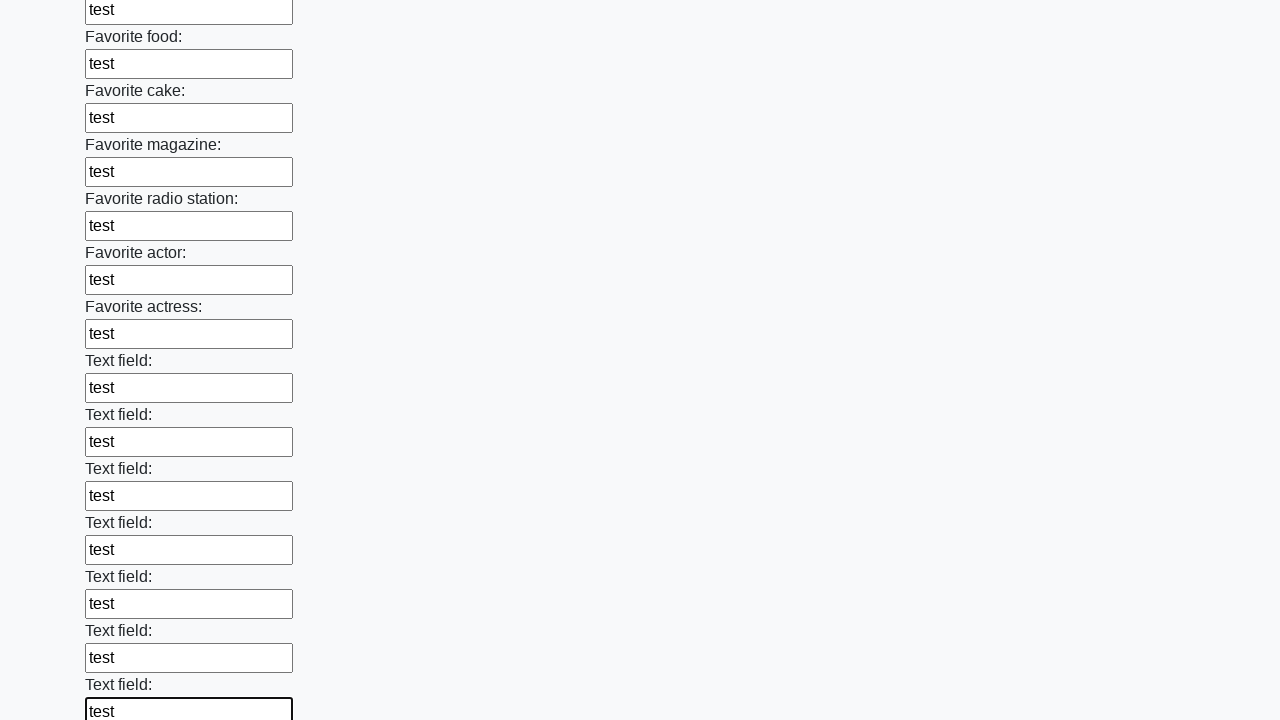

Filled an input field with 'test' on input >> nth=33
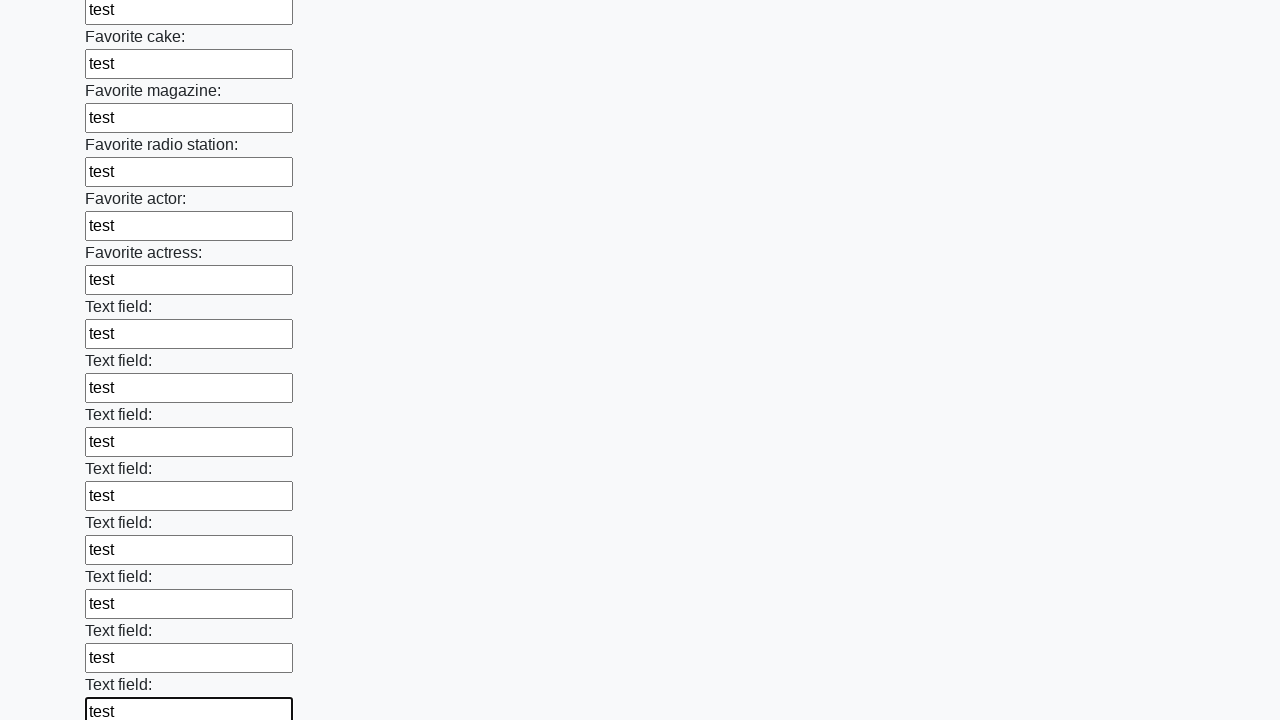

Filled an input field with 'test' on input >> nth=34
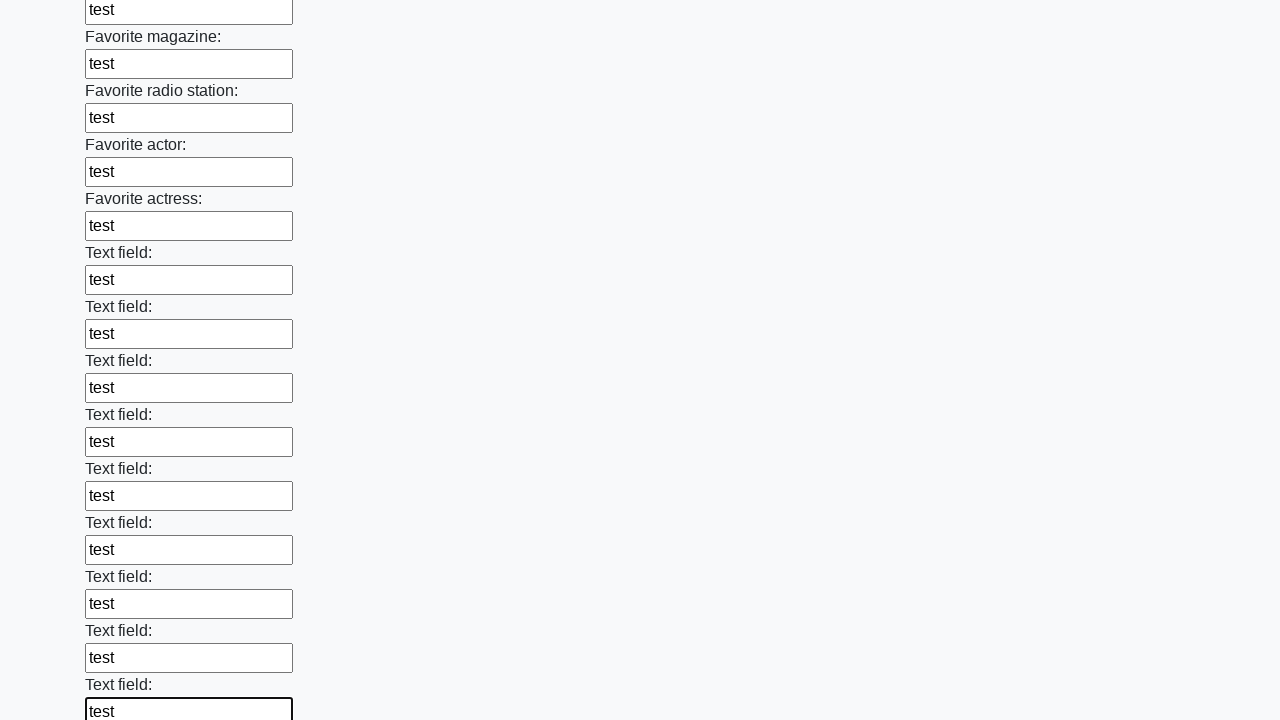

Filled an input field with 'test' on input >> nth=35
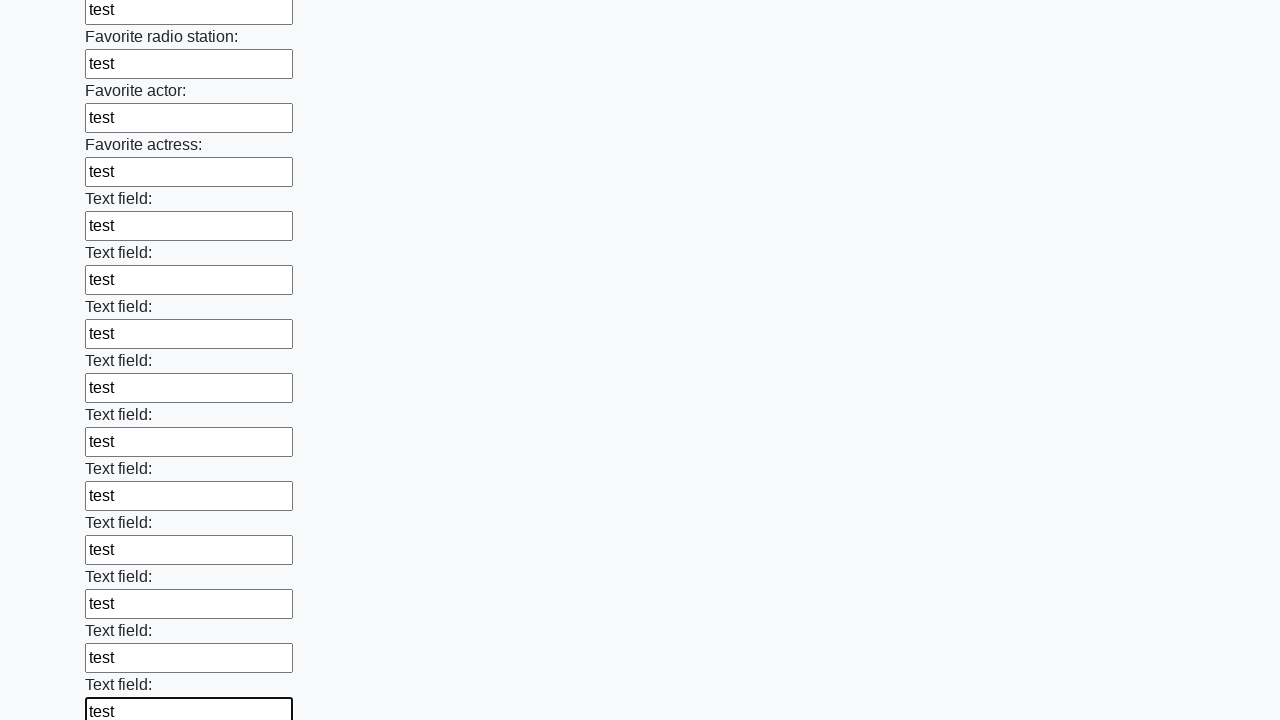

Filled an input field with 'test' on input >> nth=36
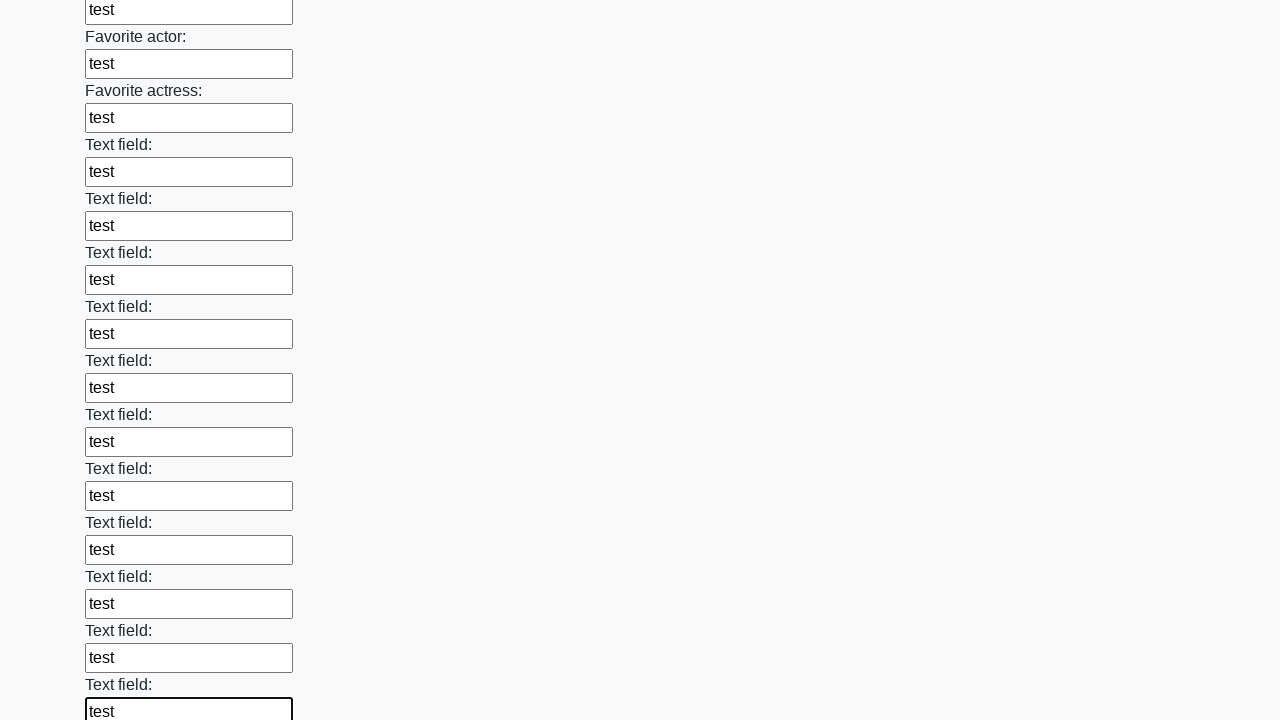

Filled an input field with 'test' on input >> nth=37
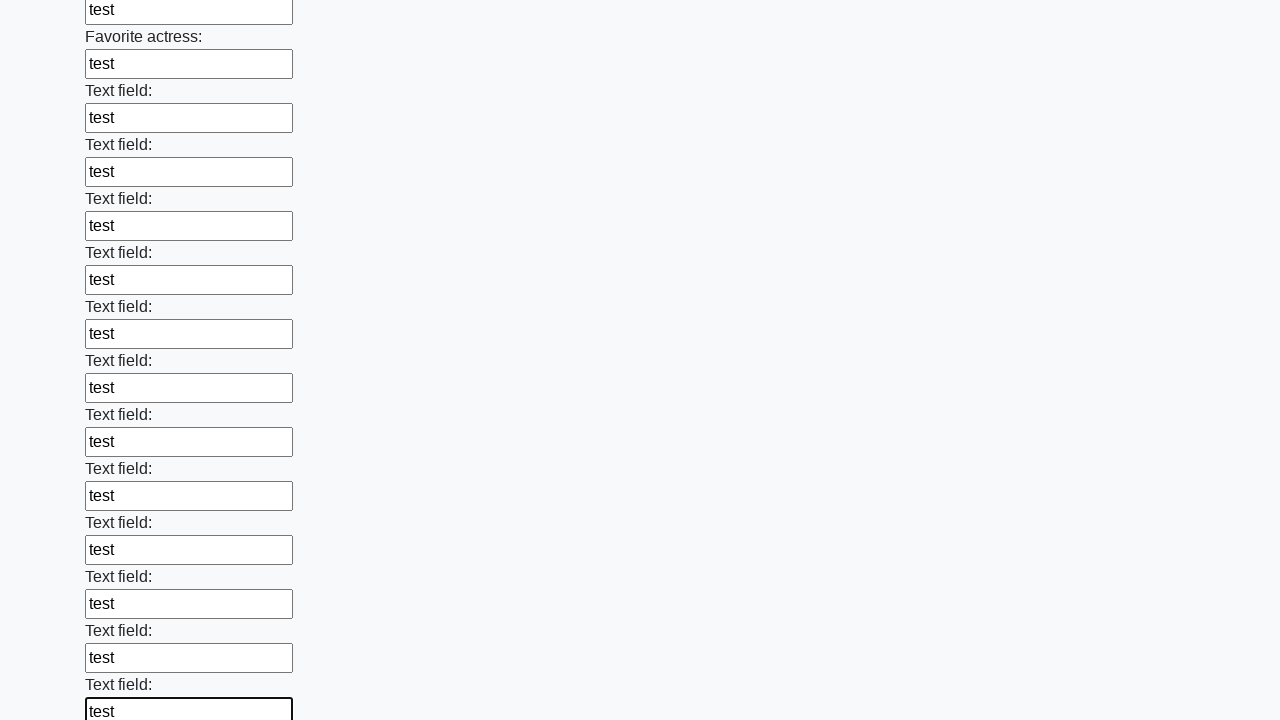

Filled an input field with 'test' on input >> nth=38
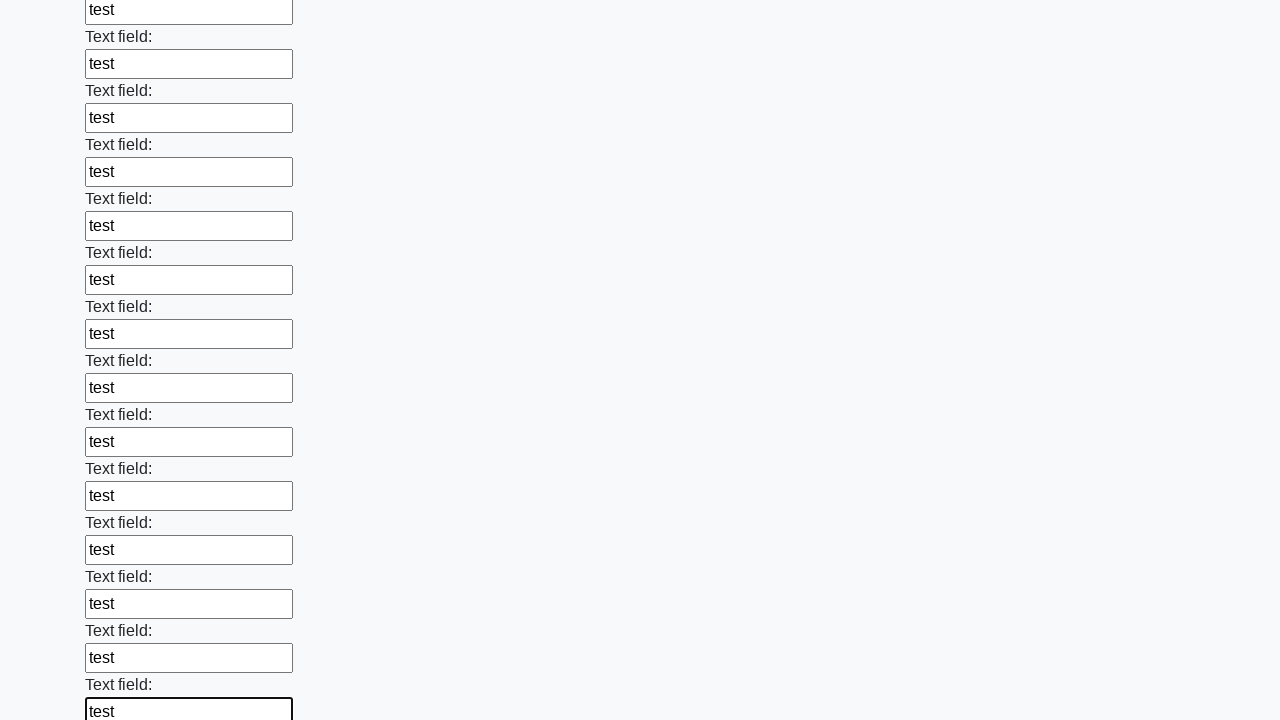

Filled an input field with 'test' on input >> nth=39
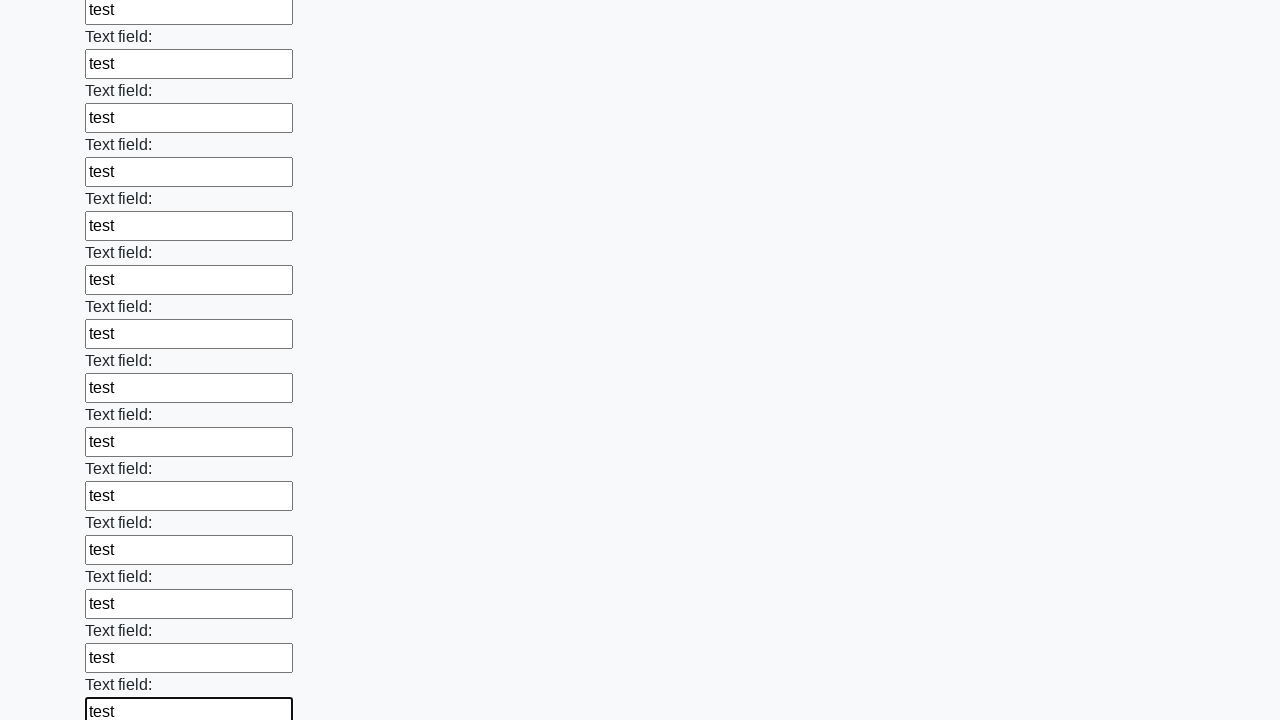

Filled an input field with 'test' on input >> nth=40
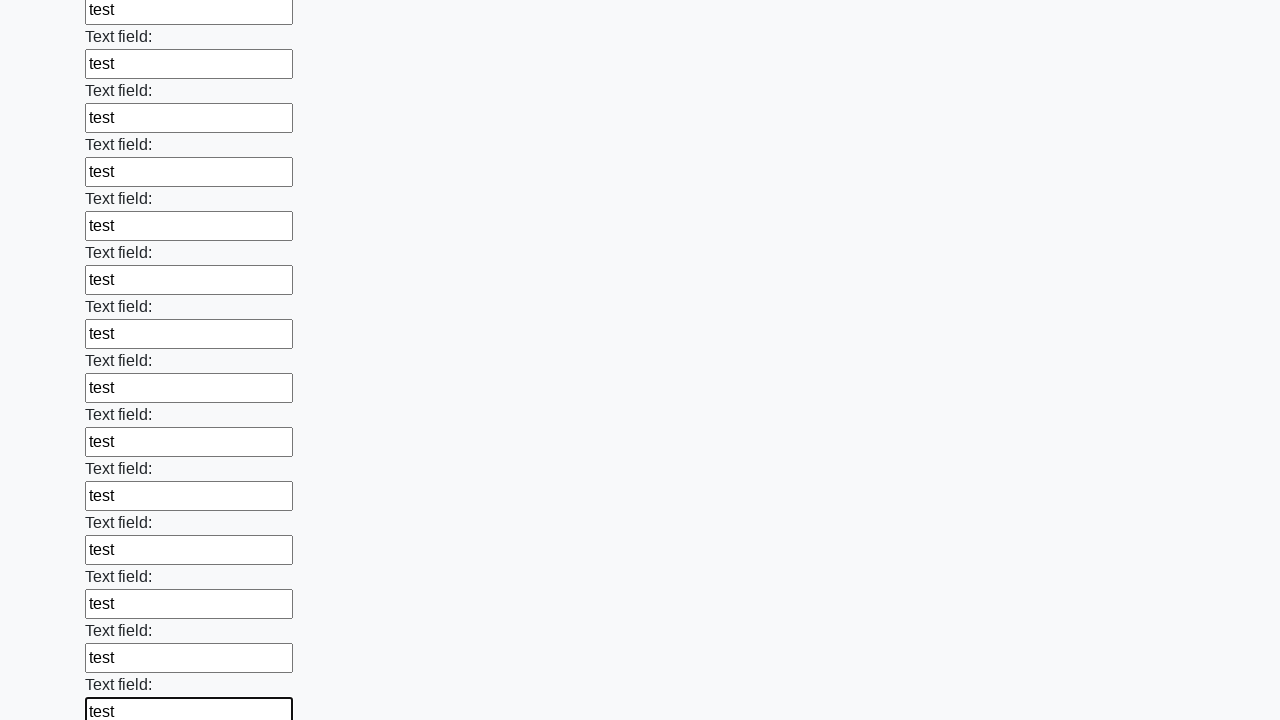

Filled an input field with 'test' on input >> nth=41
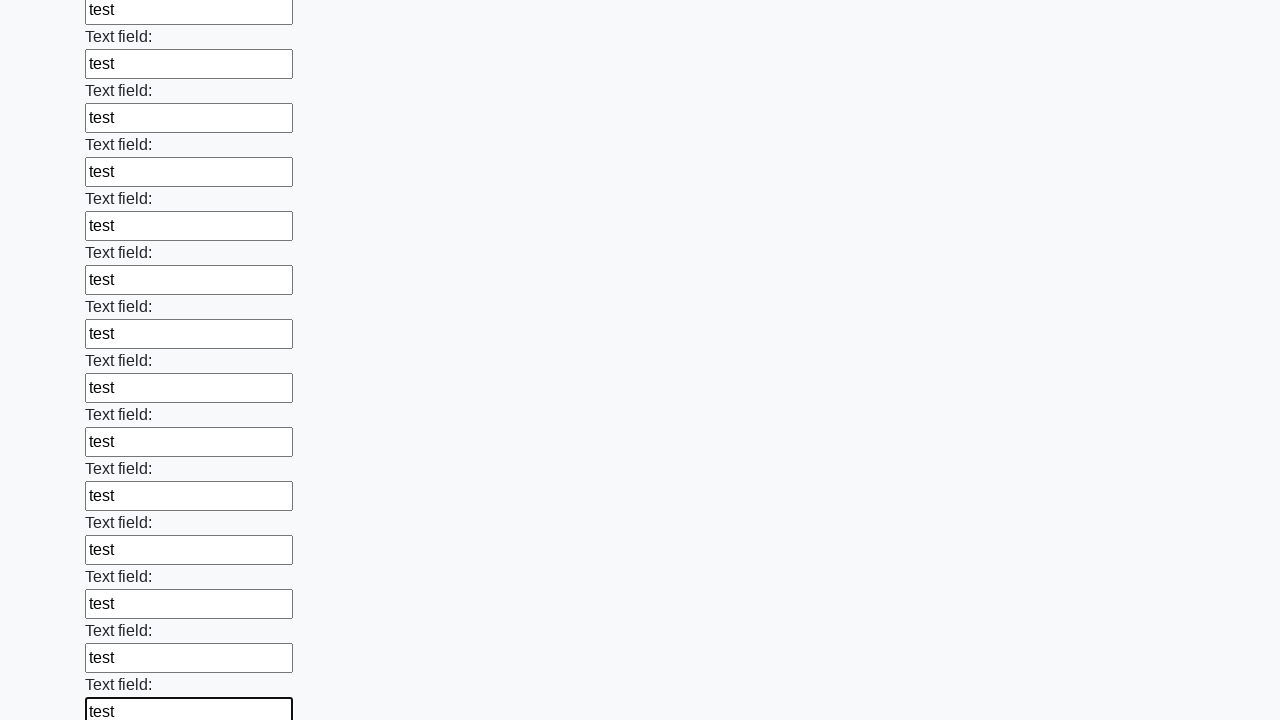

Filled an input field with 'test' on input >> nth=42
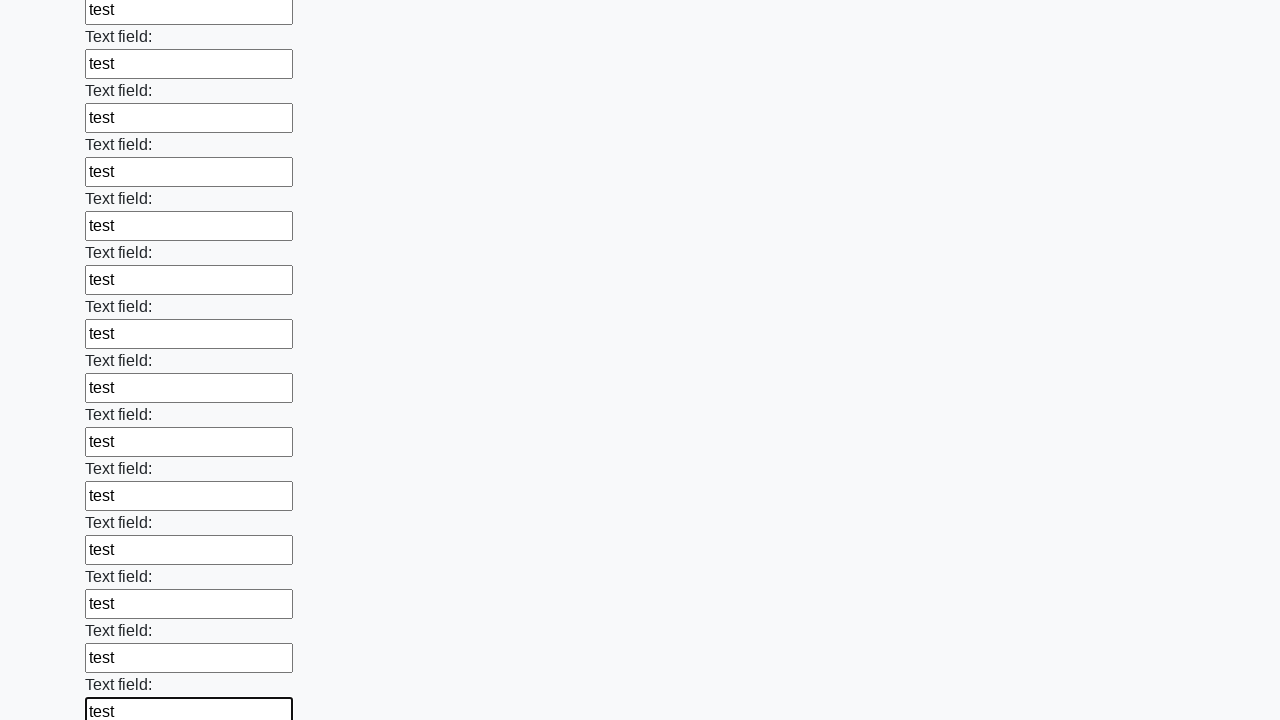

Filled an input field with 'test' on input >> nth=43
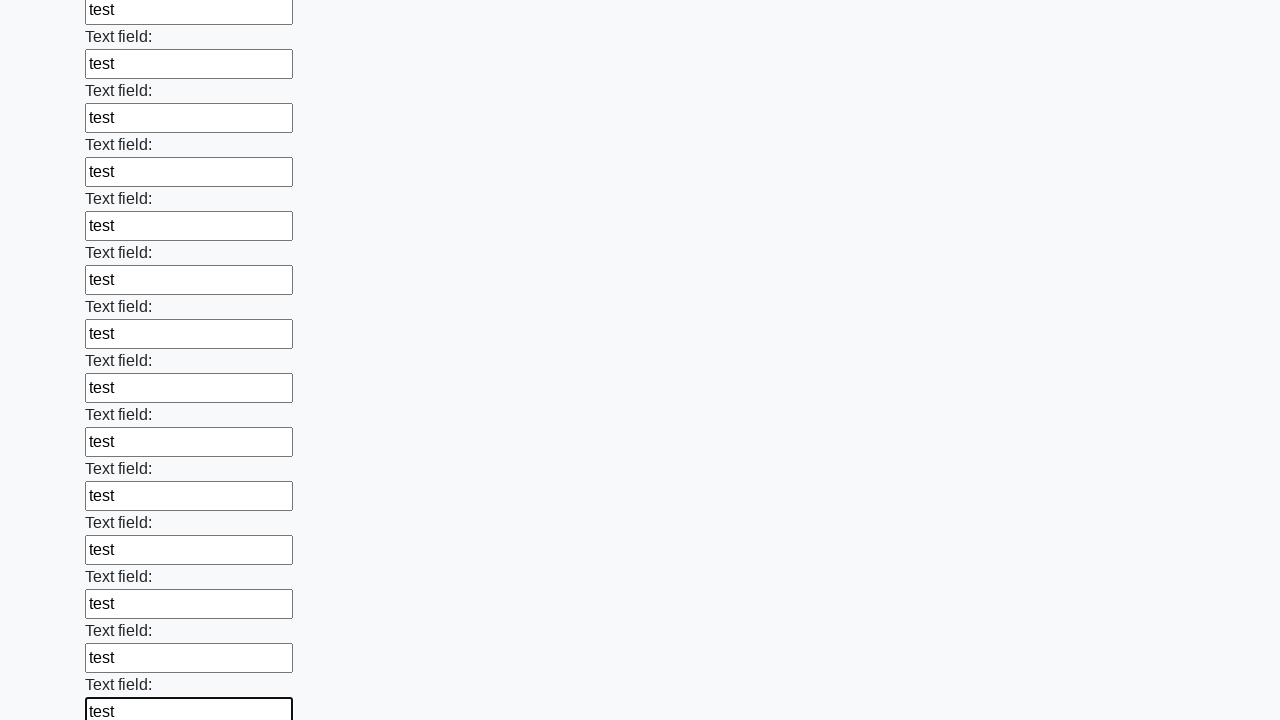

Filled an input field with 'test' on input >> nth=44
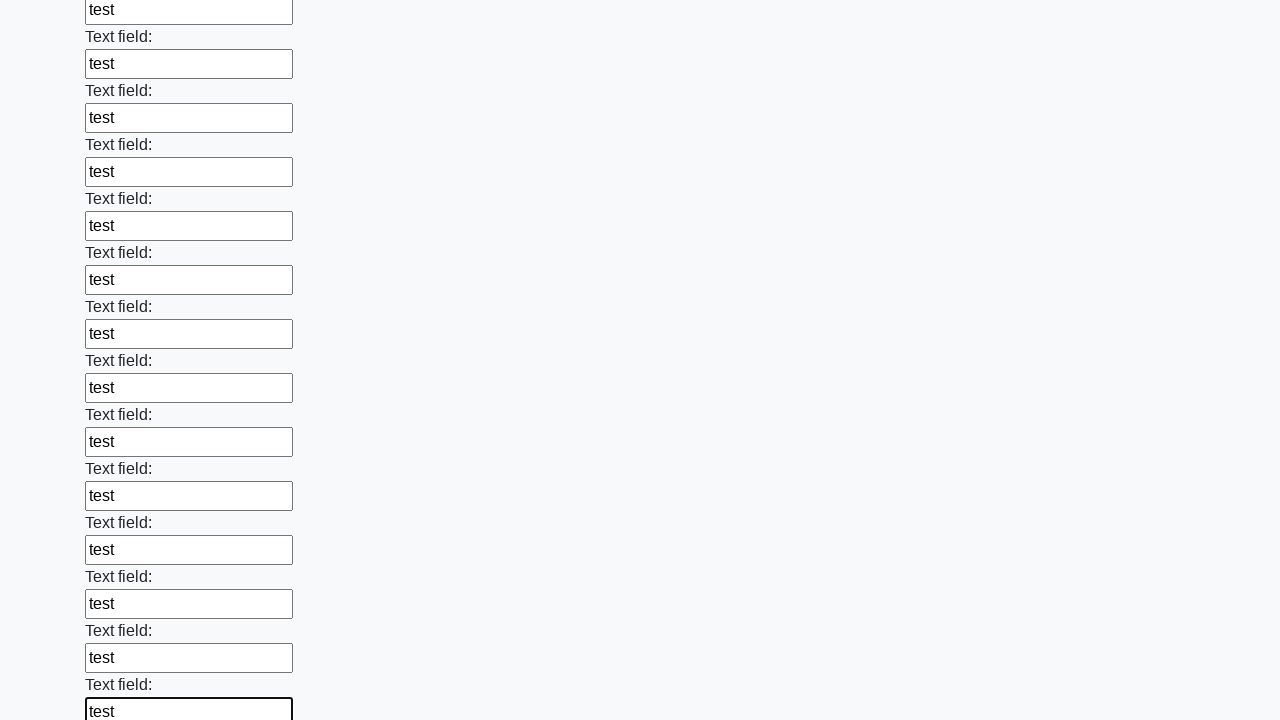

Filled an input field with 'test' on input >> nth=45
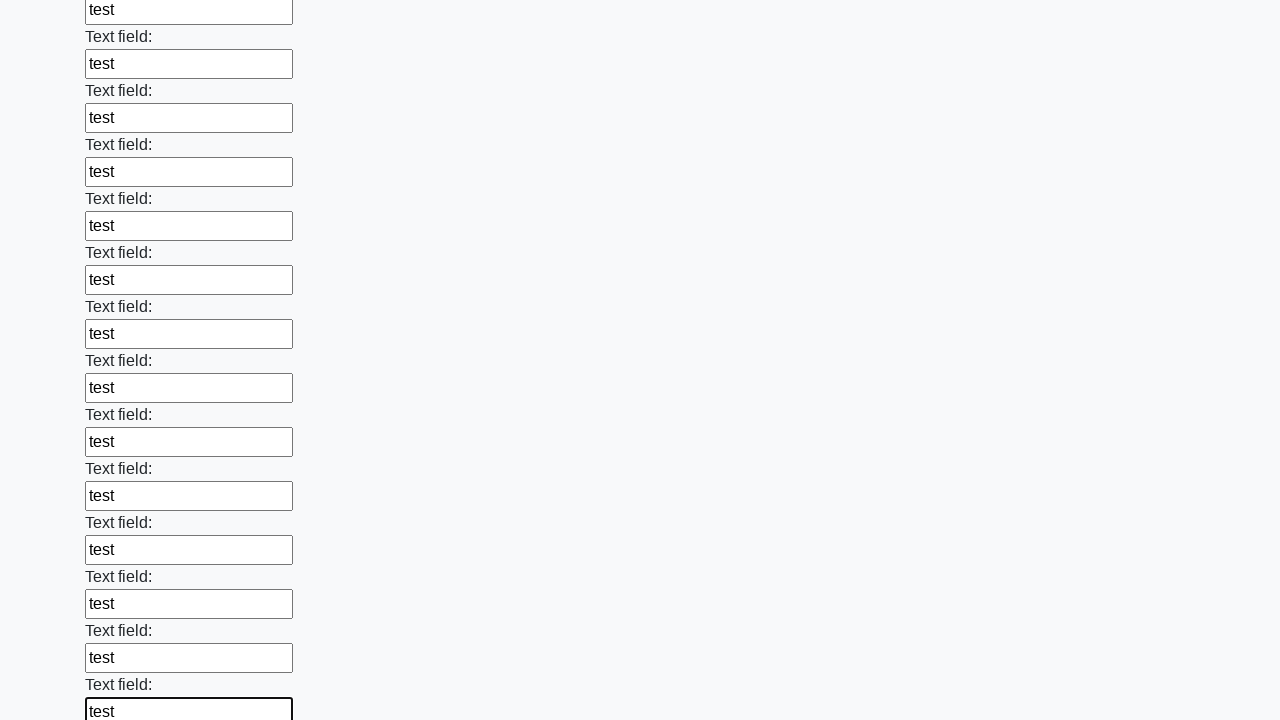

Filled an input field with 'test' on input >> nth=46
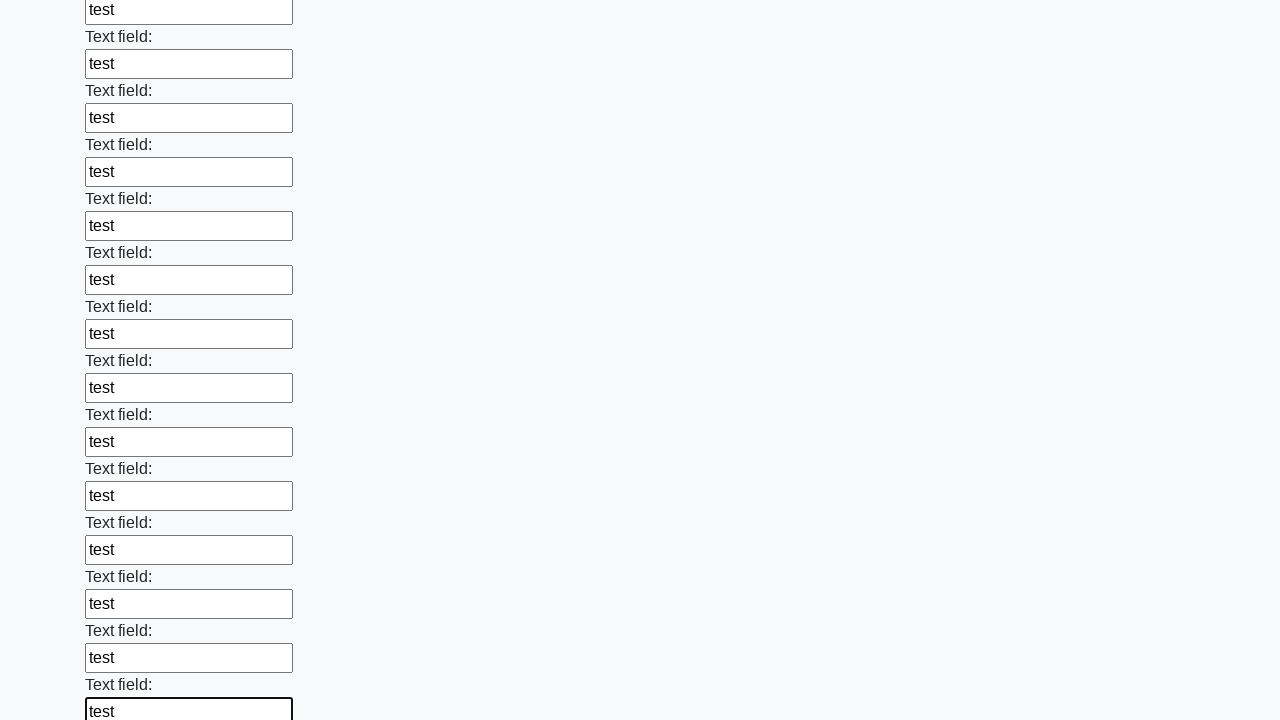

Filled an input field with 'test' on input >> nth=47
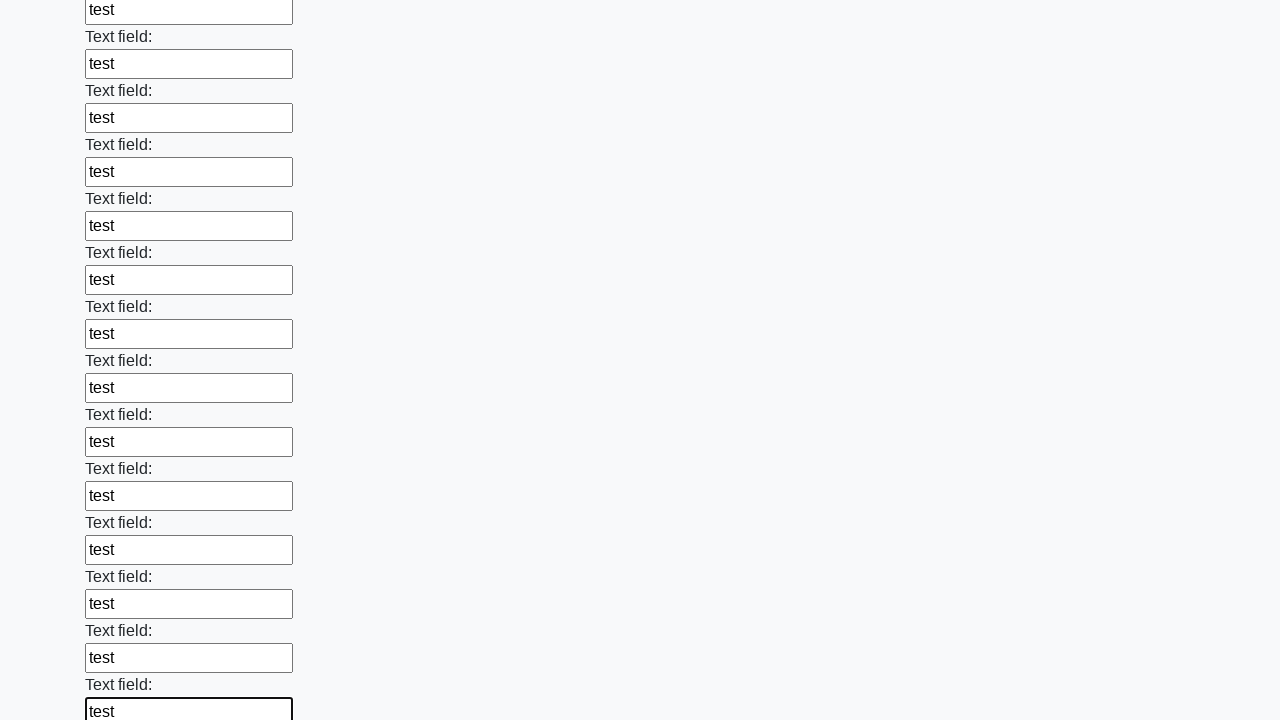

Filled an input field with 'test' on input >> nth=48
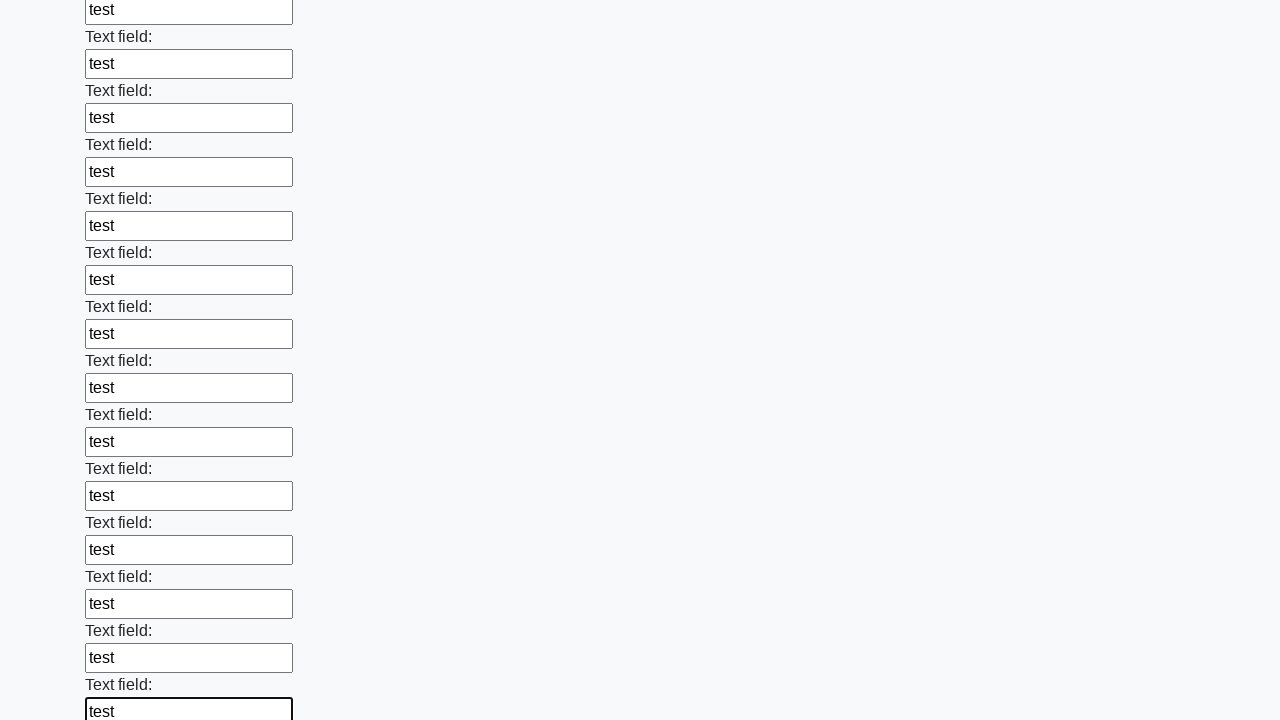

Filled an input field with 'test' on input >> nth=49
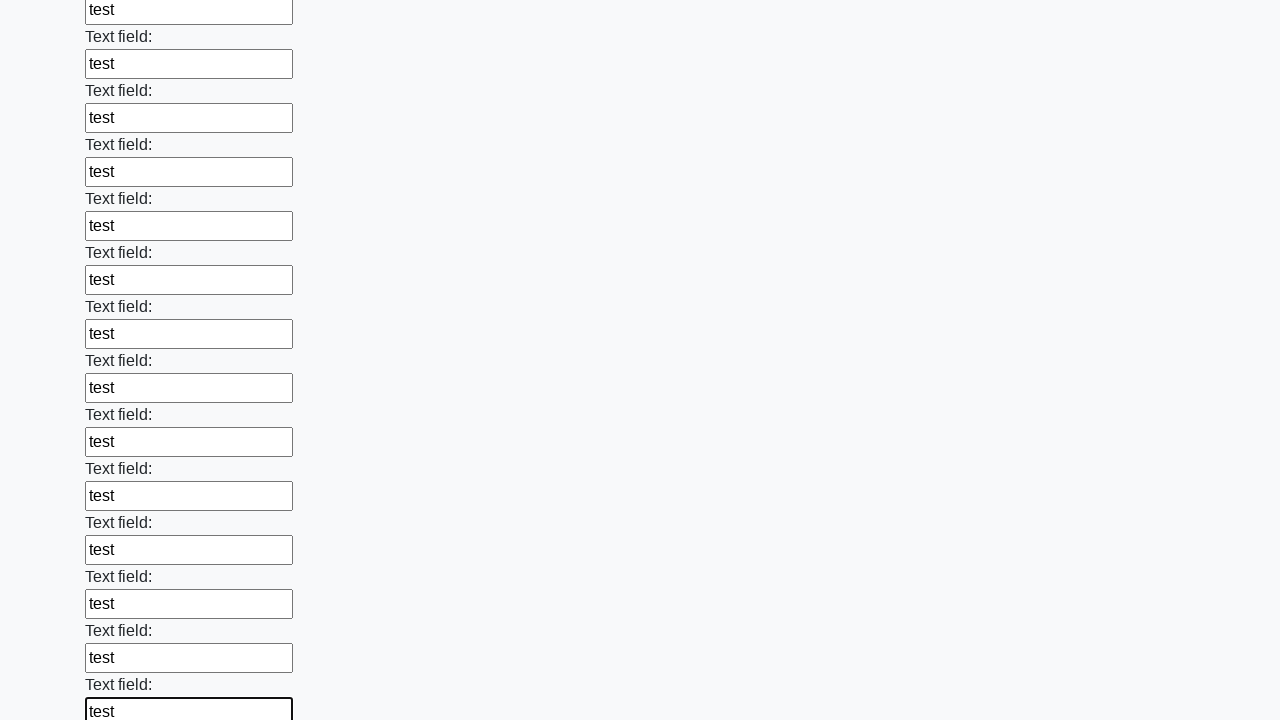

Filled an input field with 'test' on input >> nth=50
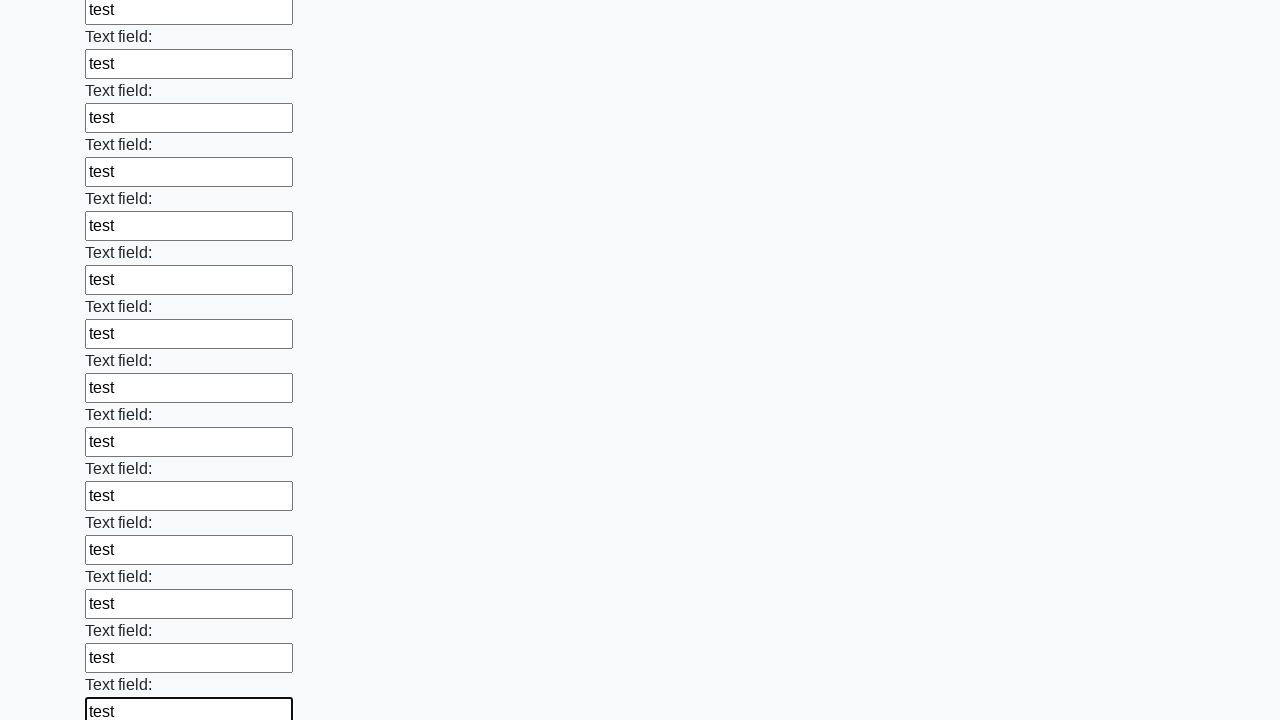

Filled an input field with 'test' on input >> nth=51
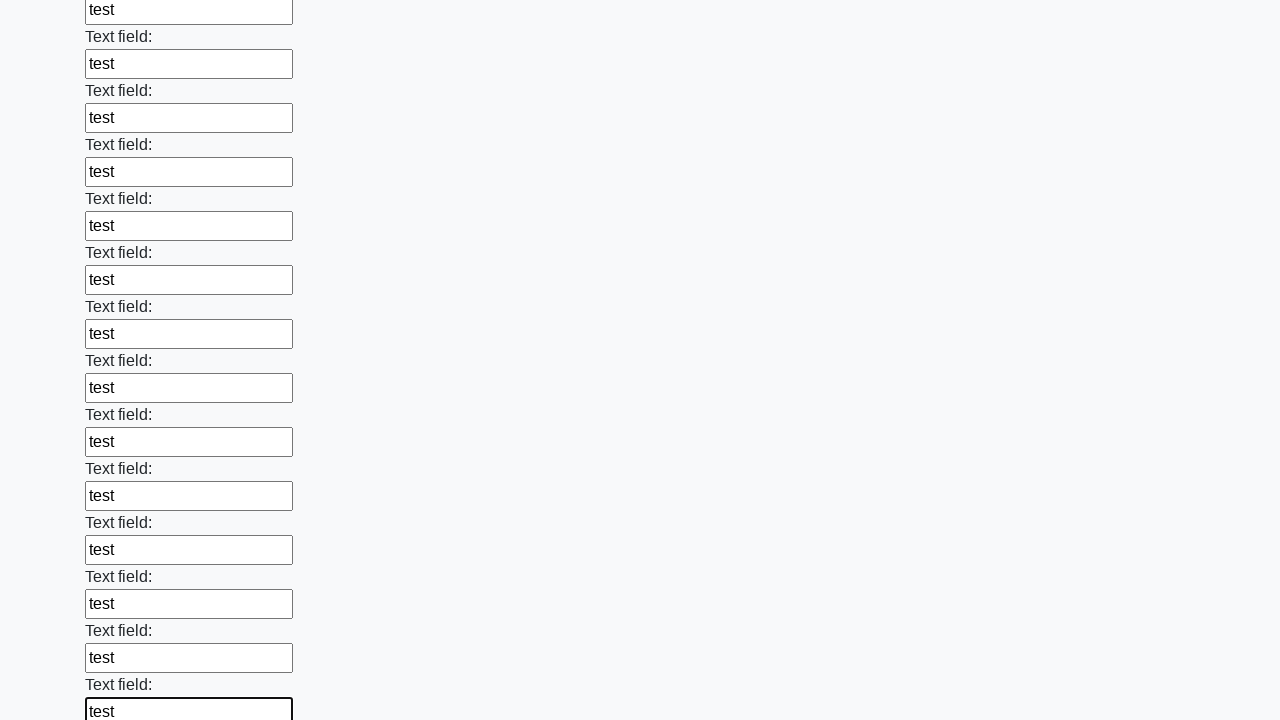

Filled an input field with 'test' on input >> nth=52
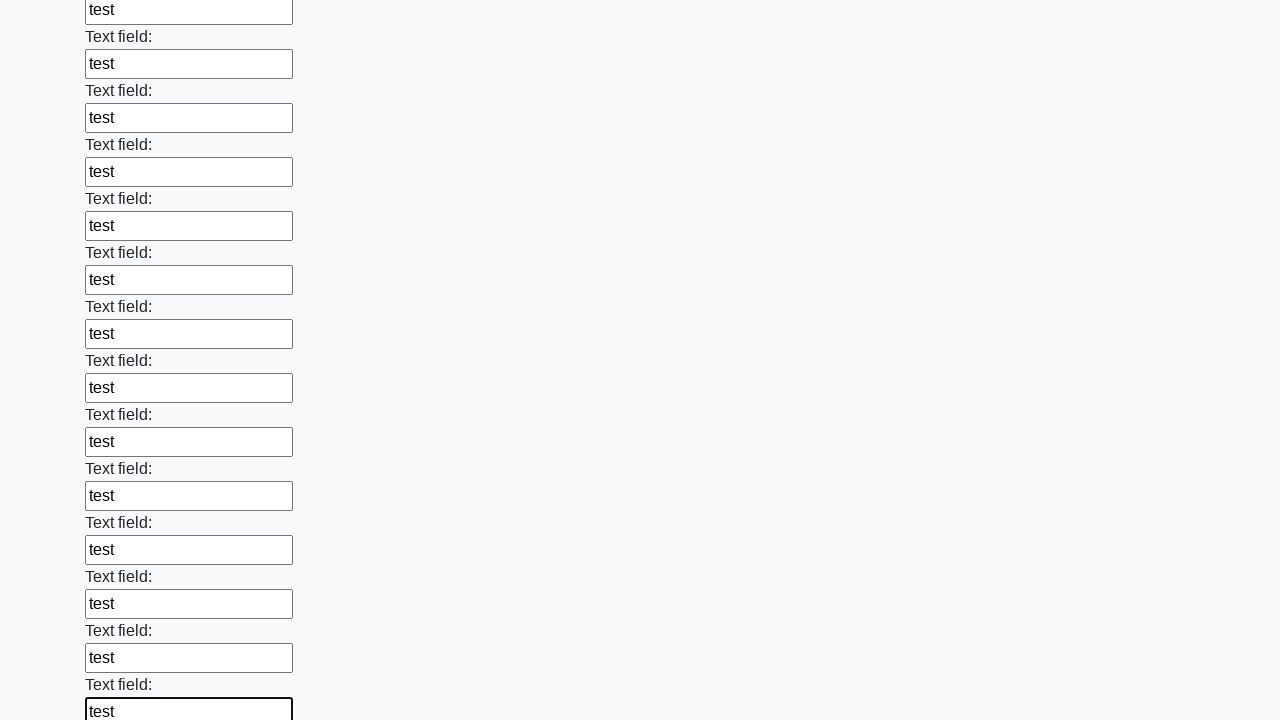

Filled an input field with 'test' on input >> nth=53
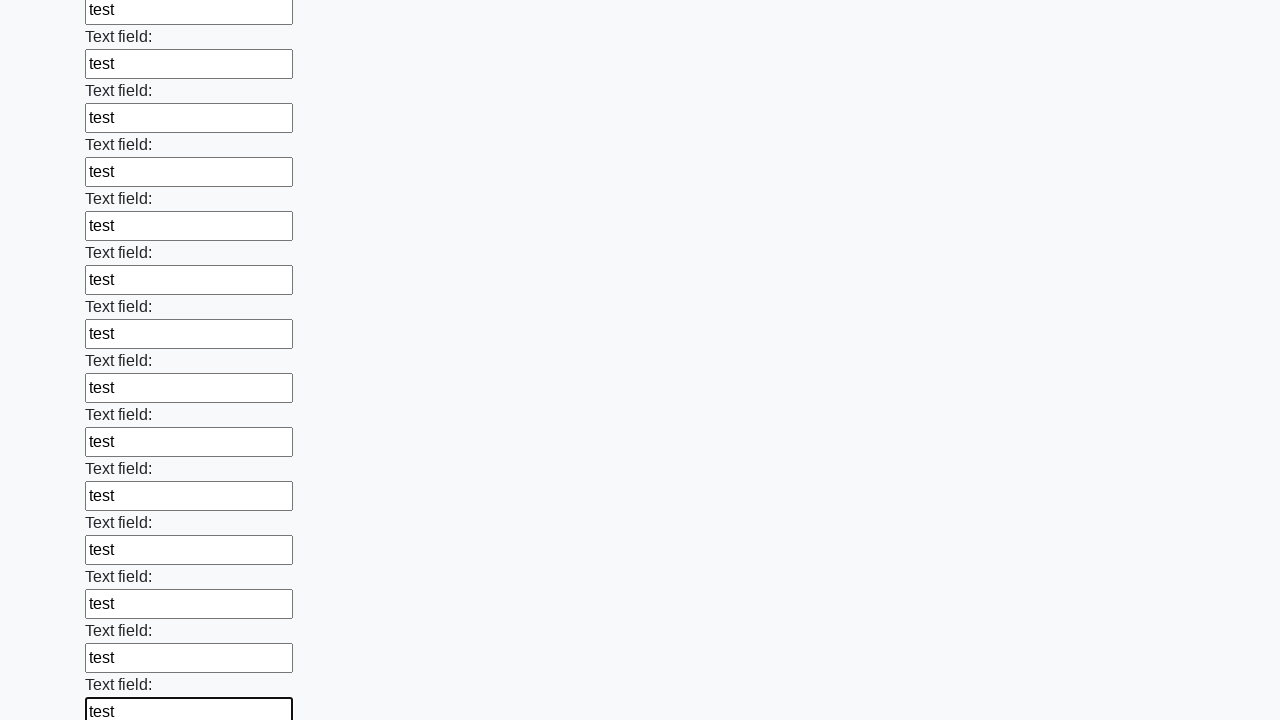

Filled an input field with 'test' on input >> nth=54
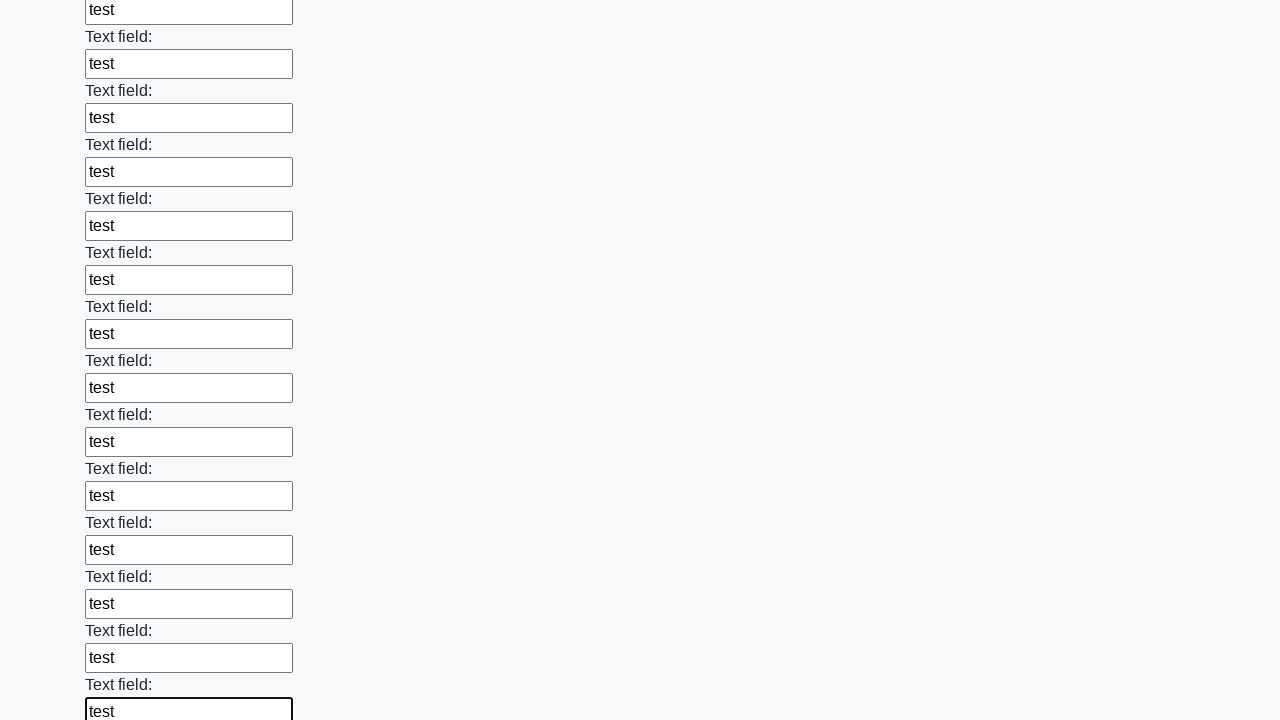

Filled an input field with 'test' on input >> nth=55
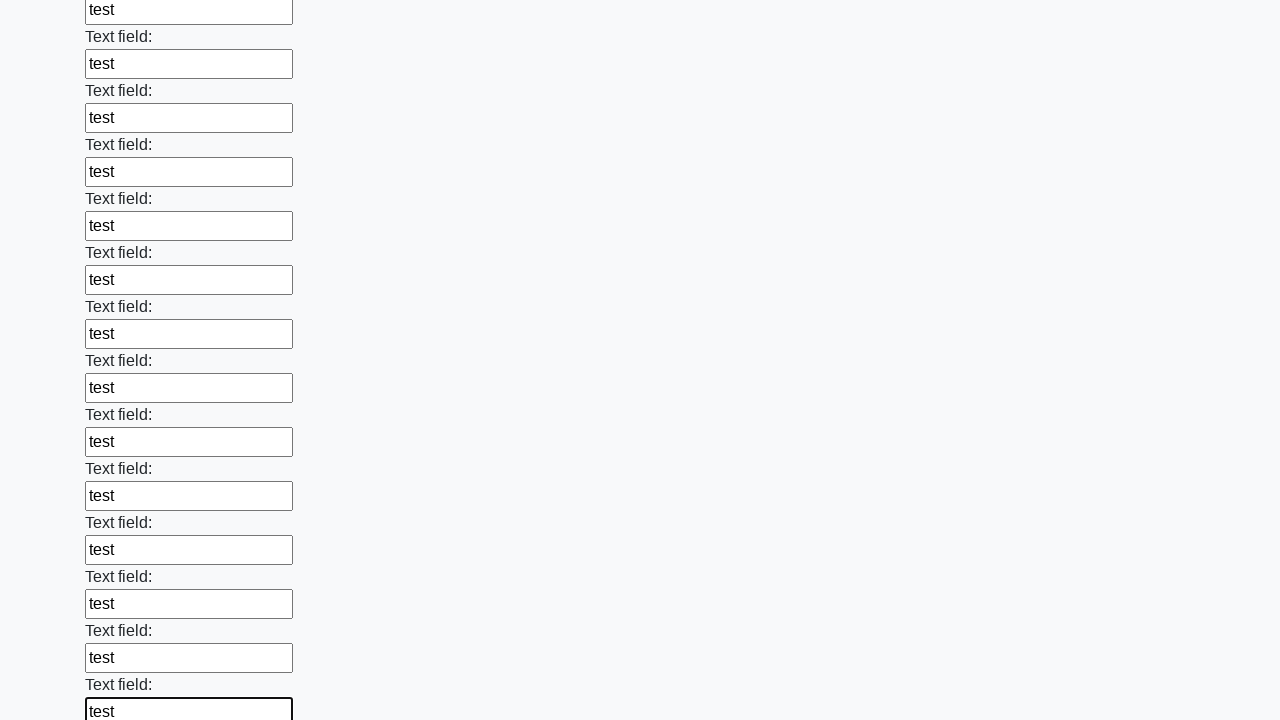

Filled an input field with 'test' on input >> nth=56
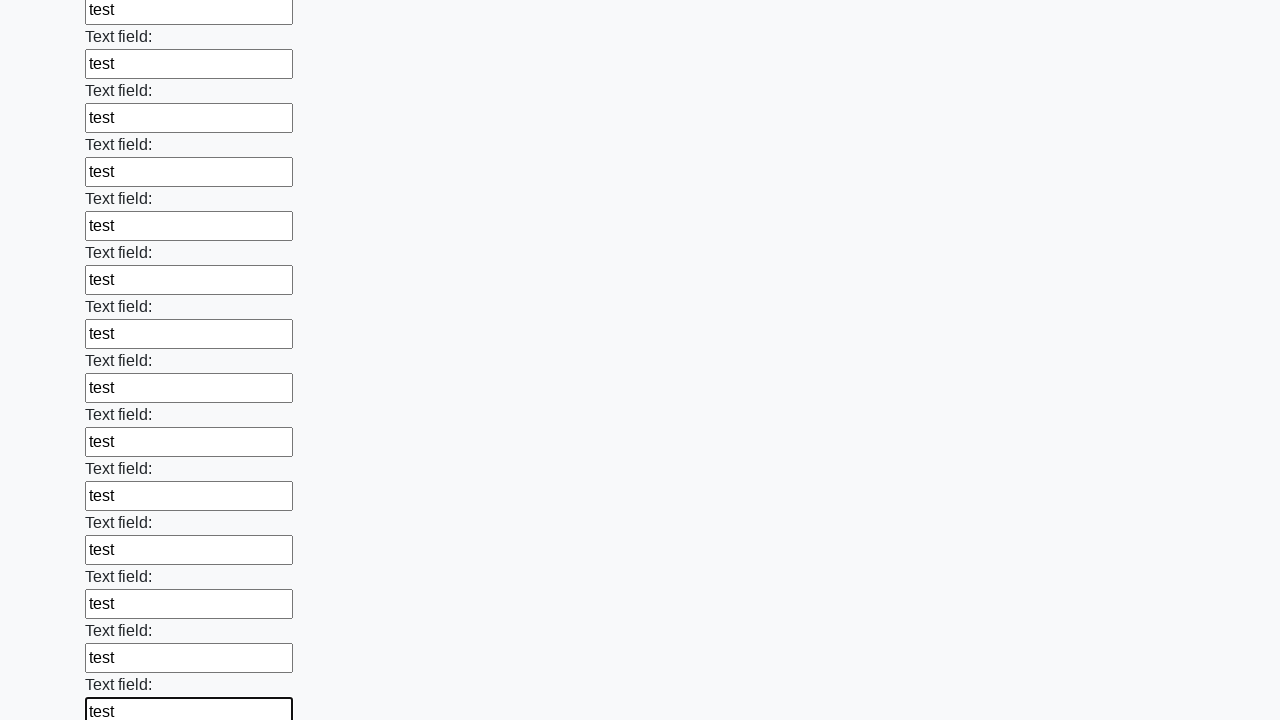

Filled an input field with 'test' on input >> nth=57
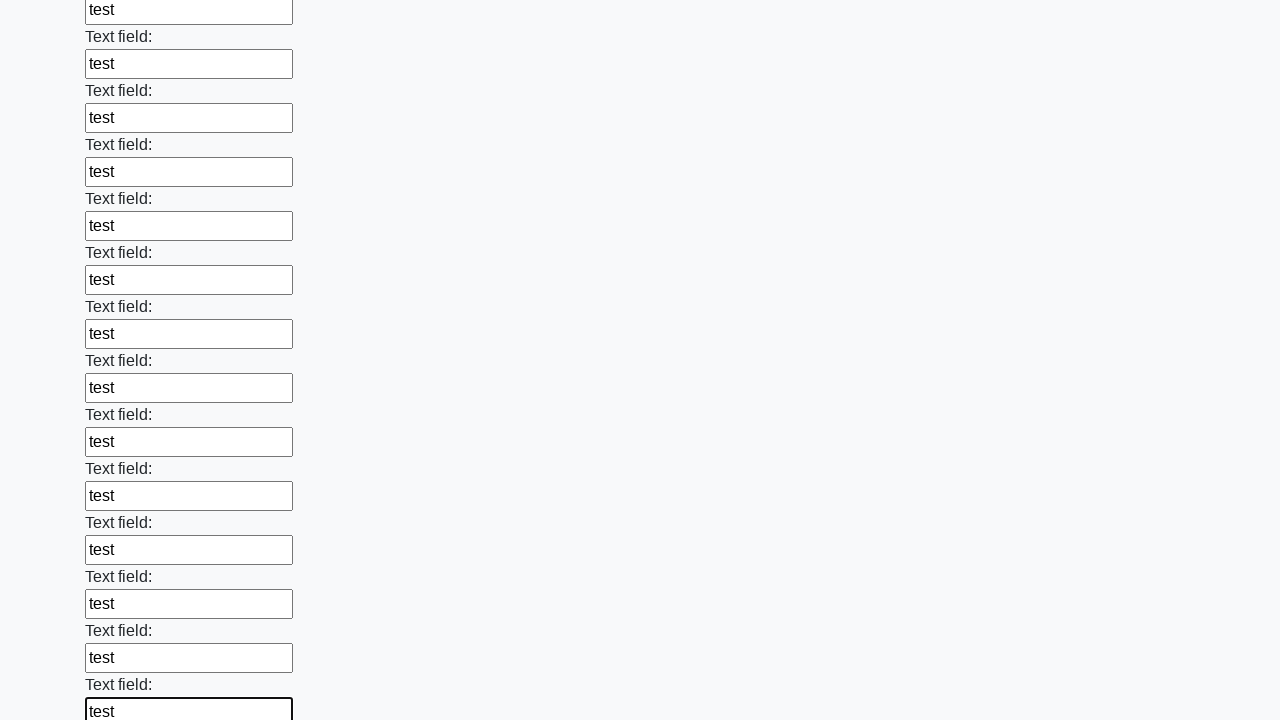

Filled an input field with 'test' on input >> nth=58
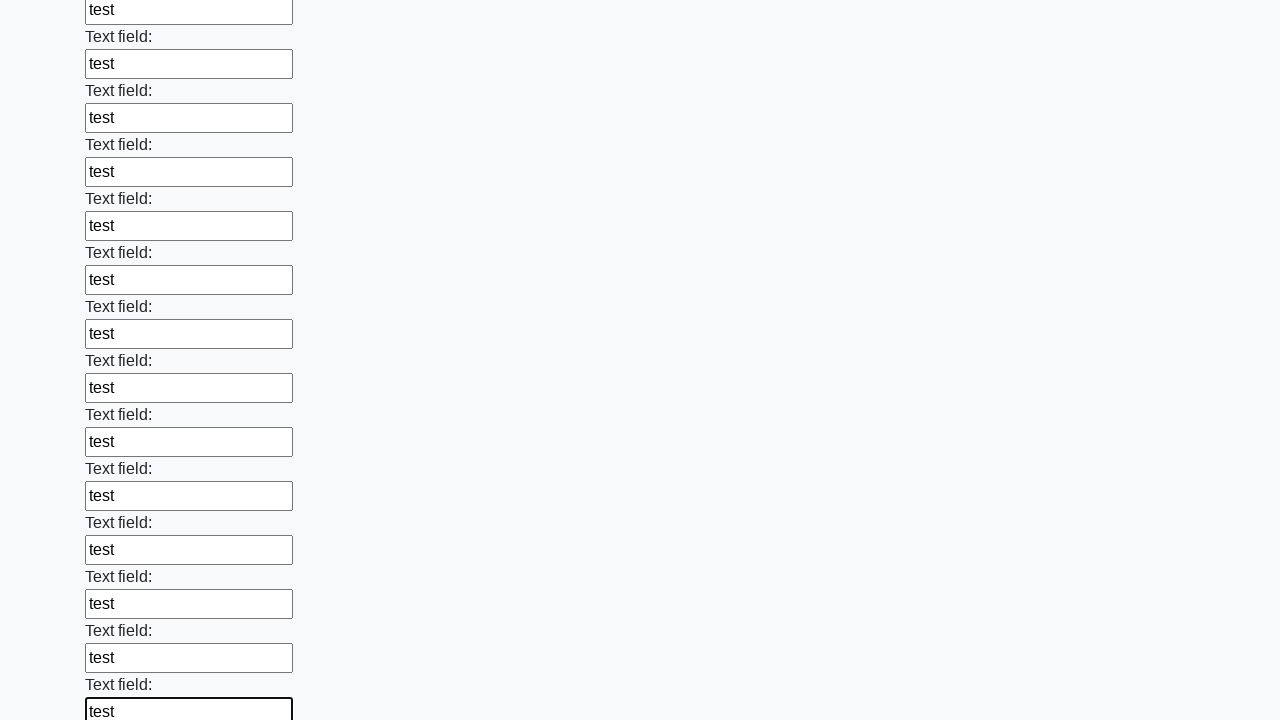

Filled an input field with 'test' on input >> nth=59
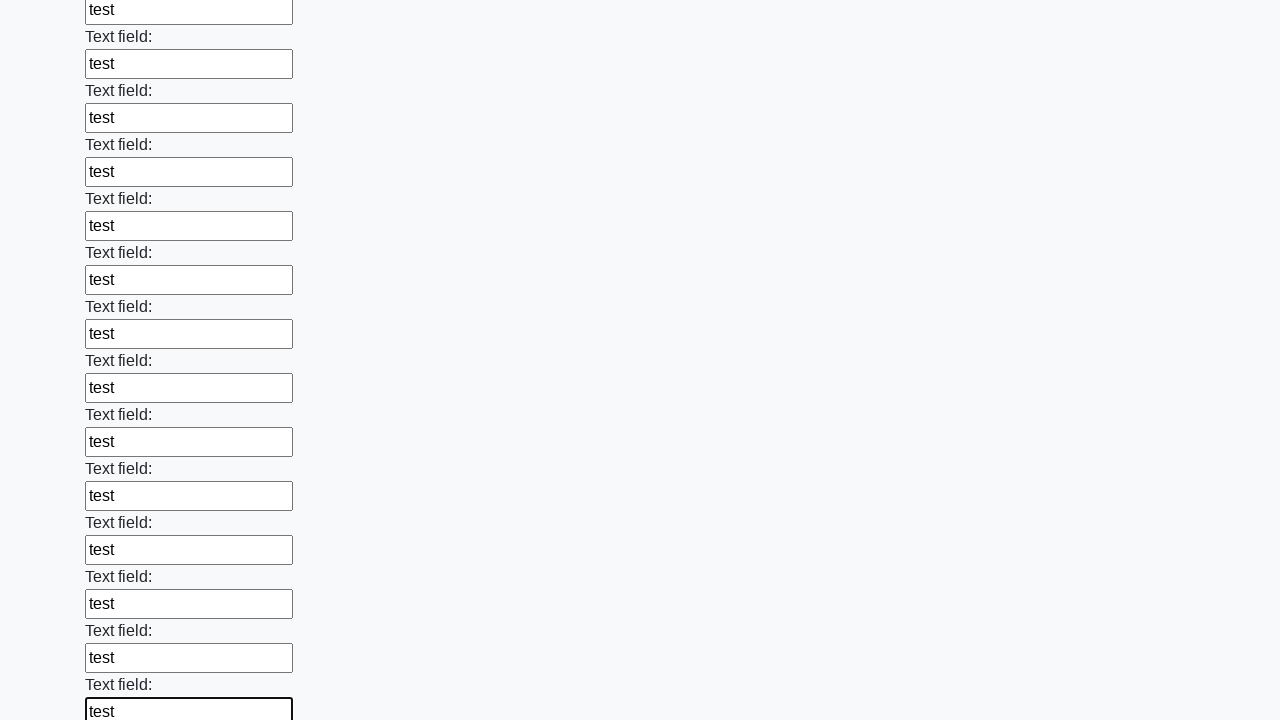

Filled an input field with 'test' on input >> nth=60
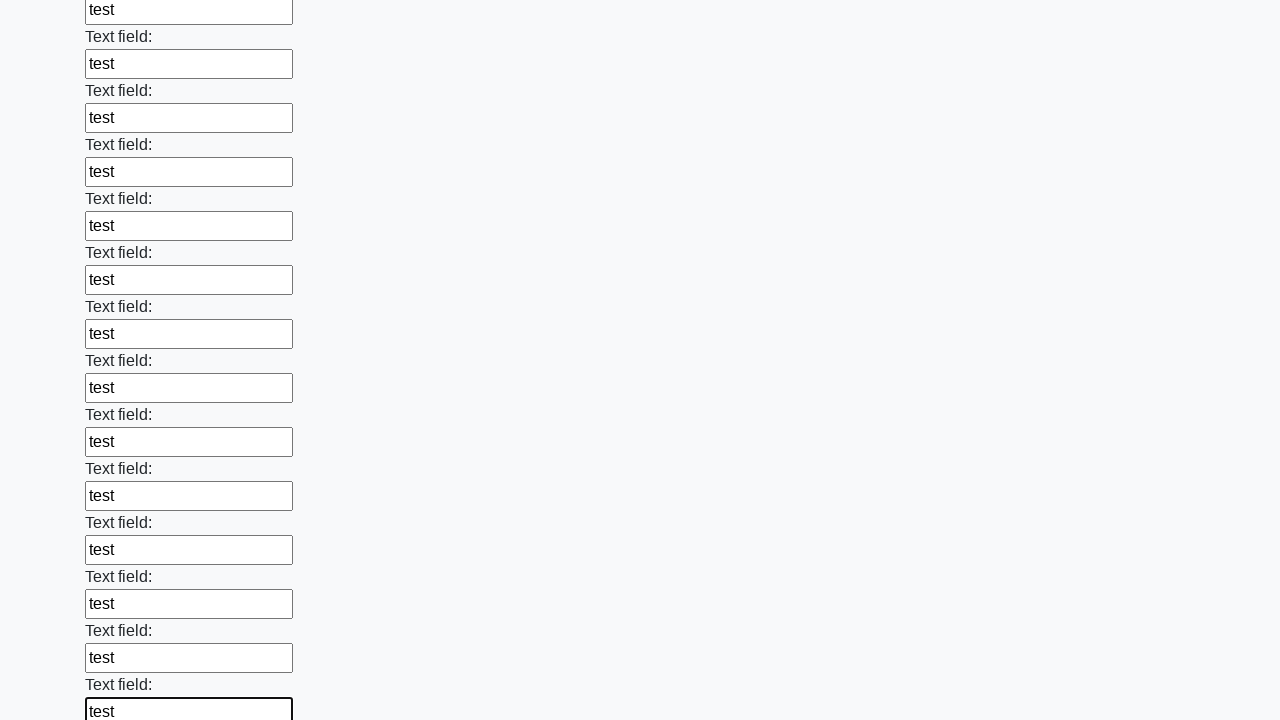

Filled an input field with 'test' on input >> nth=61
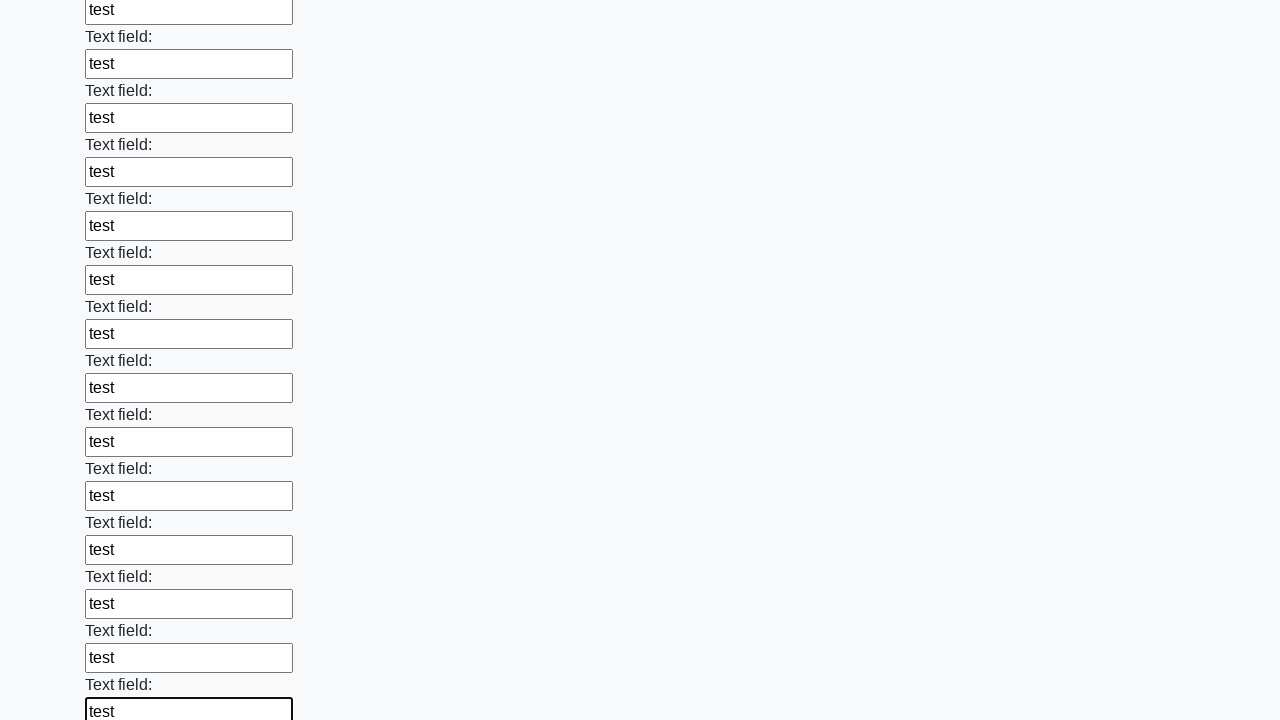

Filled an input field with 'test' on input >> nth=62
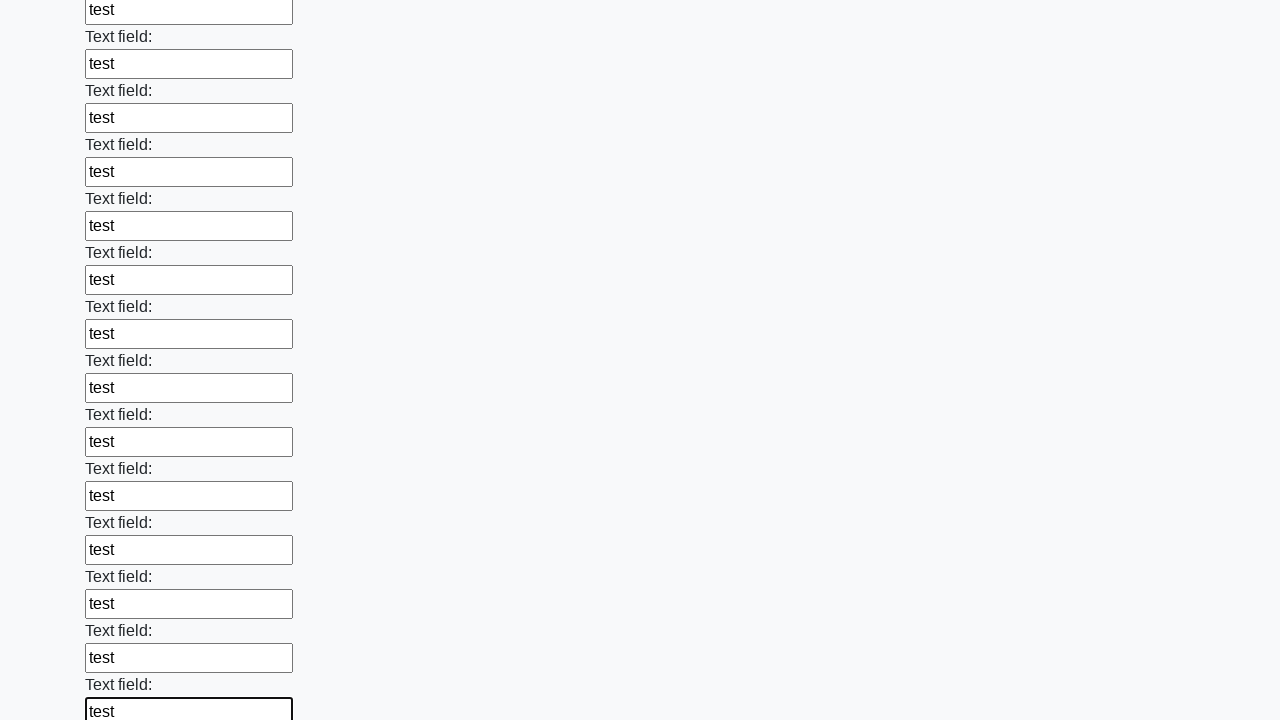

Filled an input field with 'test' on input >> nth=63
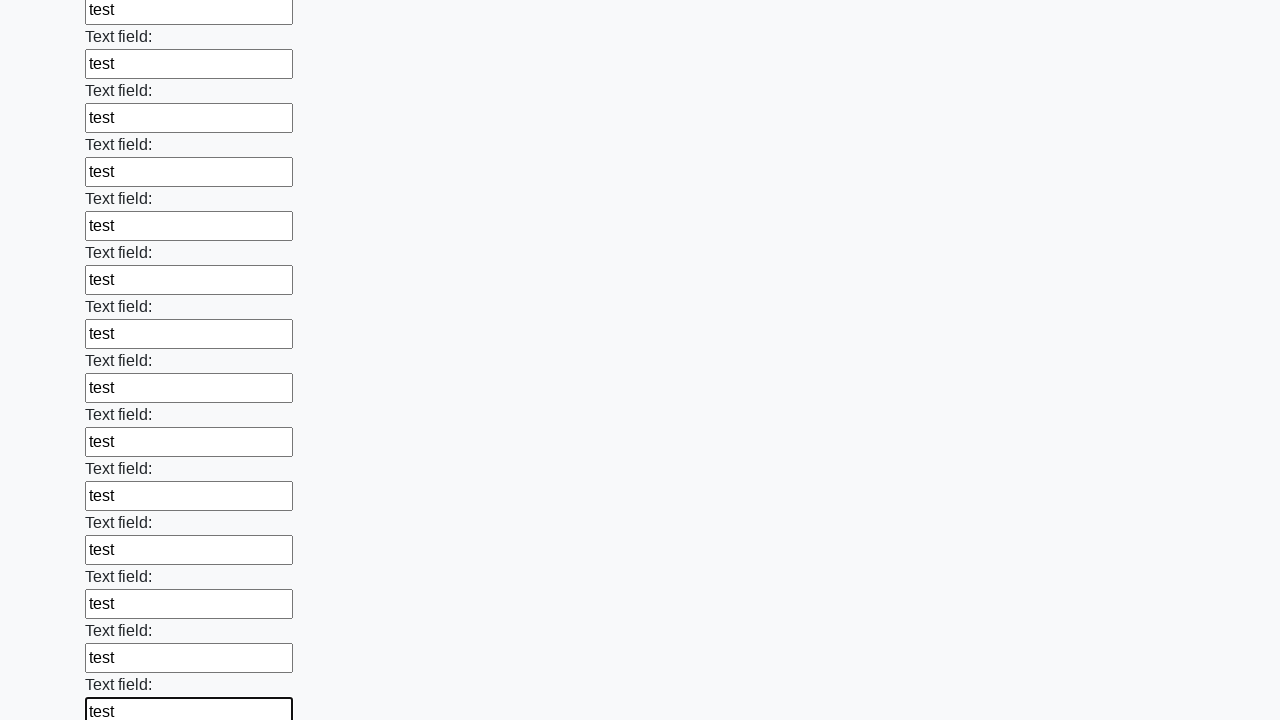

Filled an input field with 'test' on input >> nth=64
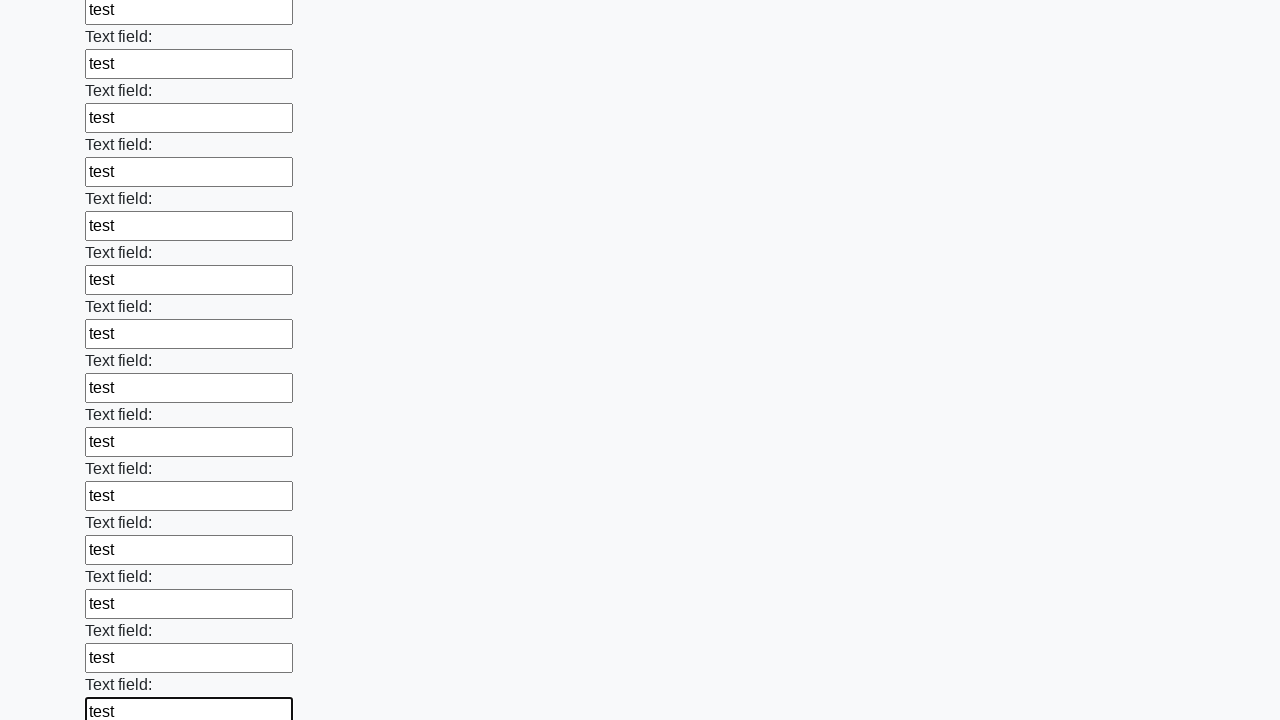

Filled an input field with 'test' on input >> nth=65
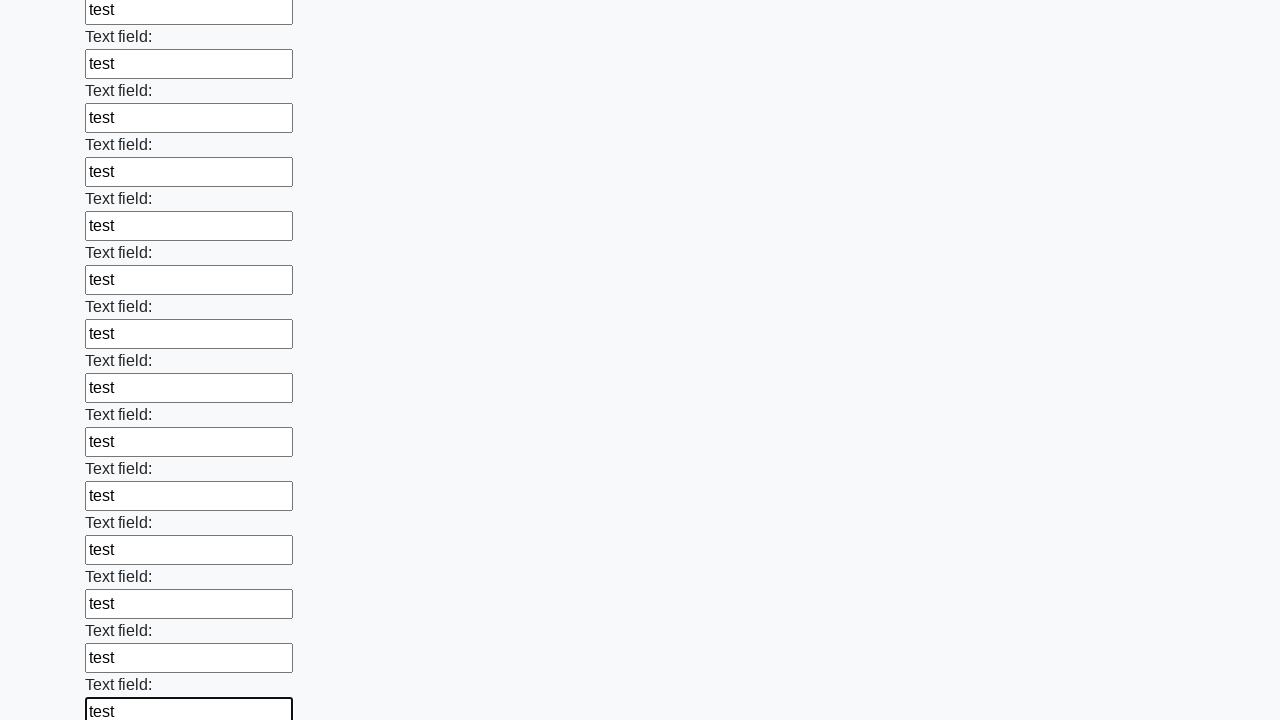

Filled an input field with 'test' on input >> nth=66
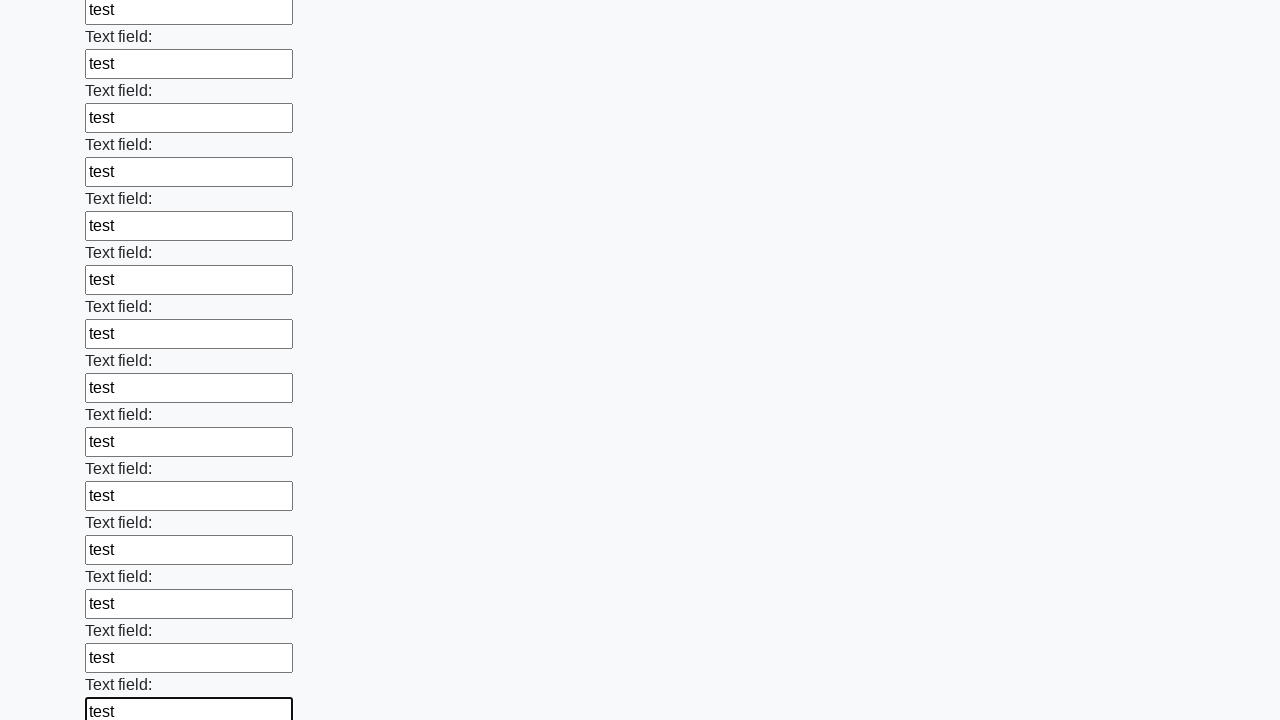

Filled an input field with 'test' on input >> nth=67
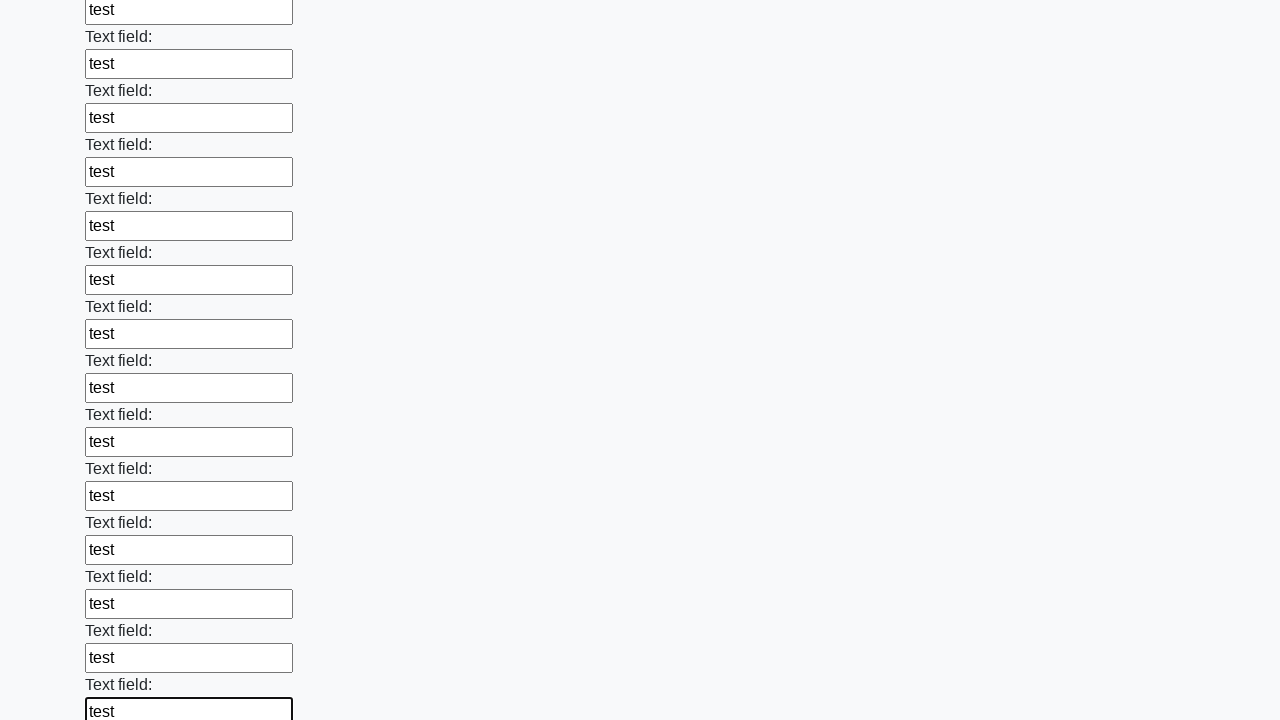

Filled an input field with 'test' on input >> nth=68
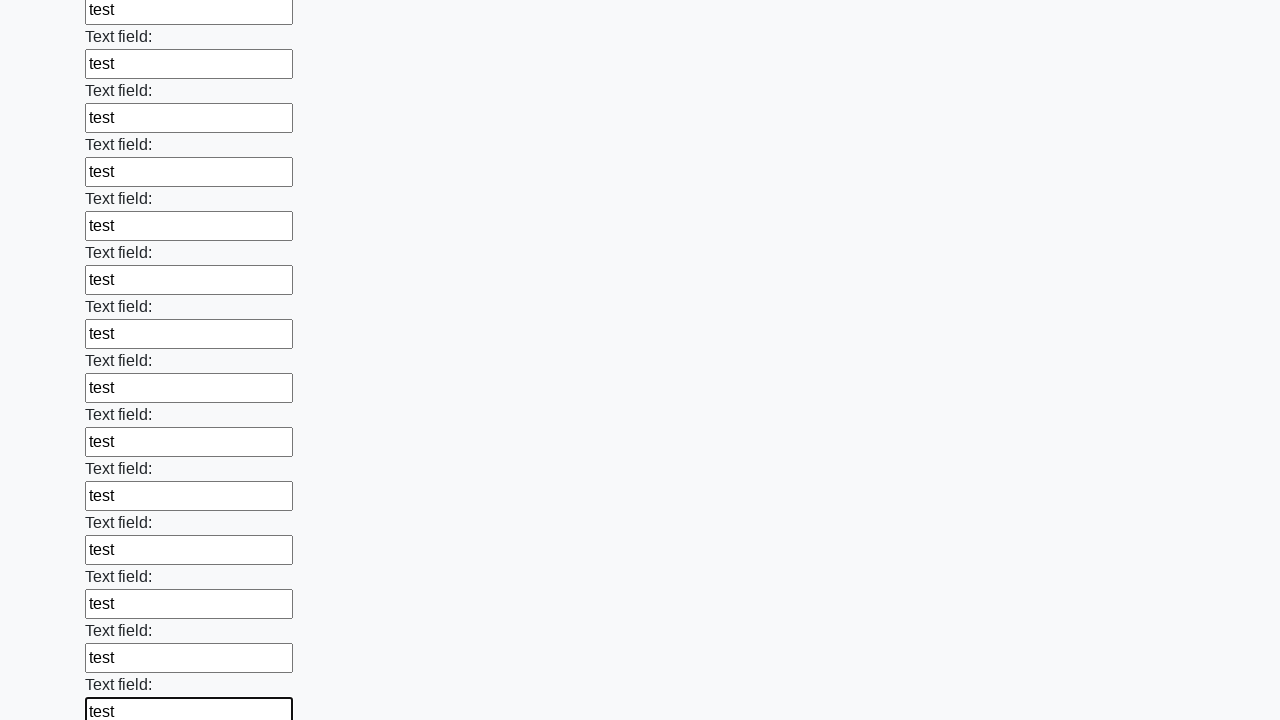

Filled an input field with 'test' on input >> nth=69
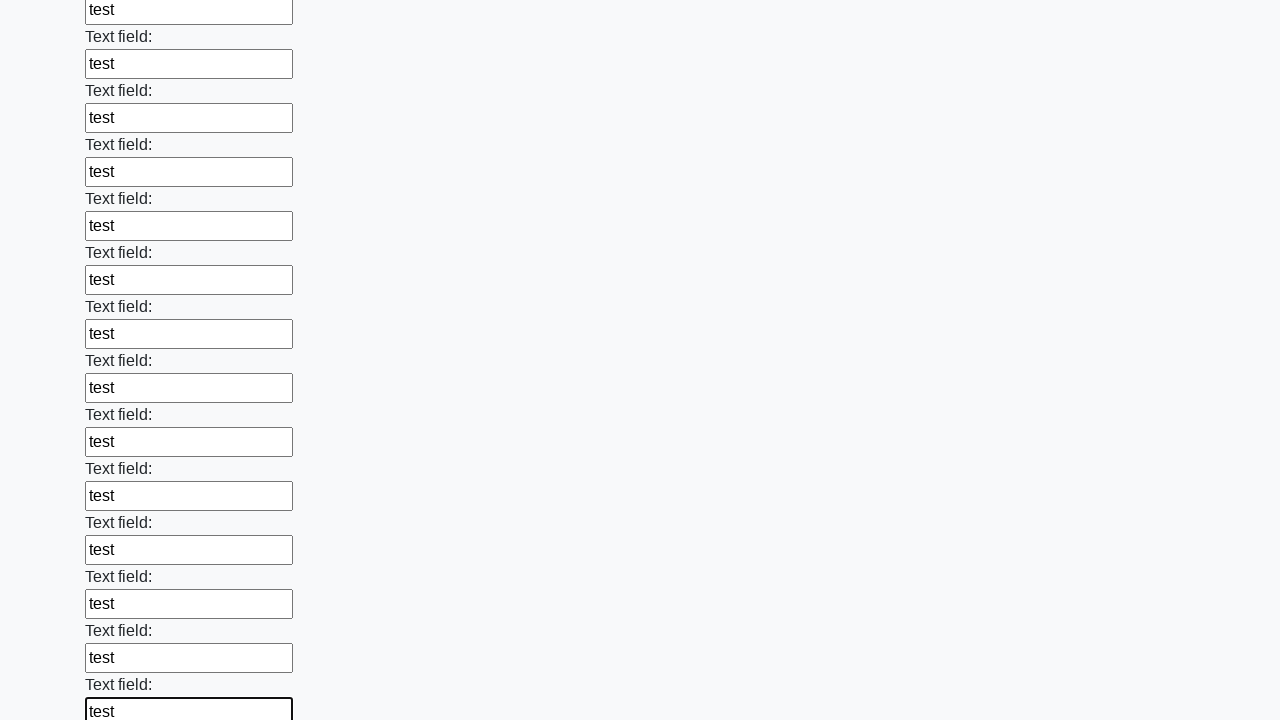

Filled an input field with 'test' on input >> nth=70
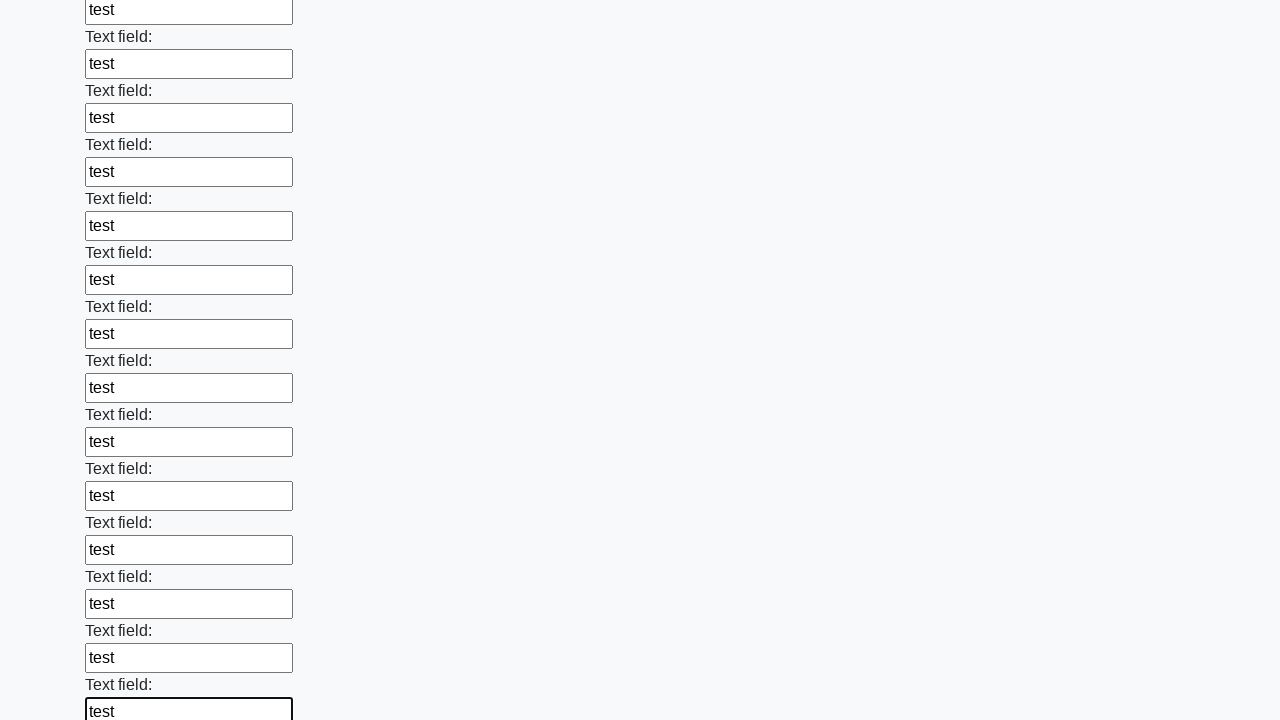

Filled an input field with 'test' on input >> nth=71
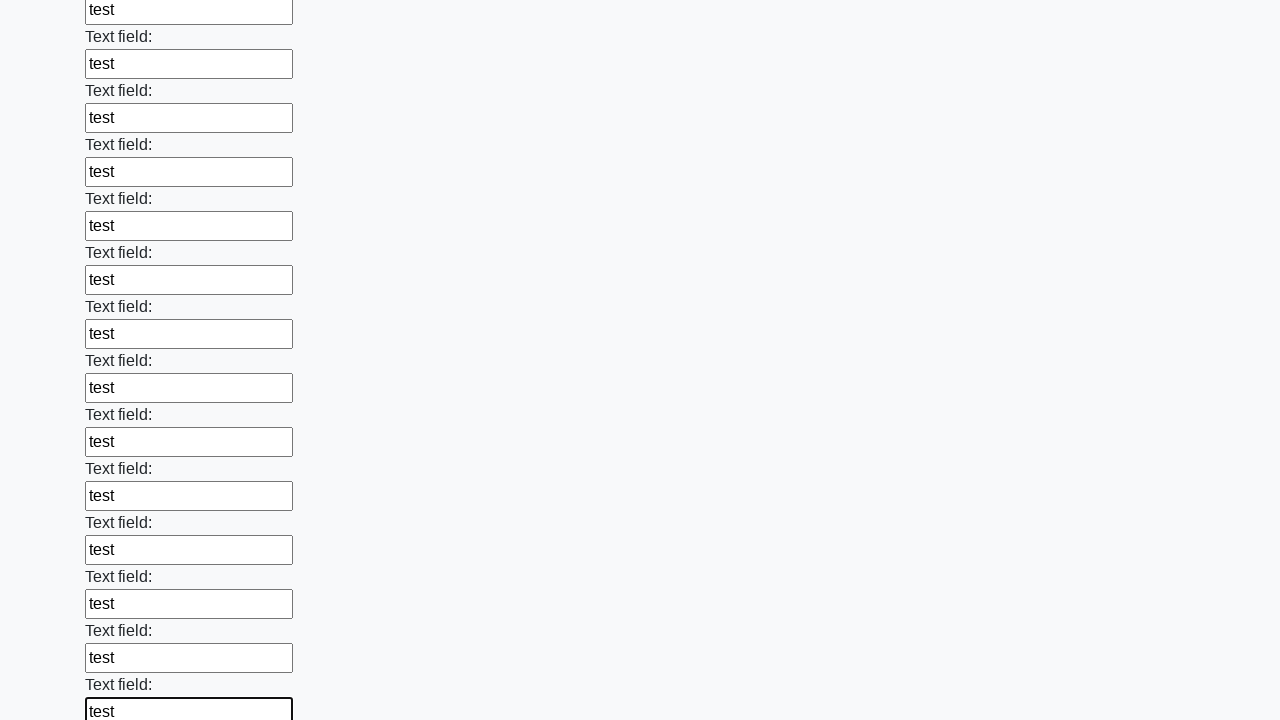

Filled an input field with 'test' on input >> nth=72
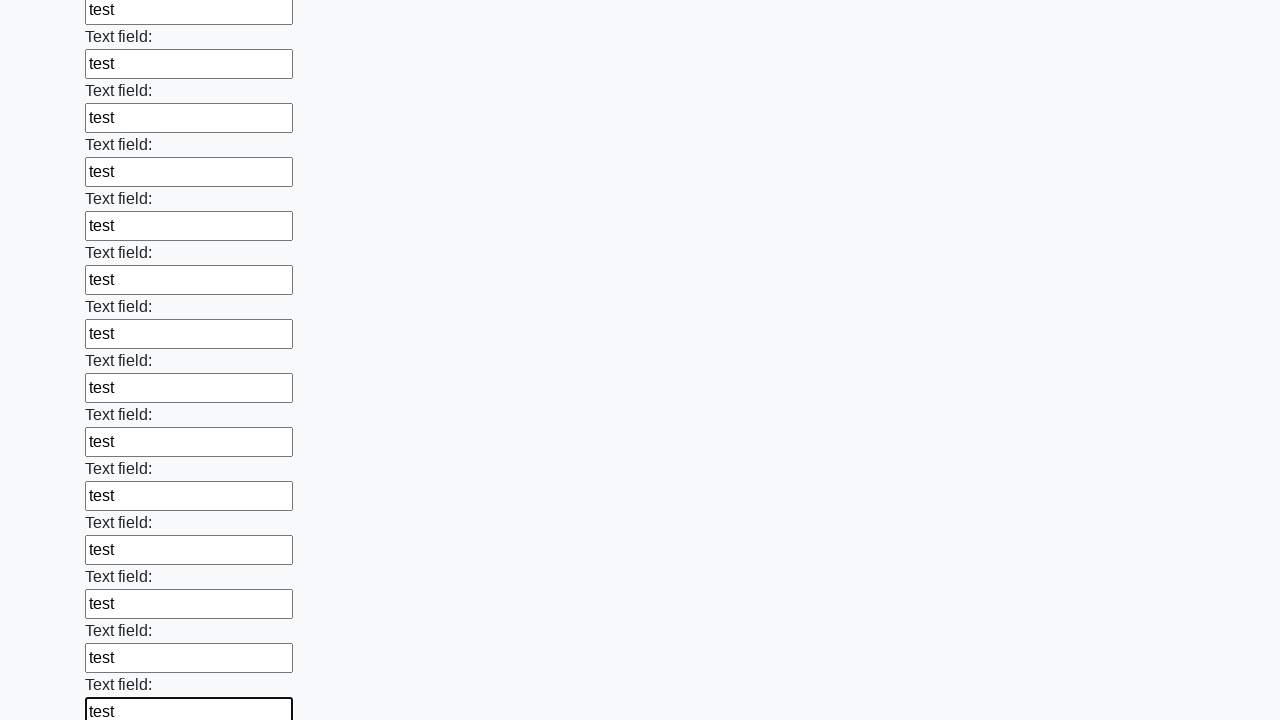

Filled an input field with 'test' on input >> nth=73
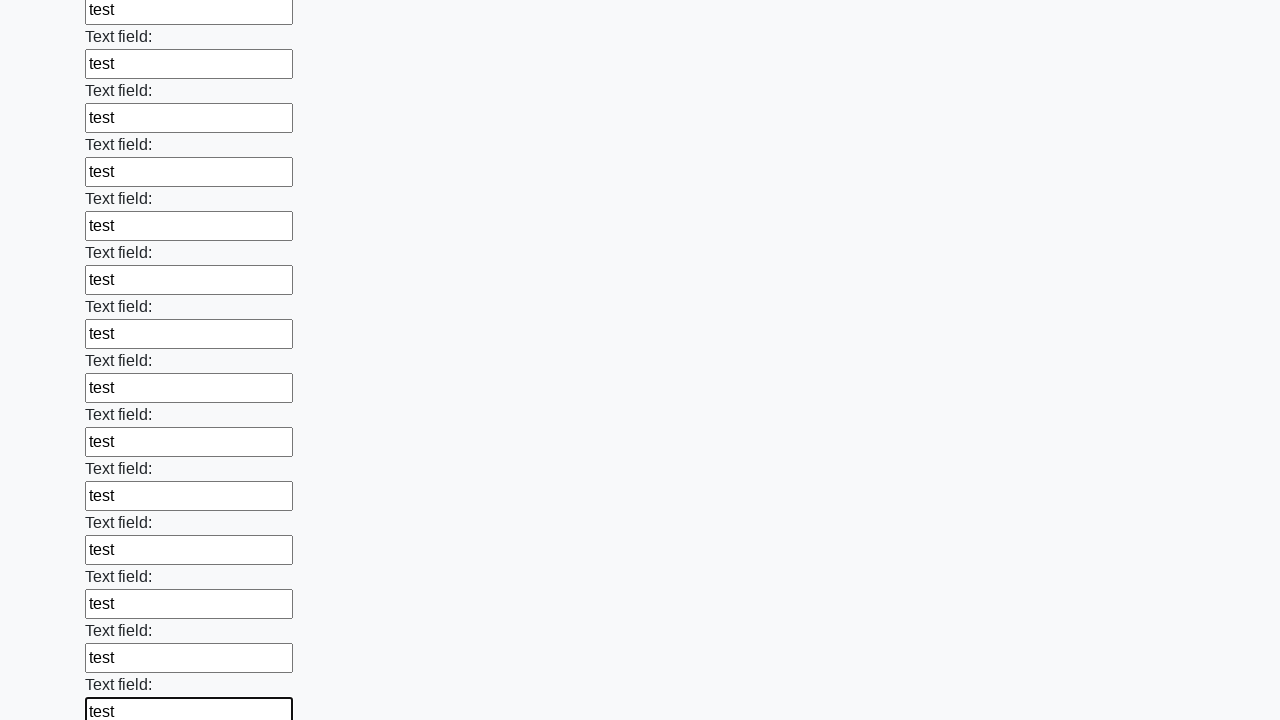

Filled an input field with 'test' on input >> nth=74
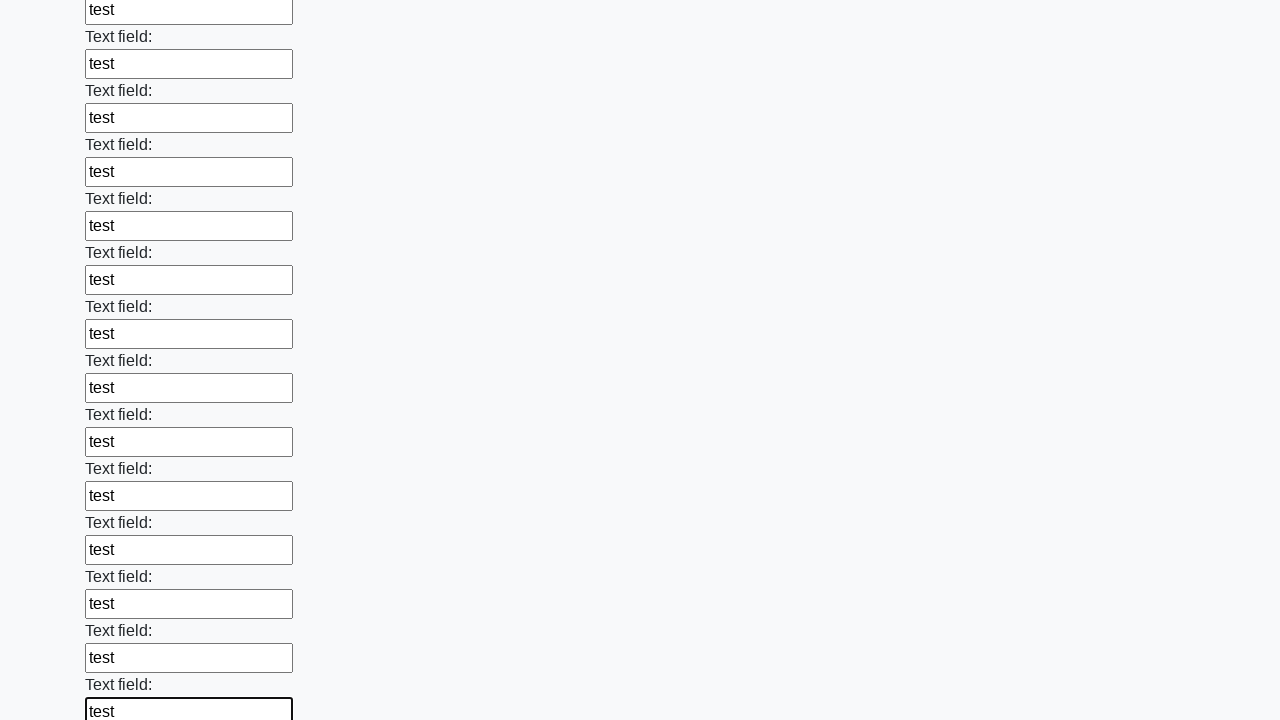

Filled an input field with 'test' on input >> nth=75
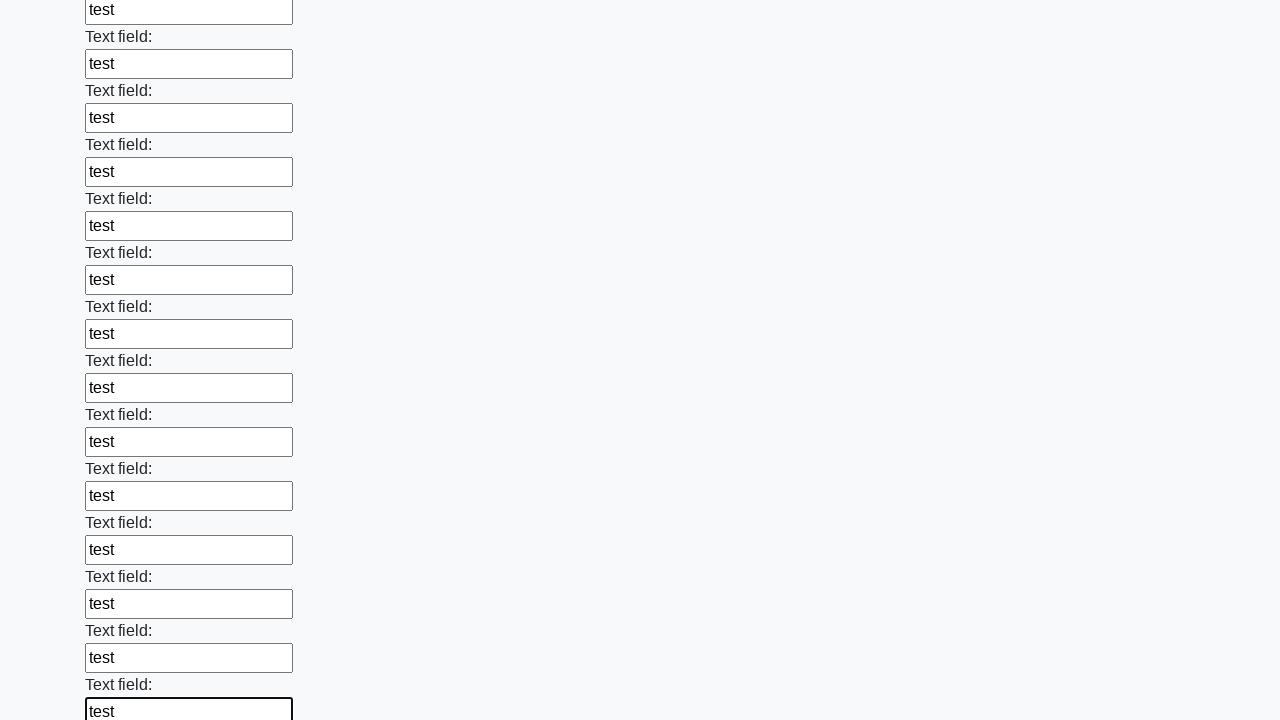

Filled an input field with 'test' on input >> nth=76
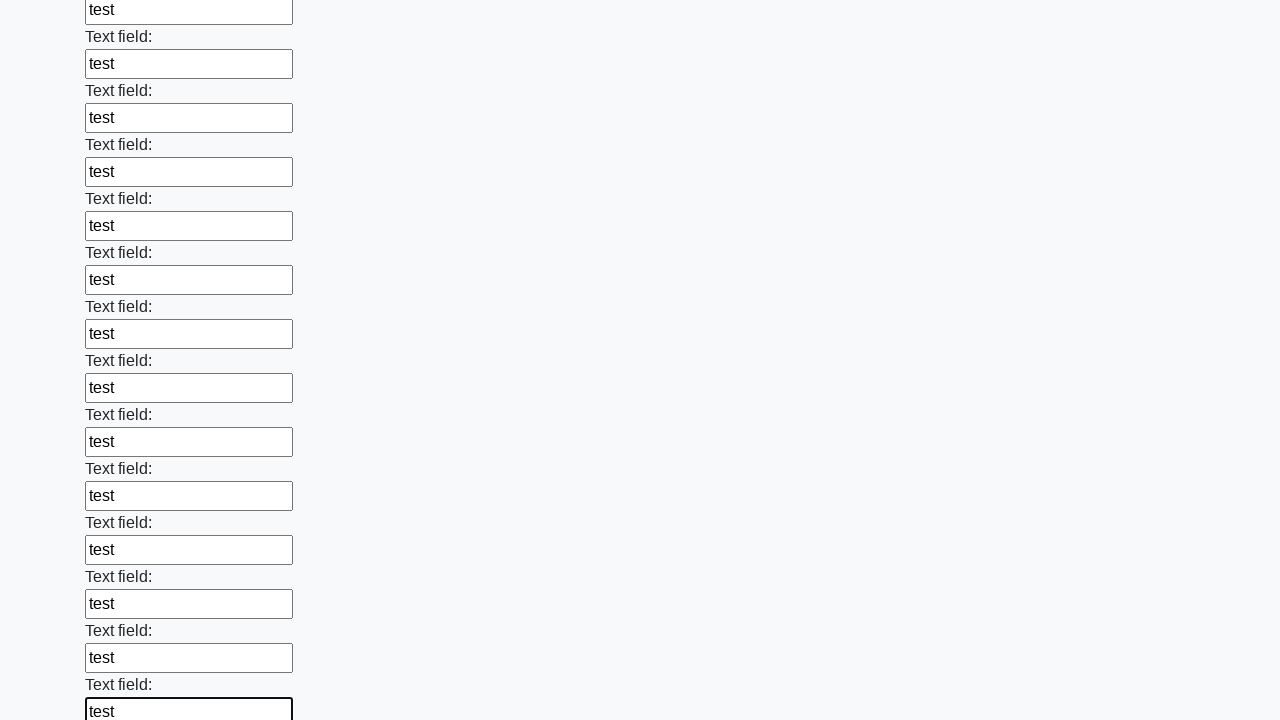

Filled an input field with 'test' on input >> nth=77
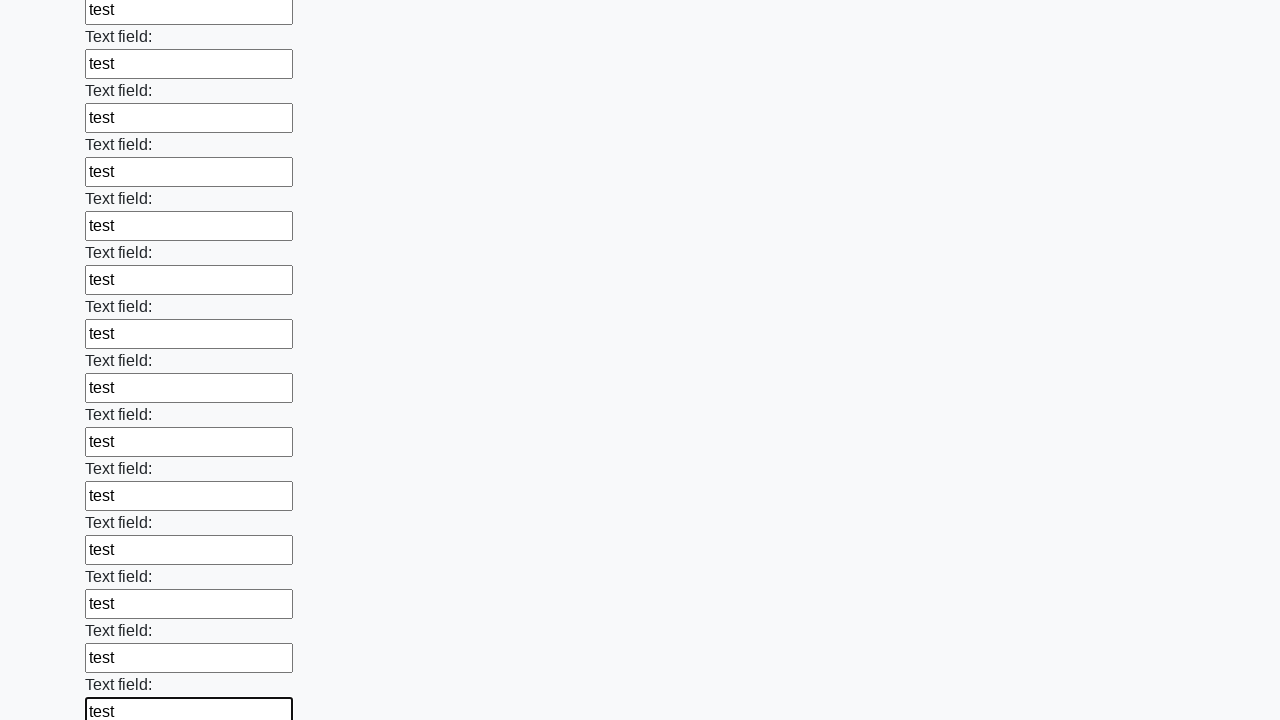

Filled an input field with 'test' on input >> nth=78
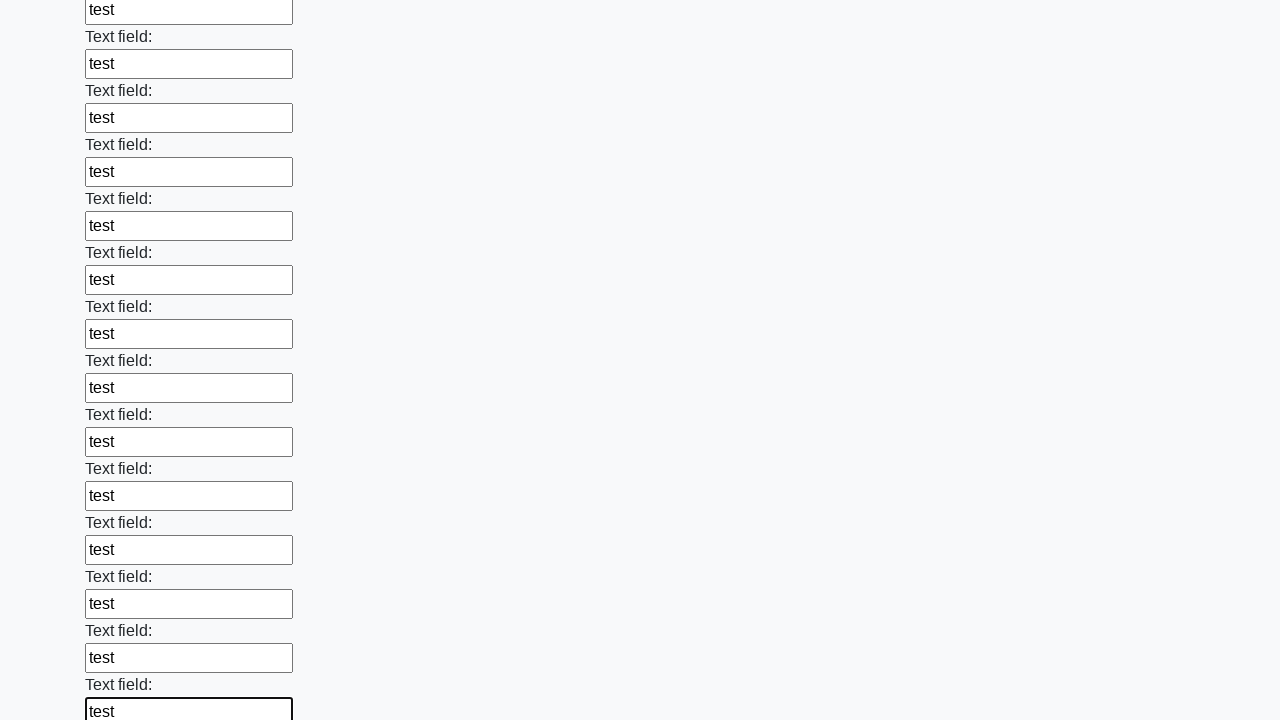

Filled an input field with 'test' on input >> nth=79
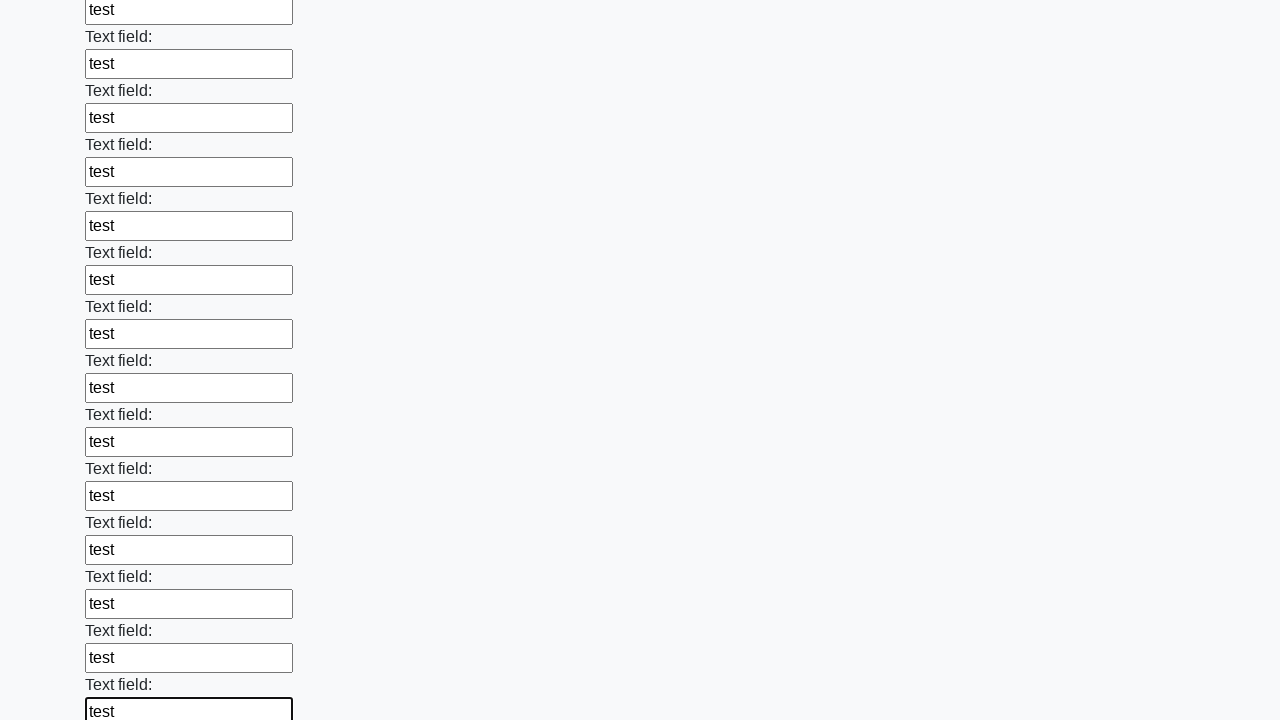

Filled an input field with 'test' on input >> nth=80
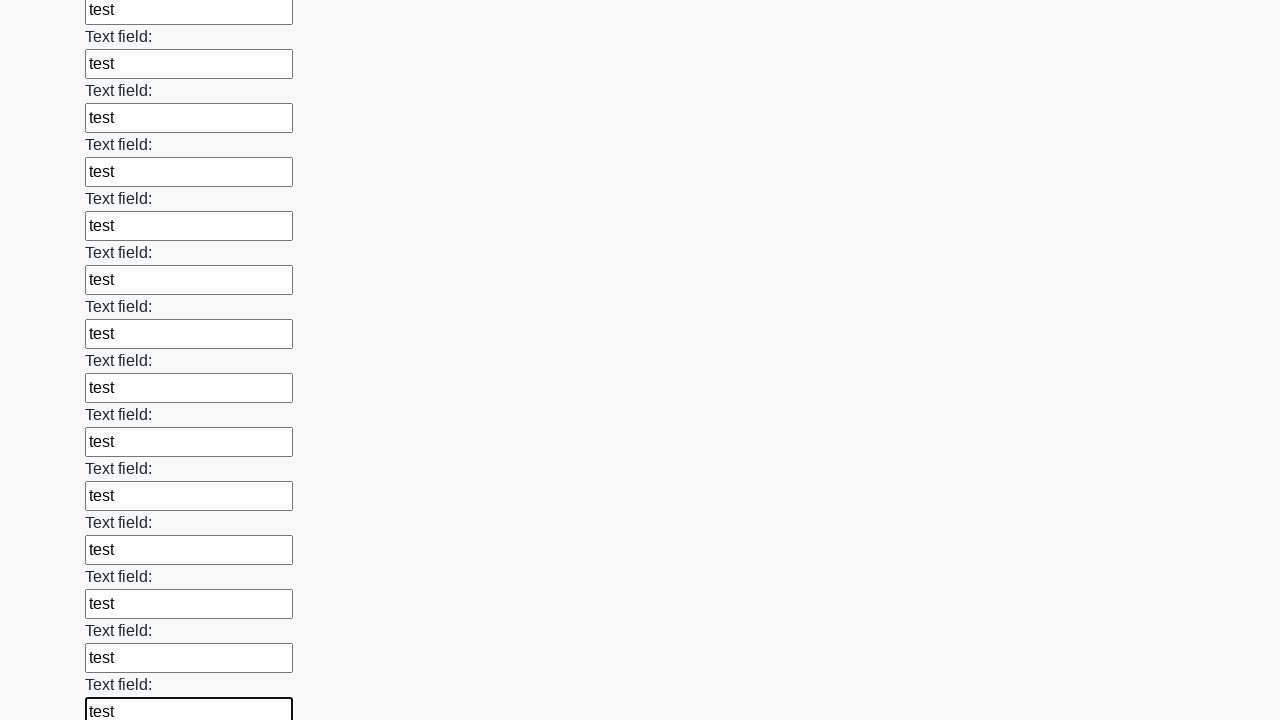

Filled an input field with 'test' on input >> nth=81
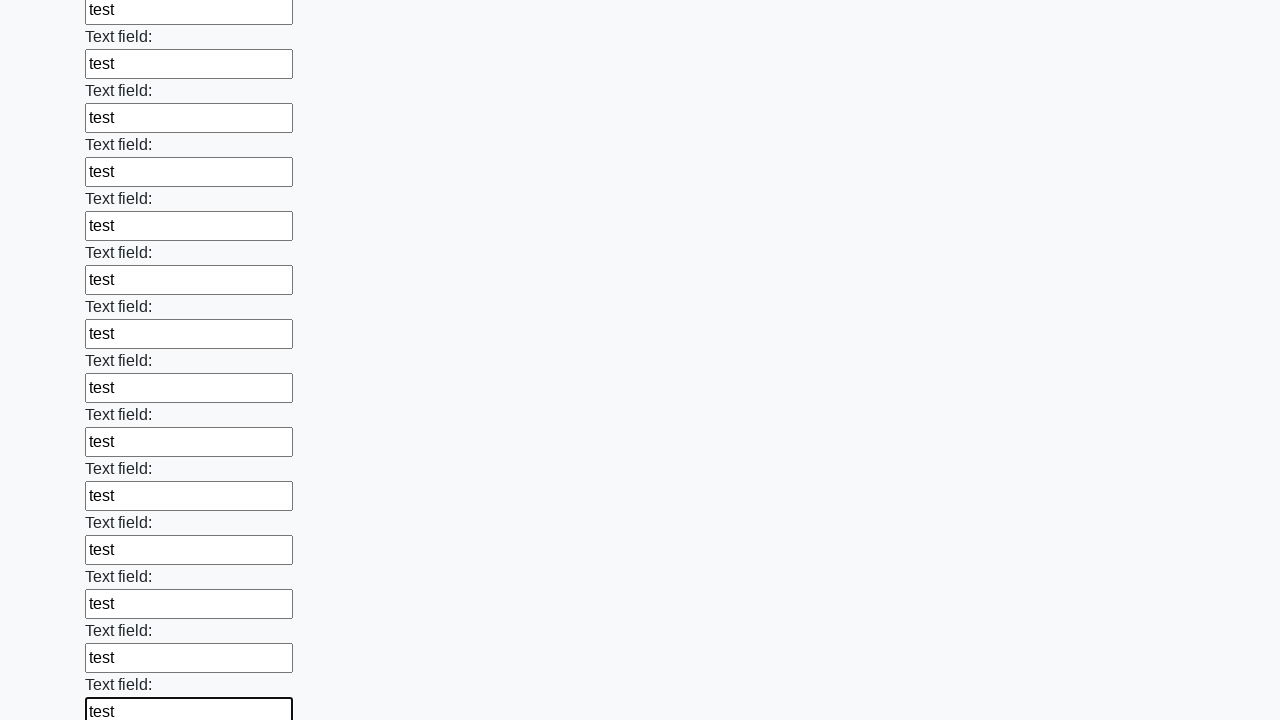

Filled an input field with 'test' on input >> nth=82
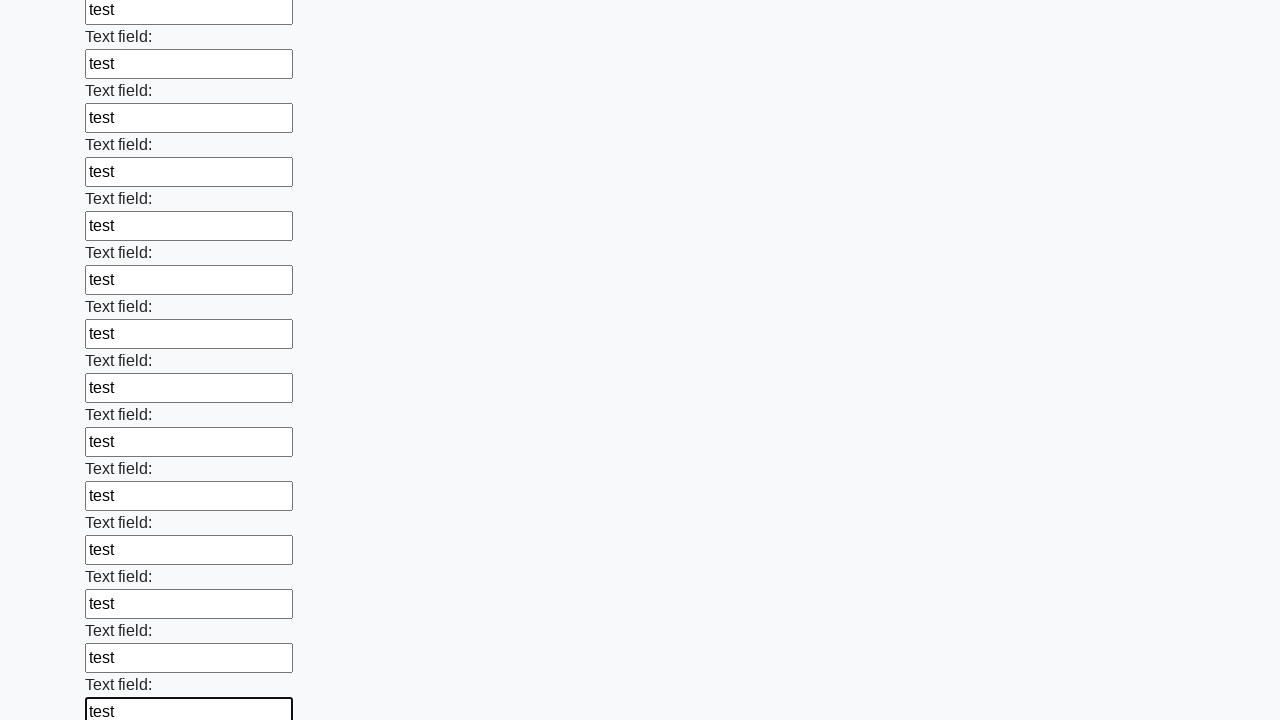

Filled an input field with 'test' on input >> nth=83
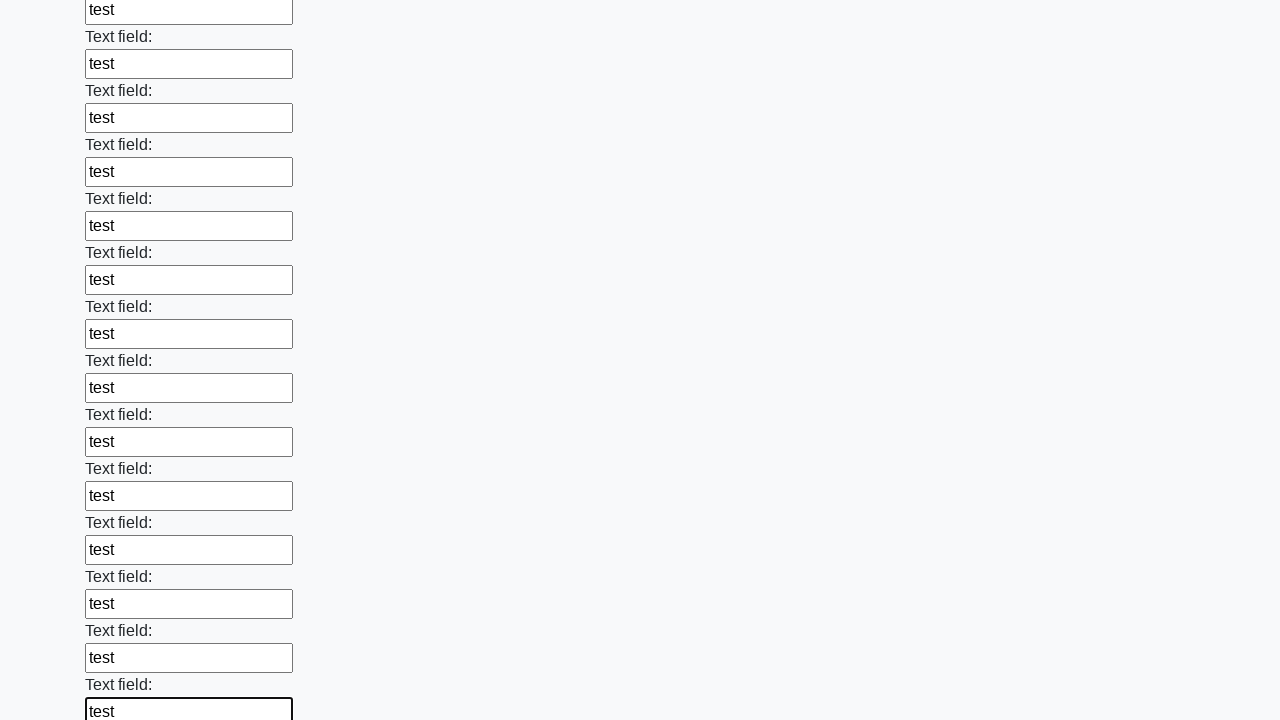

Filled an input field with 'test' on input >> nth=84
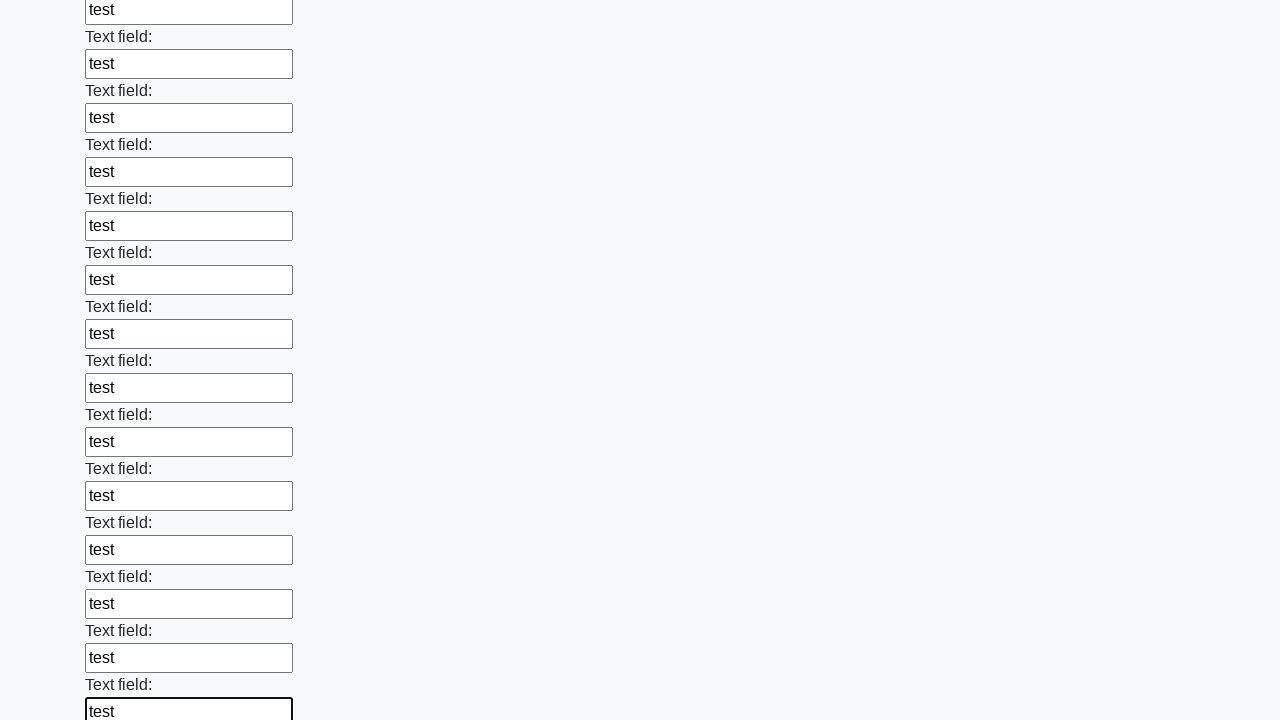

Filled an input field with 'test' on input >> nth=85
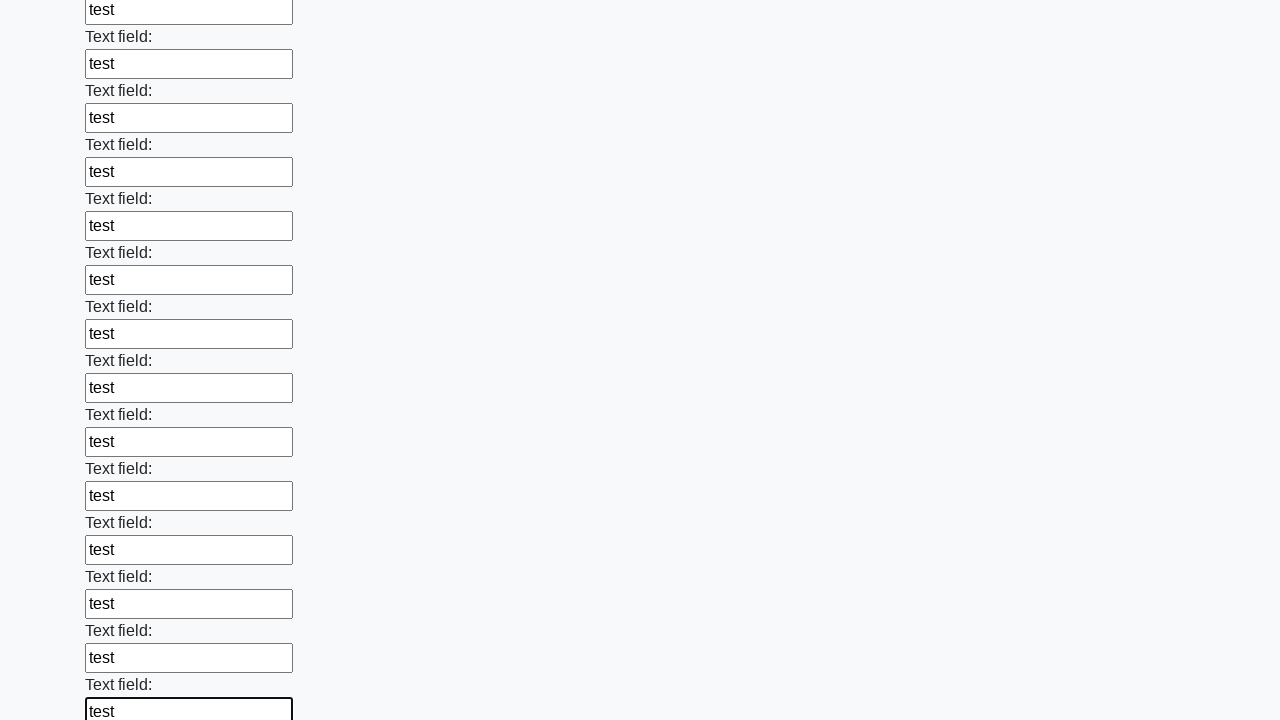

Filled an input field with 'test' on input >> nth=86
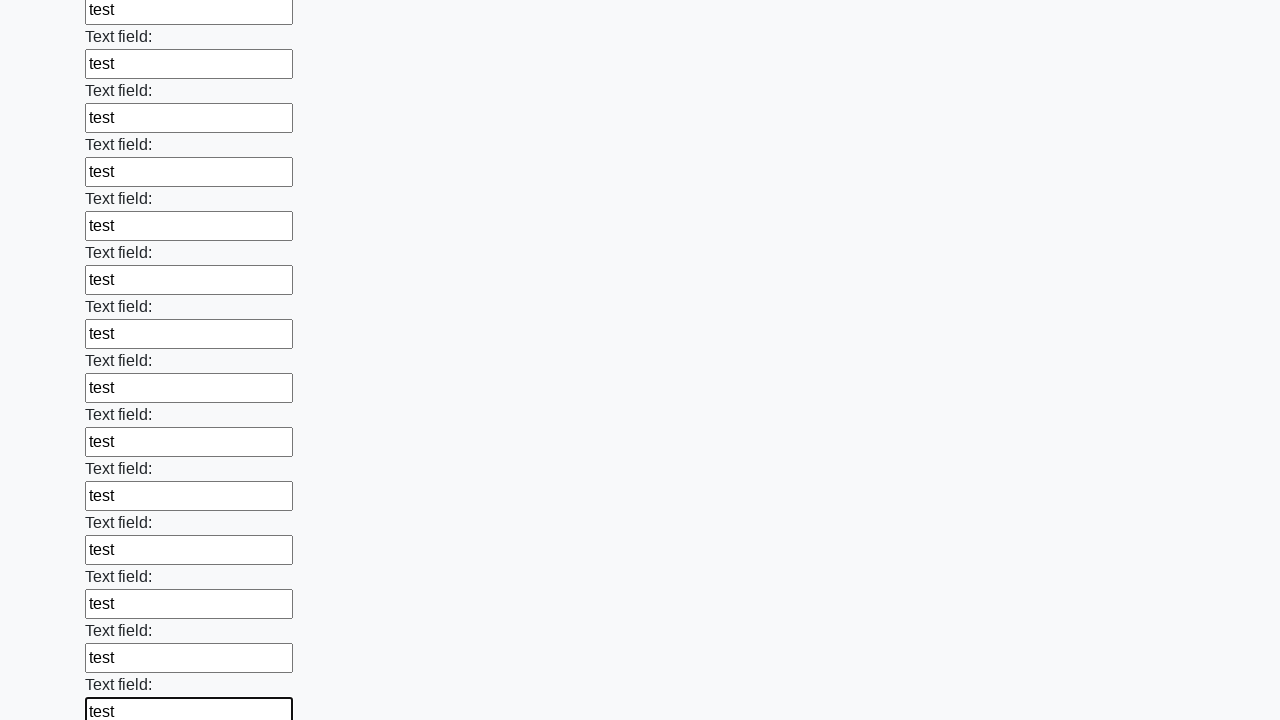

Filled an input field with 'test' on input >> nth=87
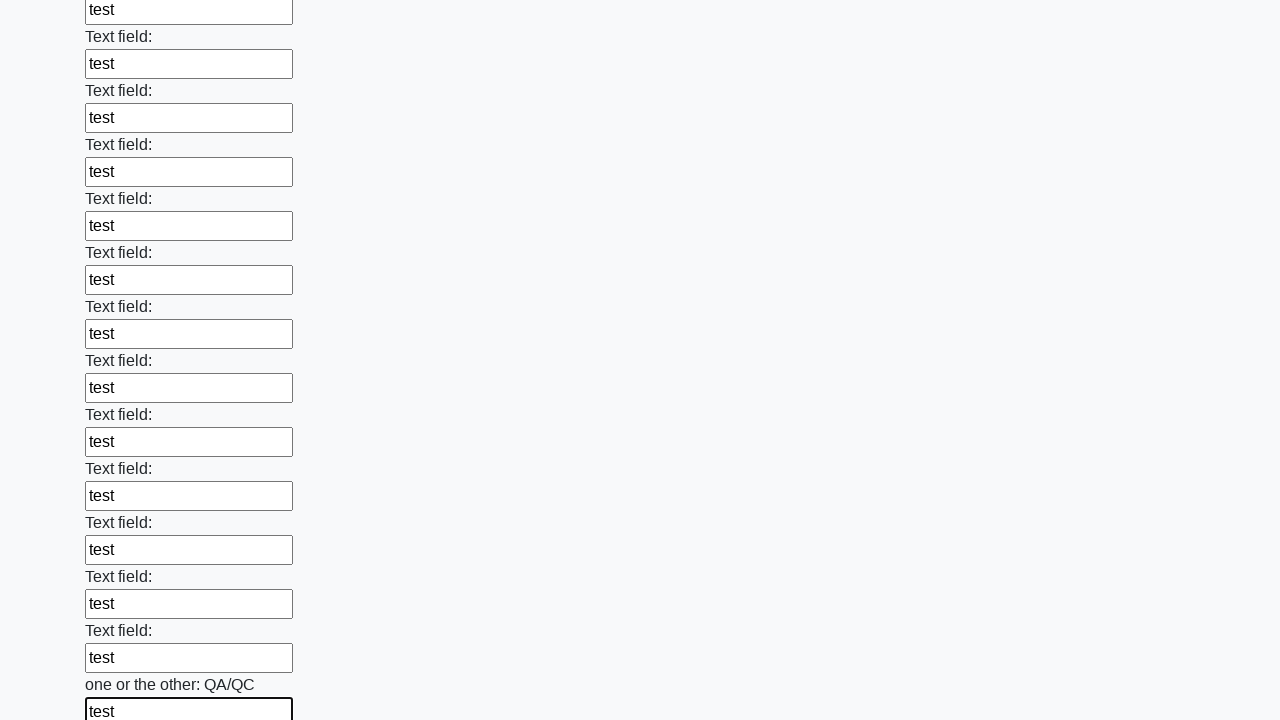

Filled an input field with 'test' on input >> nth=88
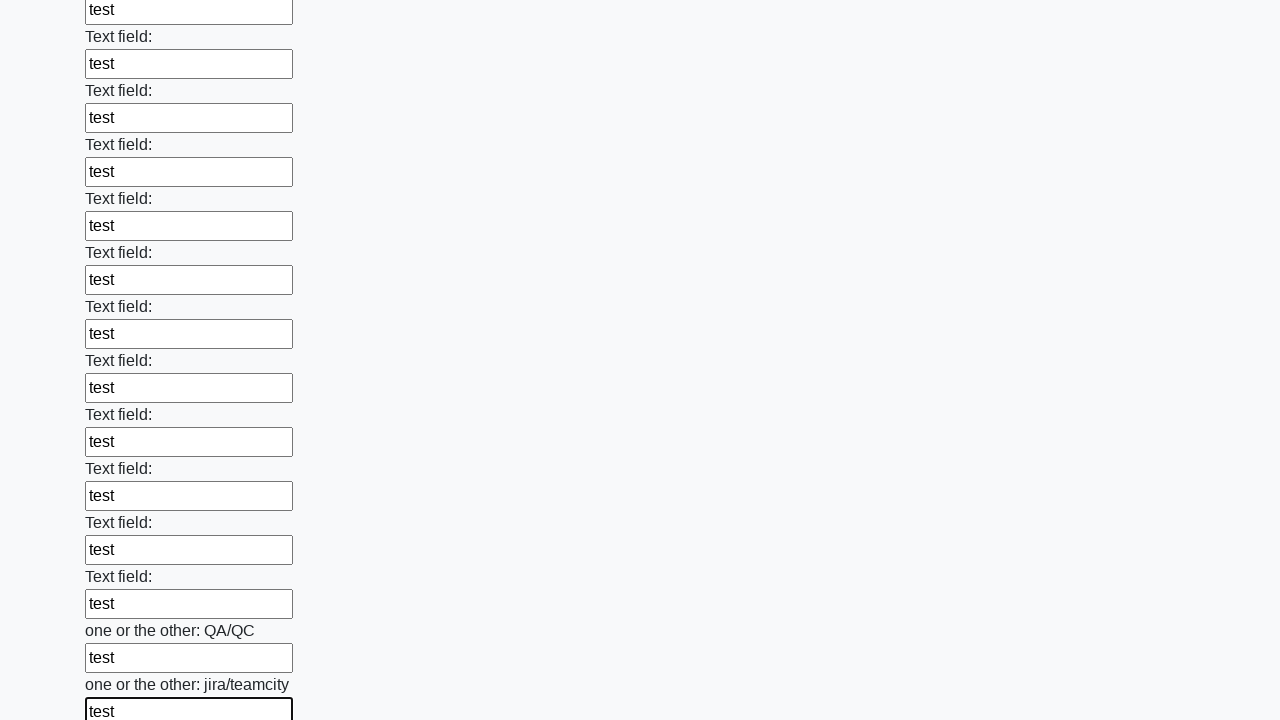

Filled an input field with 'test' on input >> nth=89
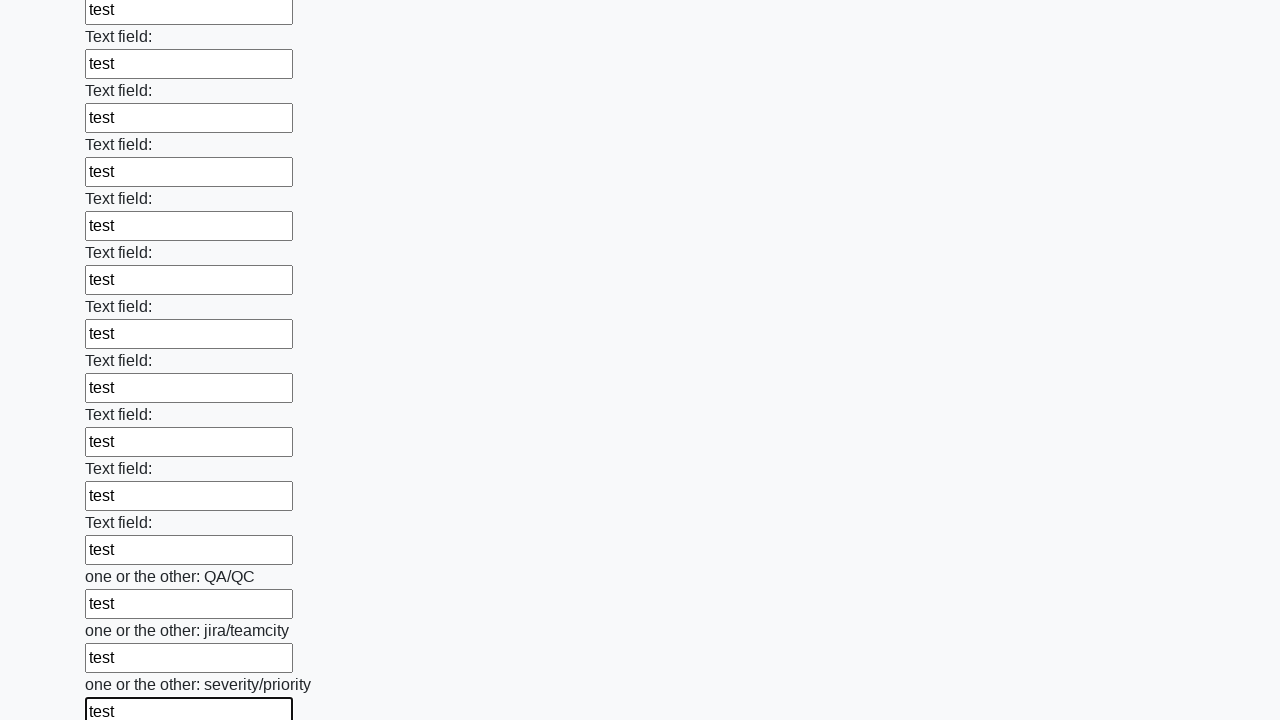

Filled an input field with 'test' on input >> nth=90
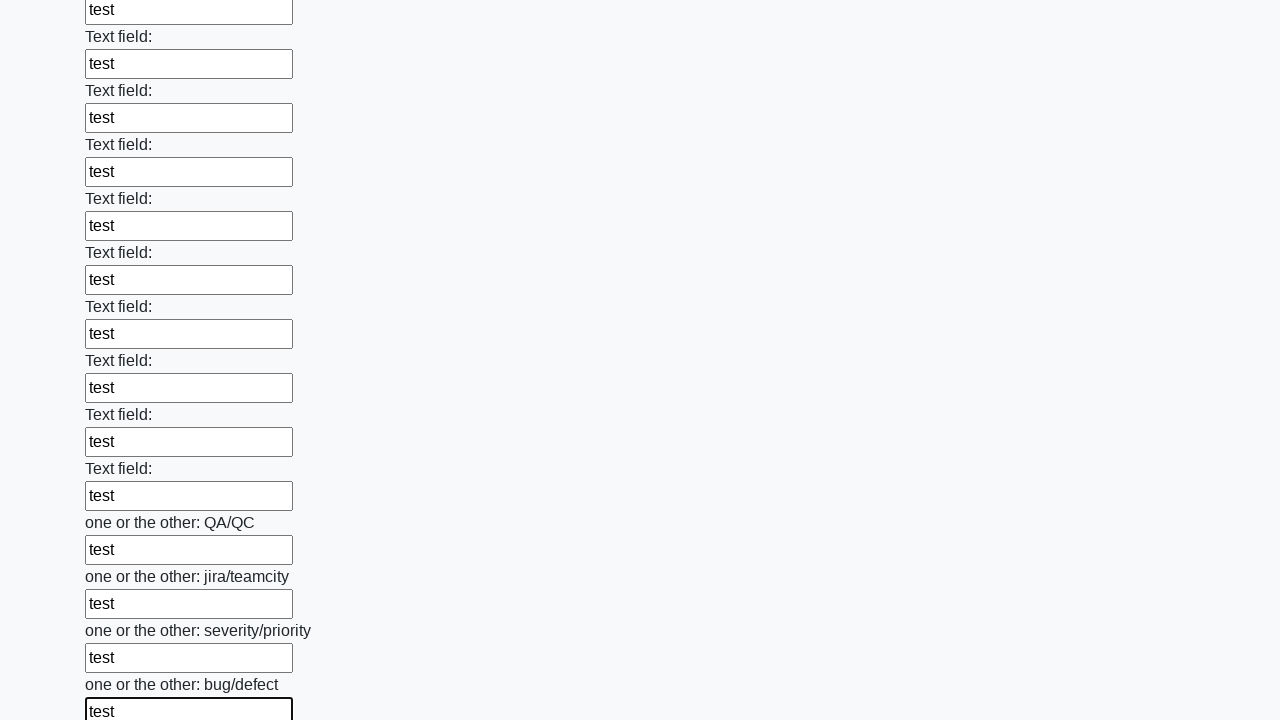

Filled an input field with 'test' on input >> nth=91
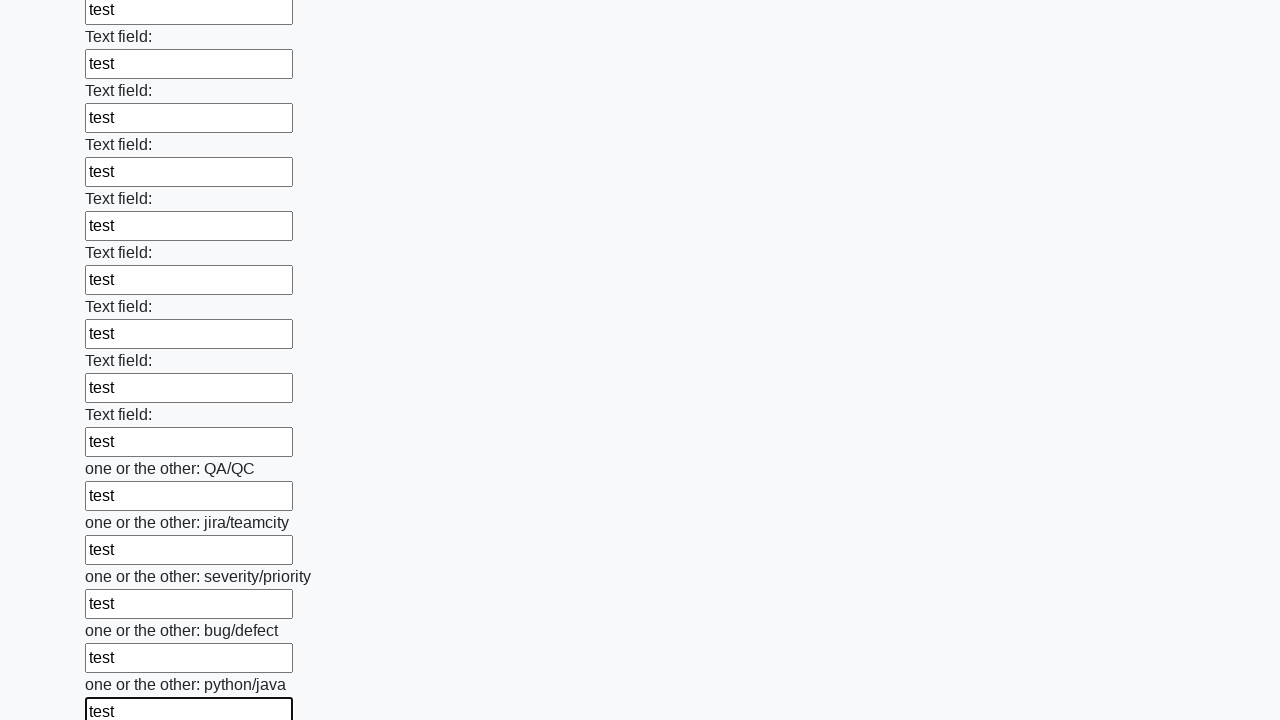

Filled an input field with 'test' on input >> nth=92
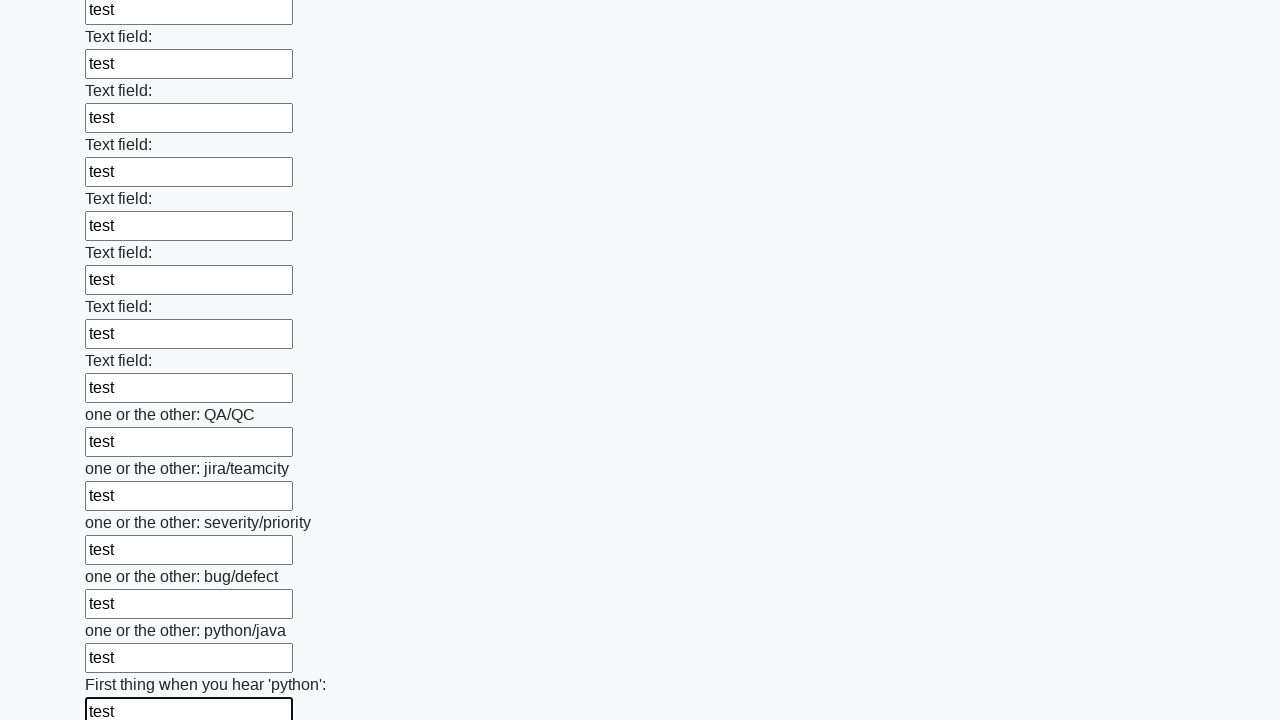

Filled an input field with 'test' on input >> nth=93
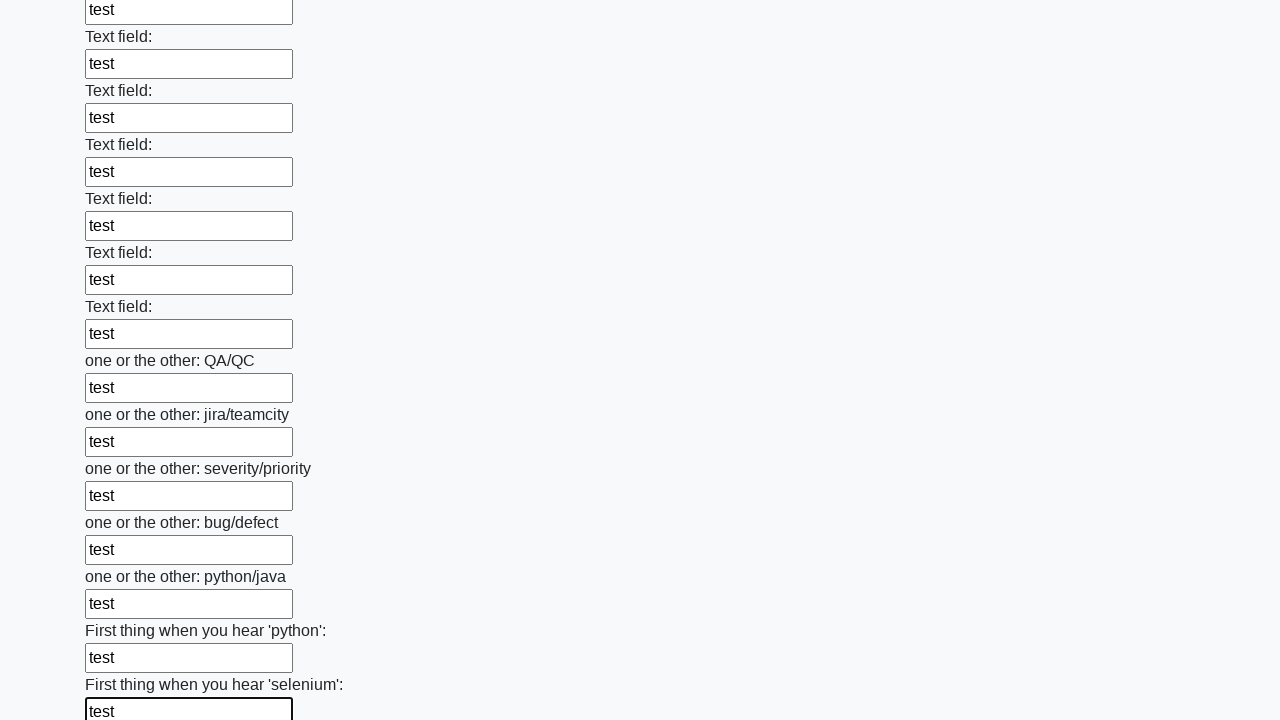

Filled an input field with 'test' on input >> nth=94
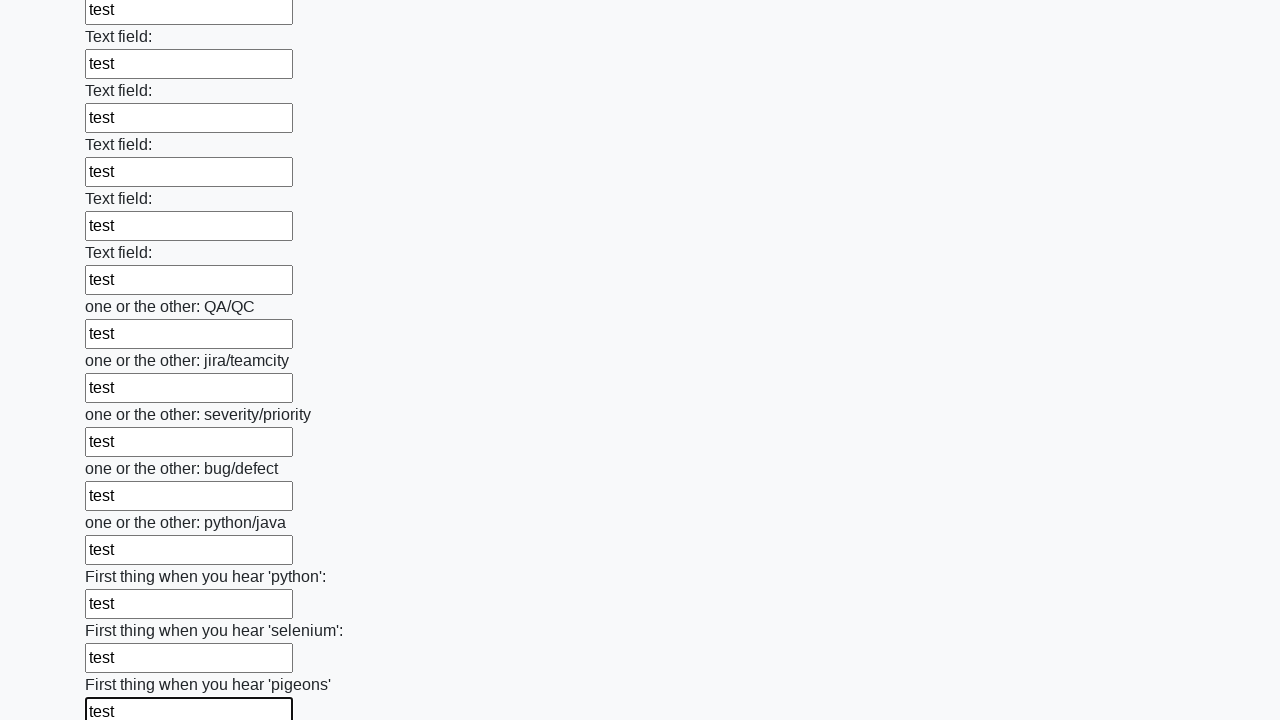

Filled an input field with 'test' on input >> nth=95
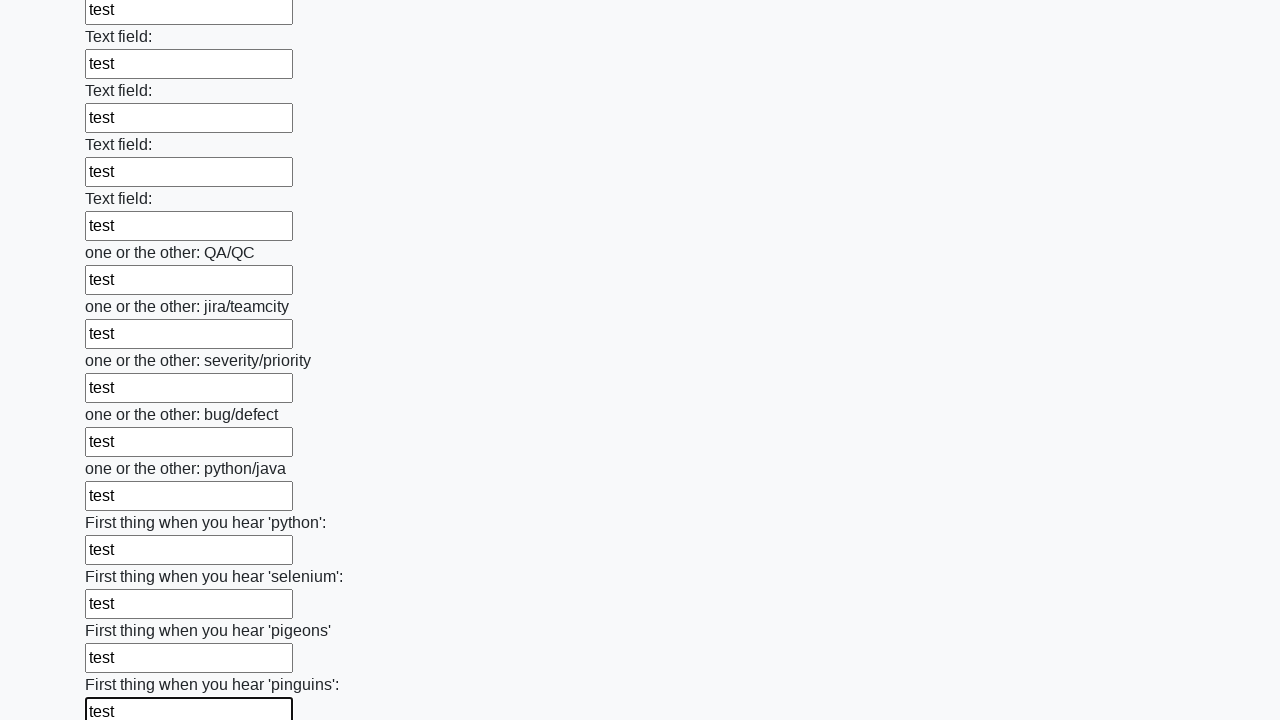

Filled an input field with 'test' on input >> nth=96
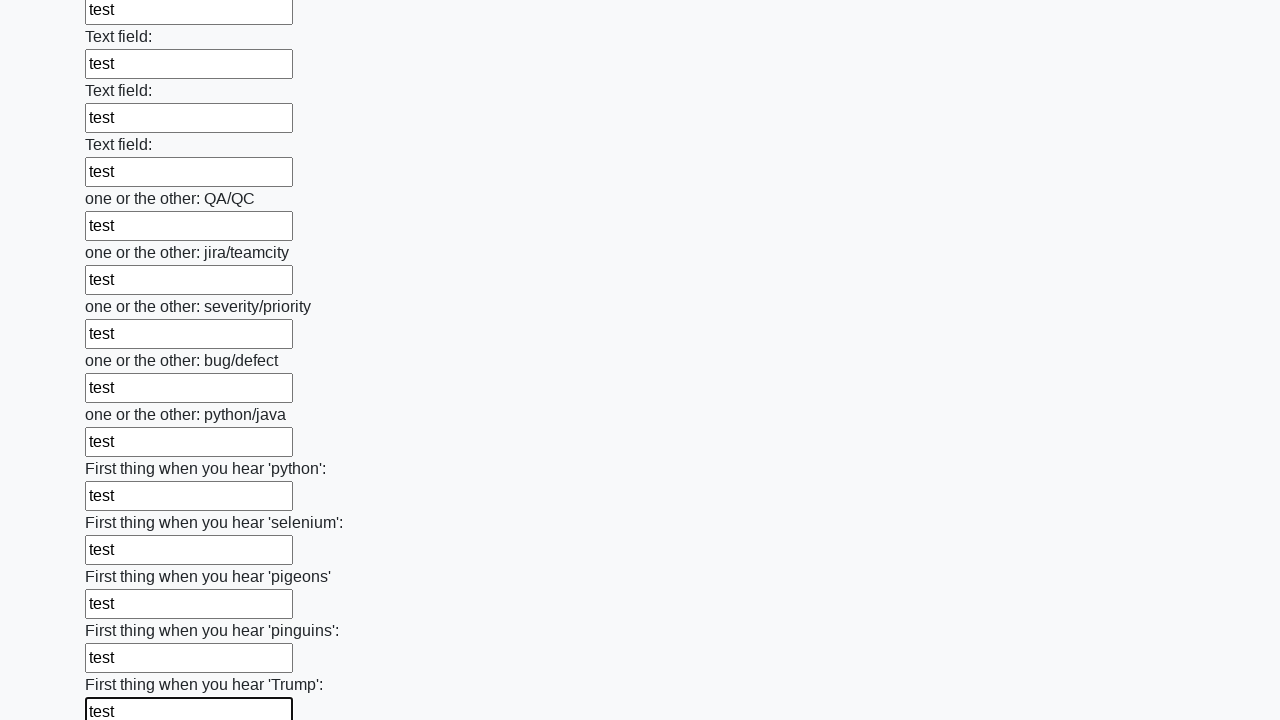

Filled an input field with 'test' on input >> nth=97
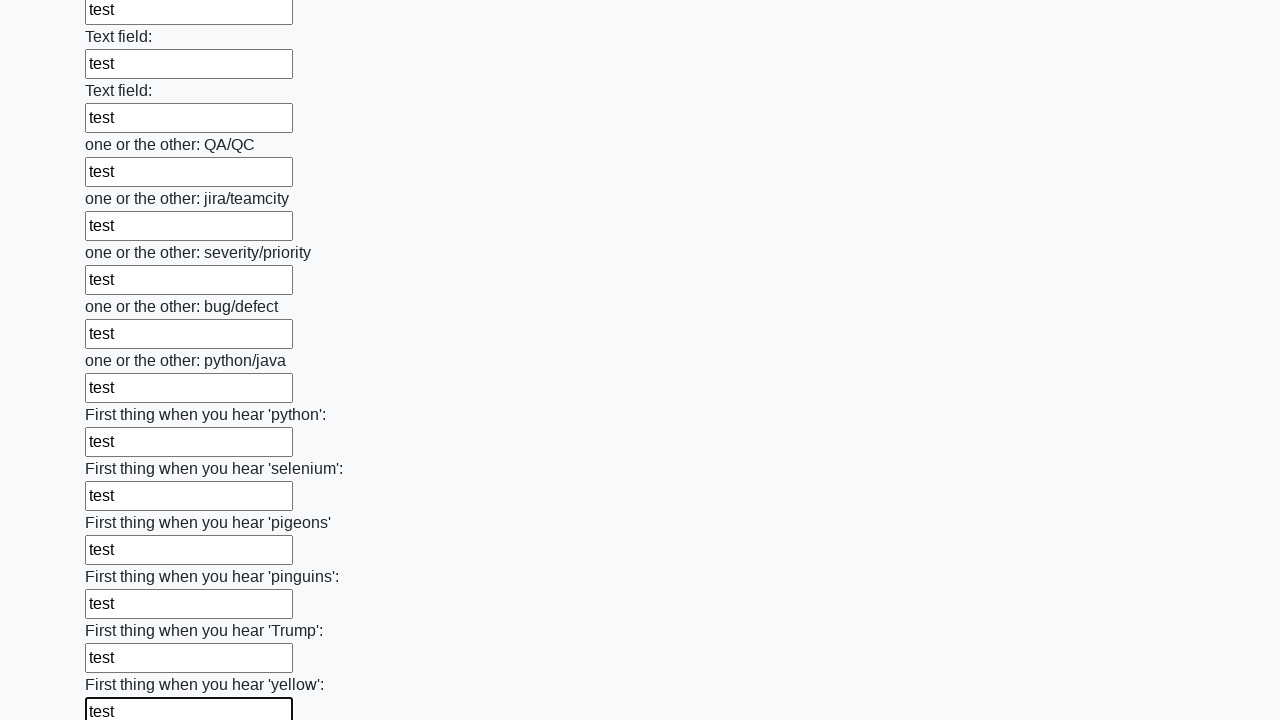

Filled an input field with 'test' on input >> nth=98
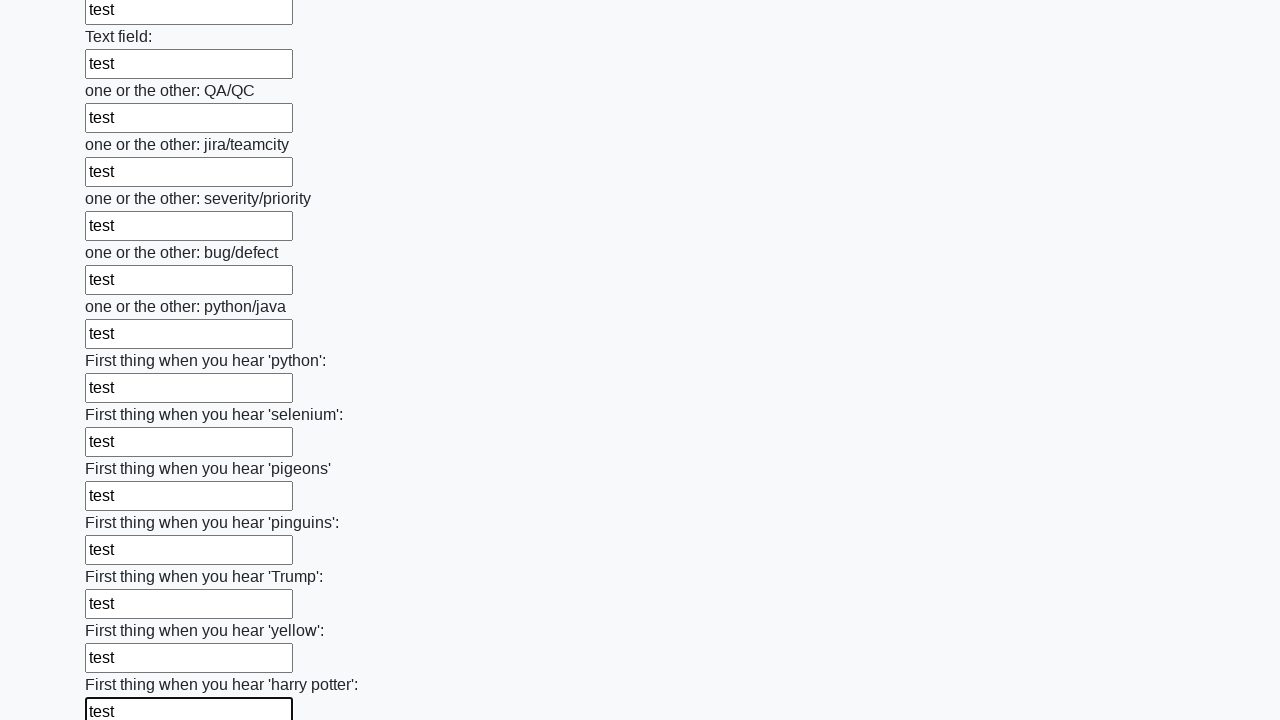

Filled an input field with 'test' on input >> nth=99
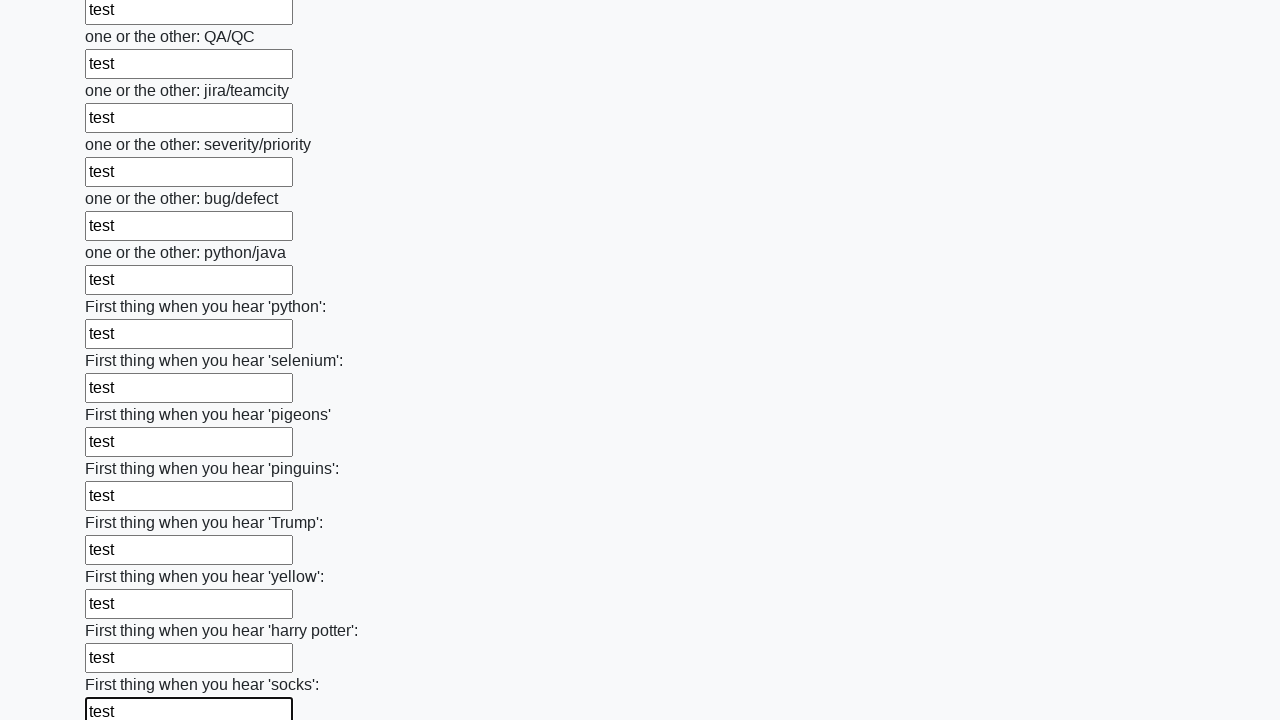

Clicked the submit button to submit the form at (123, 611) on button.btn
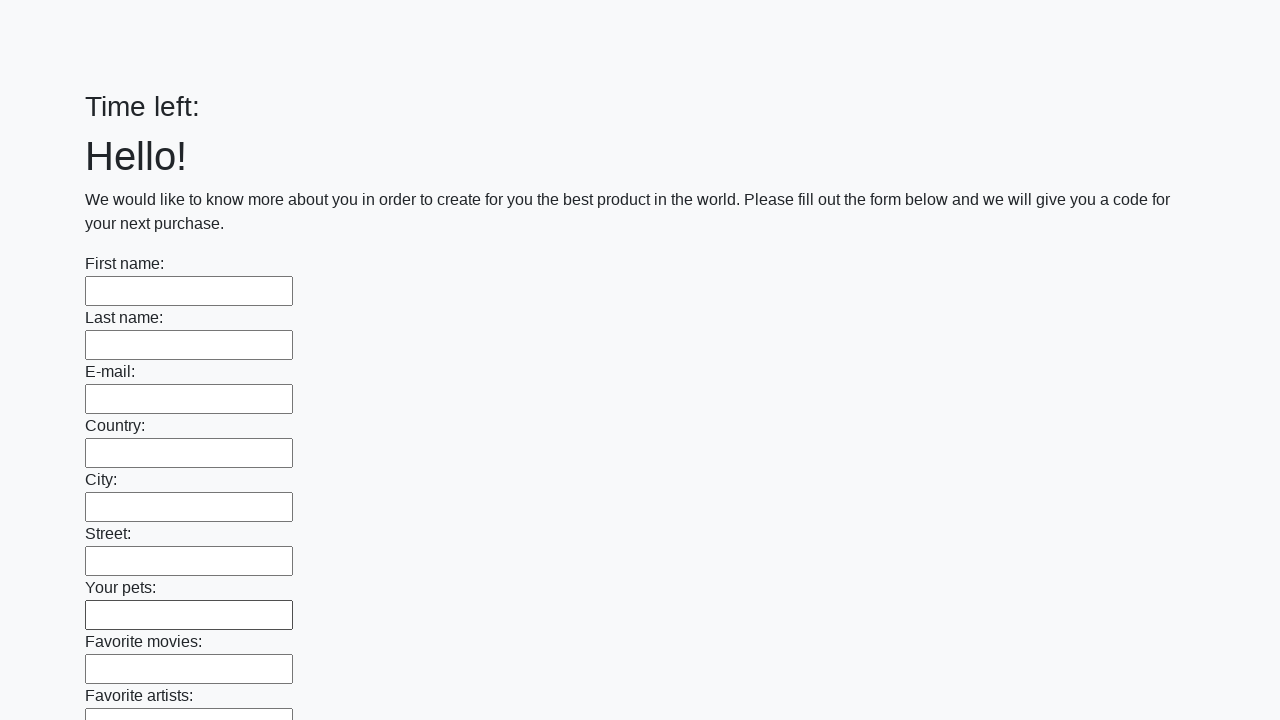

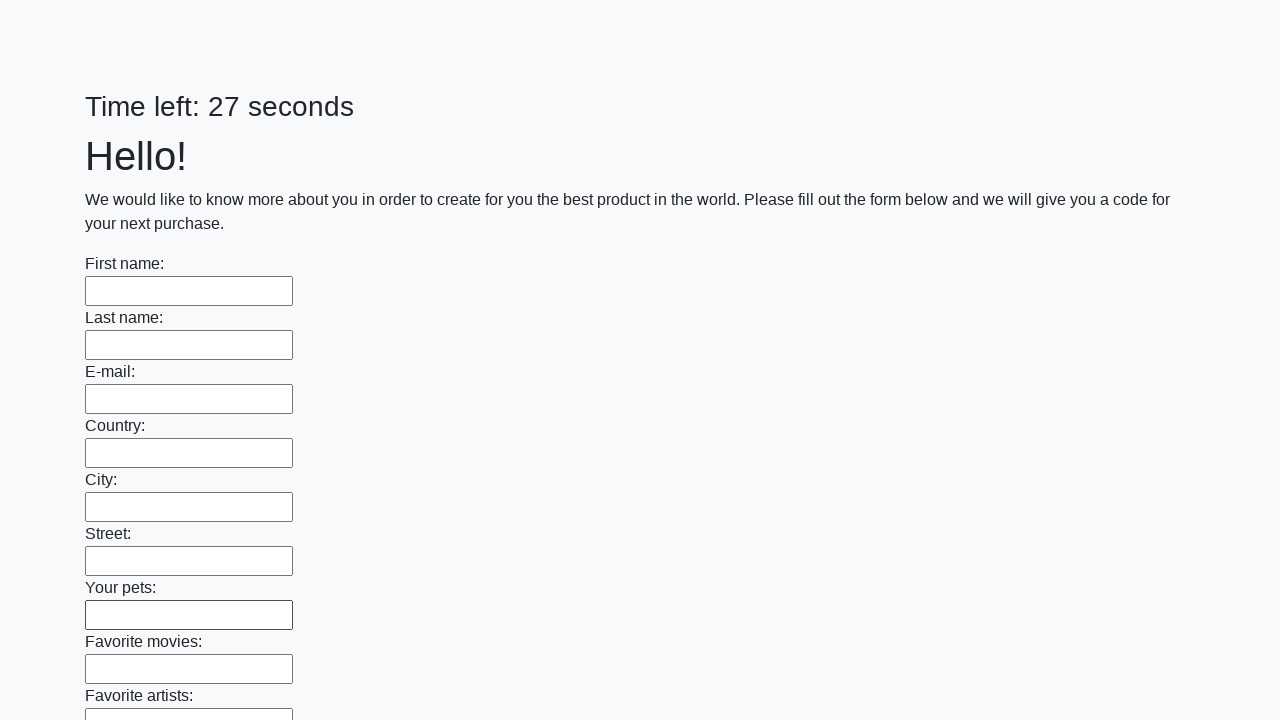